Tests filling a large form with 100 input fields by iterating through all input elements and entering text, then submitting the form by clicking the submit button.

Starting URL: http://suninjuly.github.io/huge_form.html

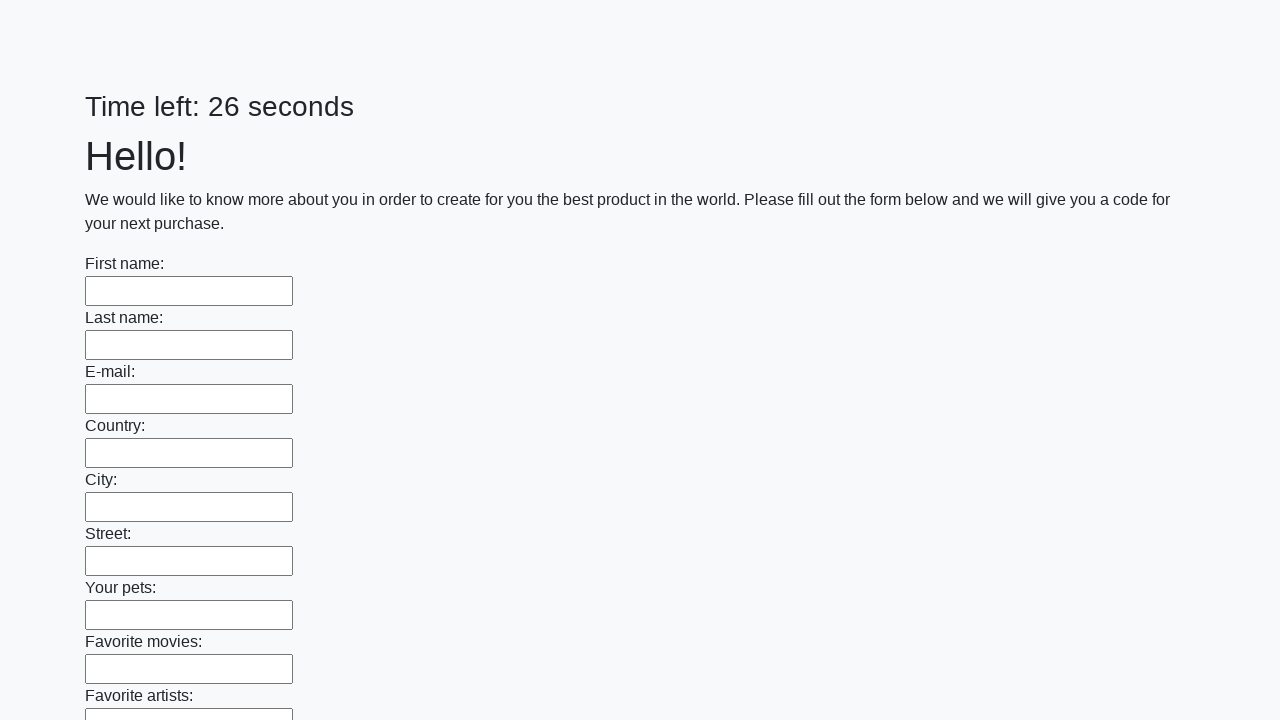

Located all 100 input fields on the huge form
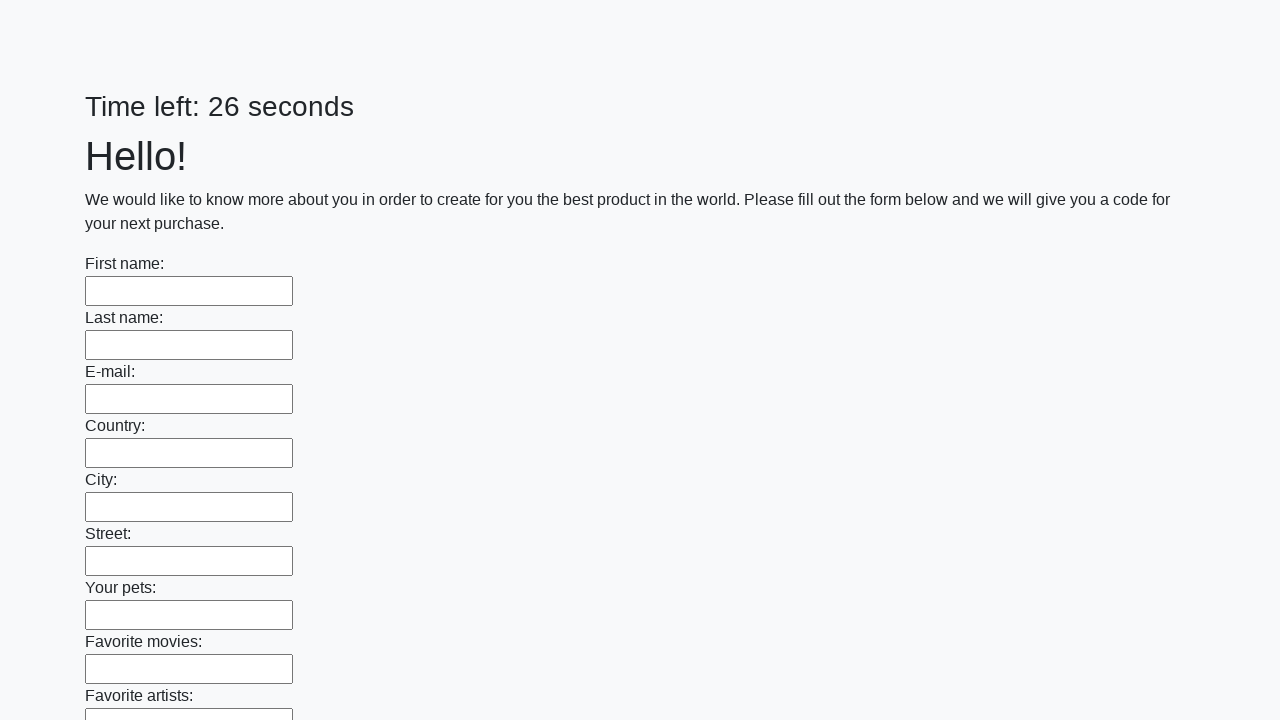

Filled an input field with 'TestAnswer' on input >> nth=0
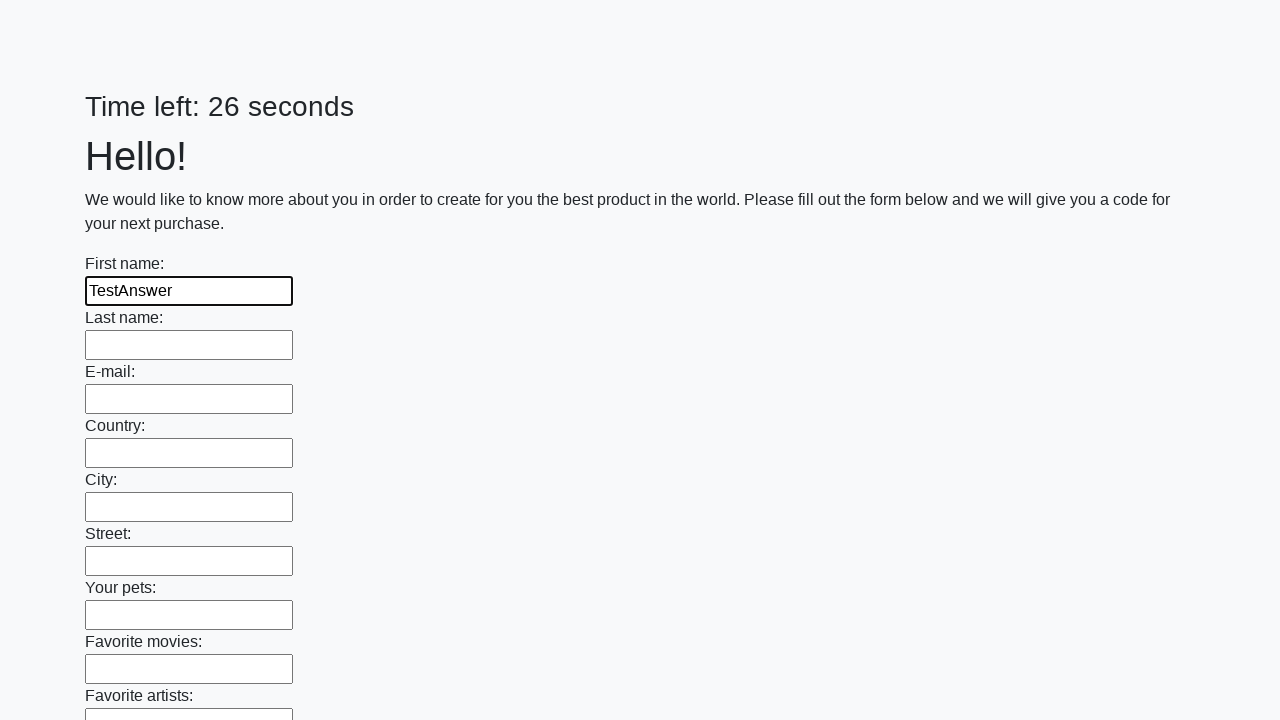

Filled an input field with 'TestAnswer' on input >> nth=1
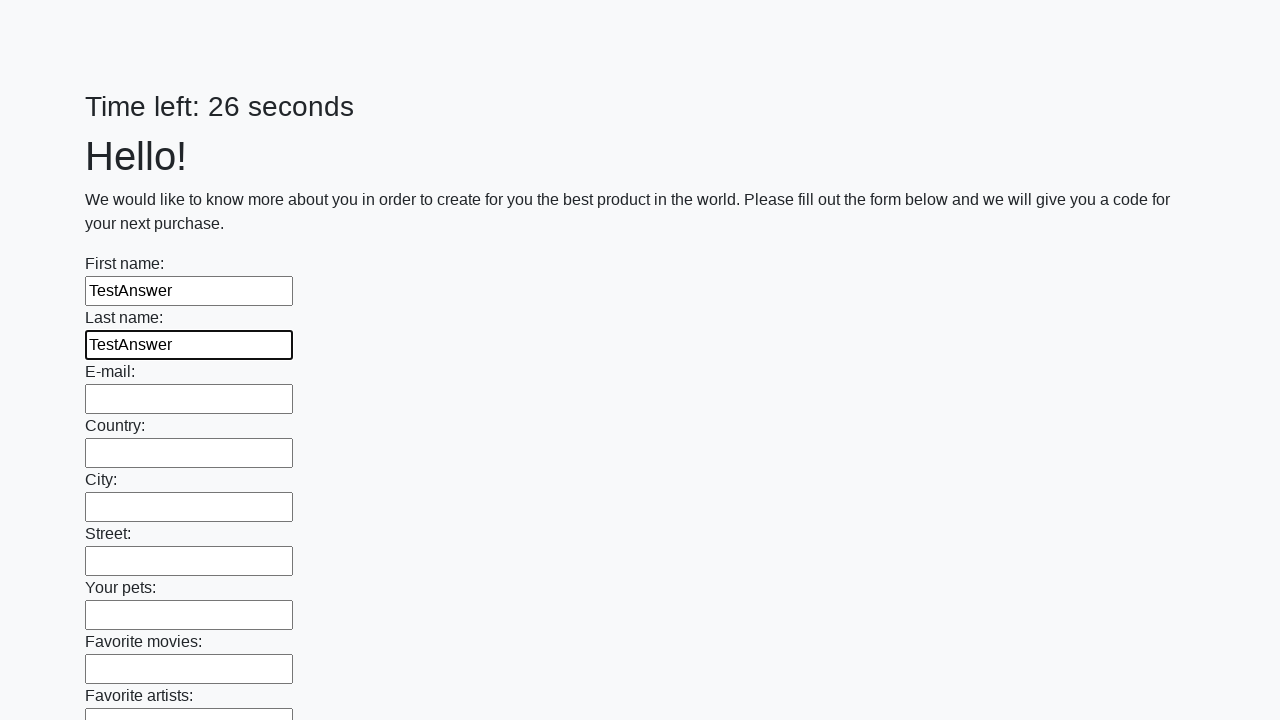

Filled an input field with 'TestAnswer' on input >> nth=2
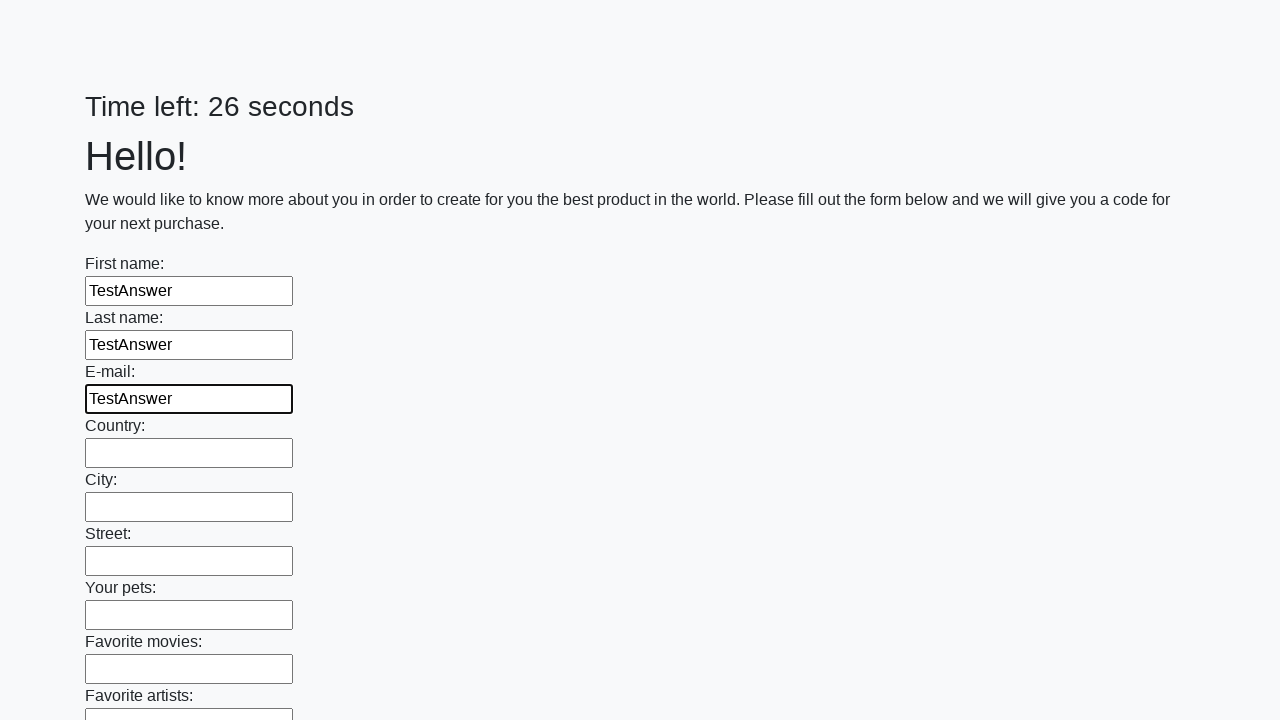

Filled an input field with 'TestAnswer' on input >> nth=3
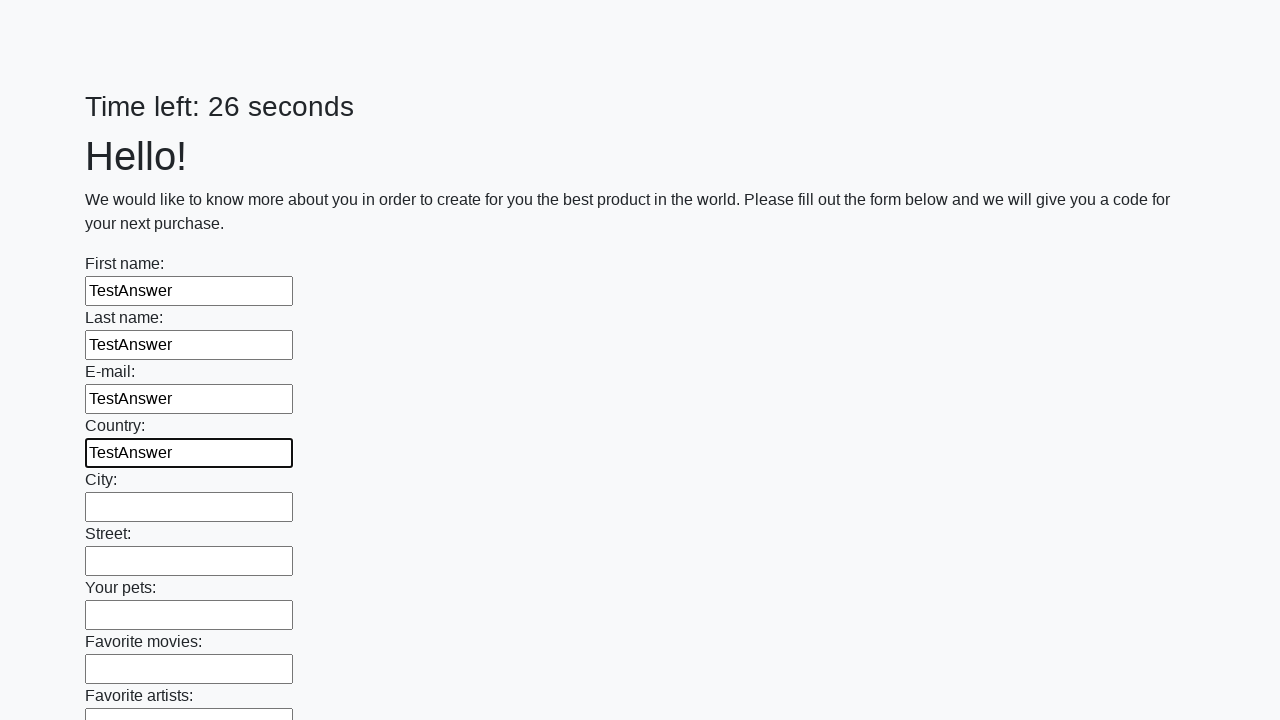

Filled an input field with 'TestAnswer' on input >> nth=4
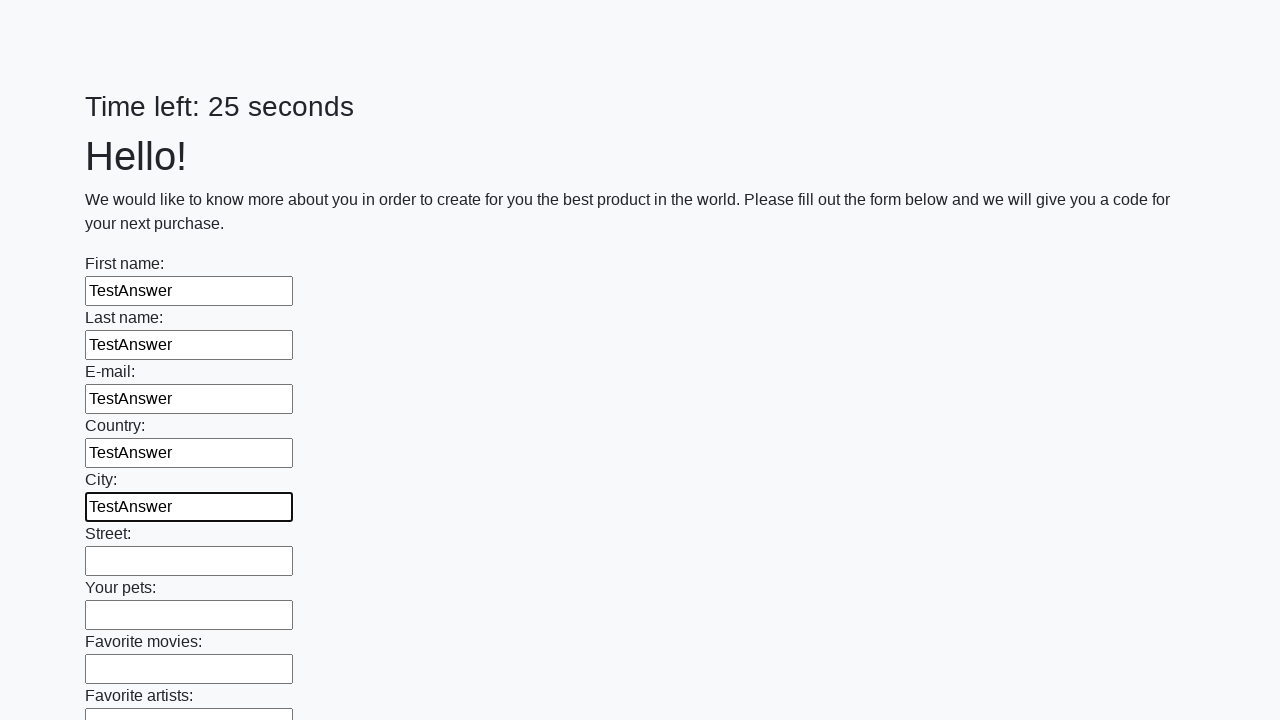

Filled an input field with 'TestAnswer' on input >> nth=5
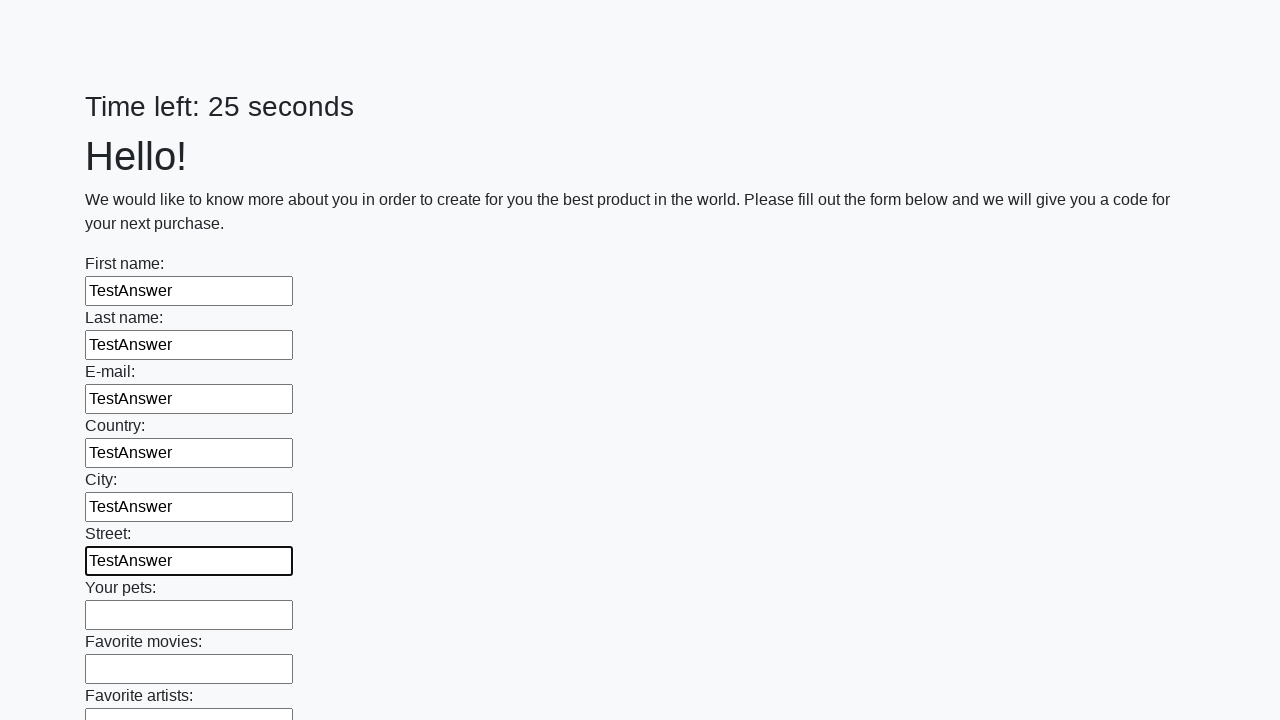

Filled an input field with 'TestAnswer' on input >> nth=6
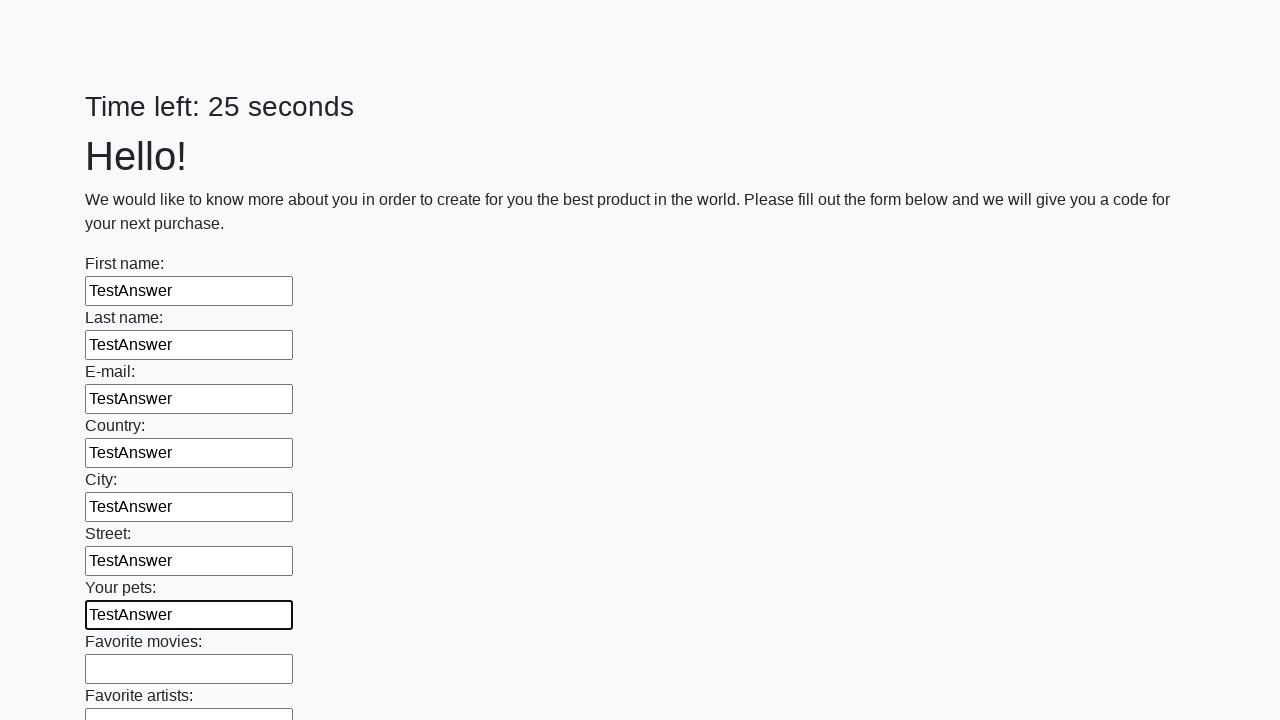

Filled an input field with 'TestAnswer' on input >> nth=7
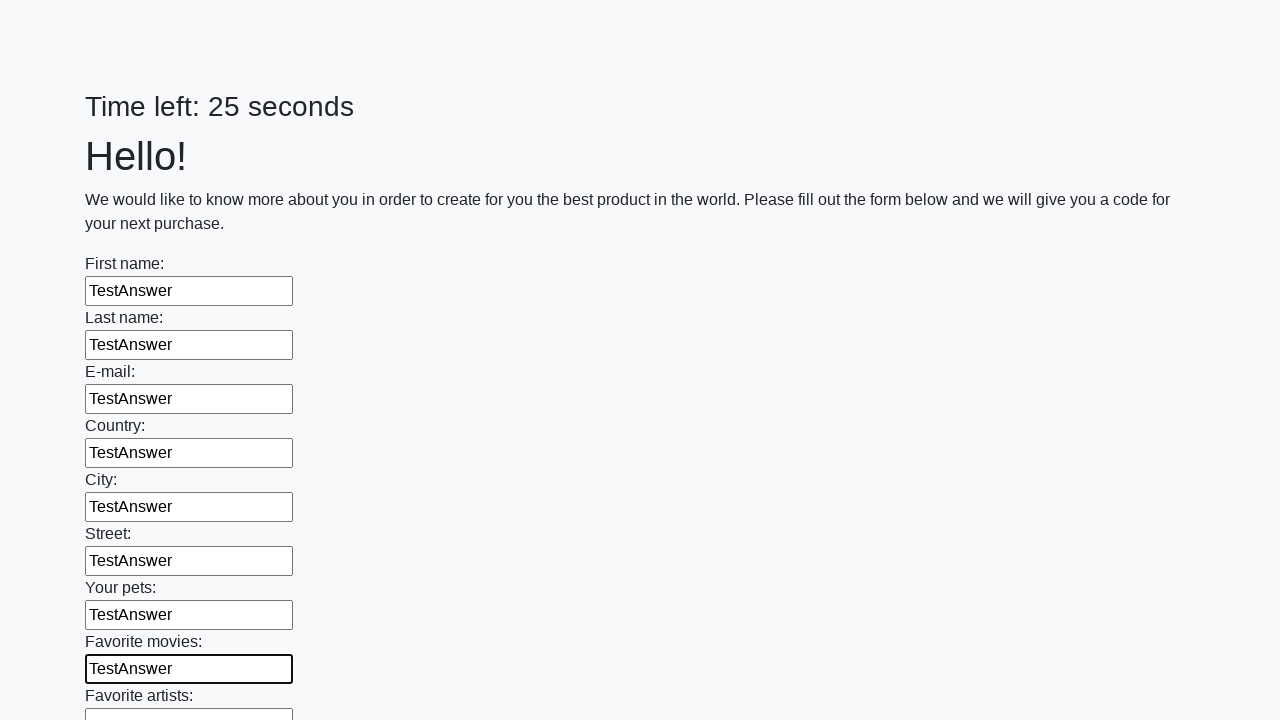

Filled an input field with 'TestAnswer' on input >> nth=8
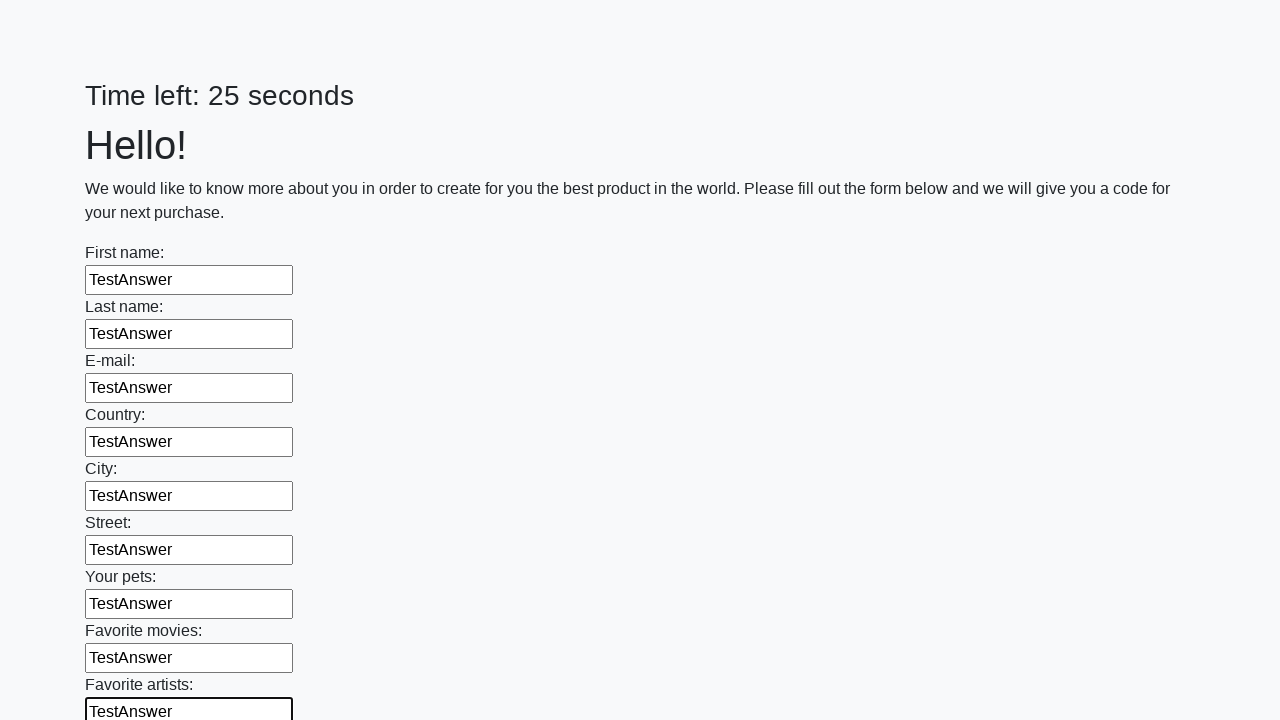

Filled an input field with 'TestAnswer' on input >> nth=9
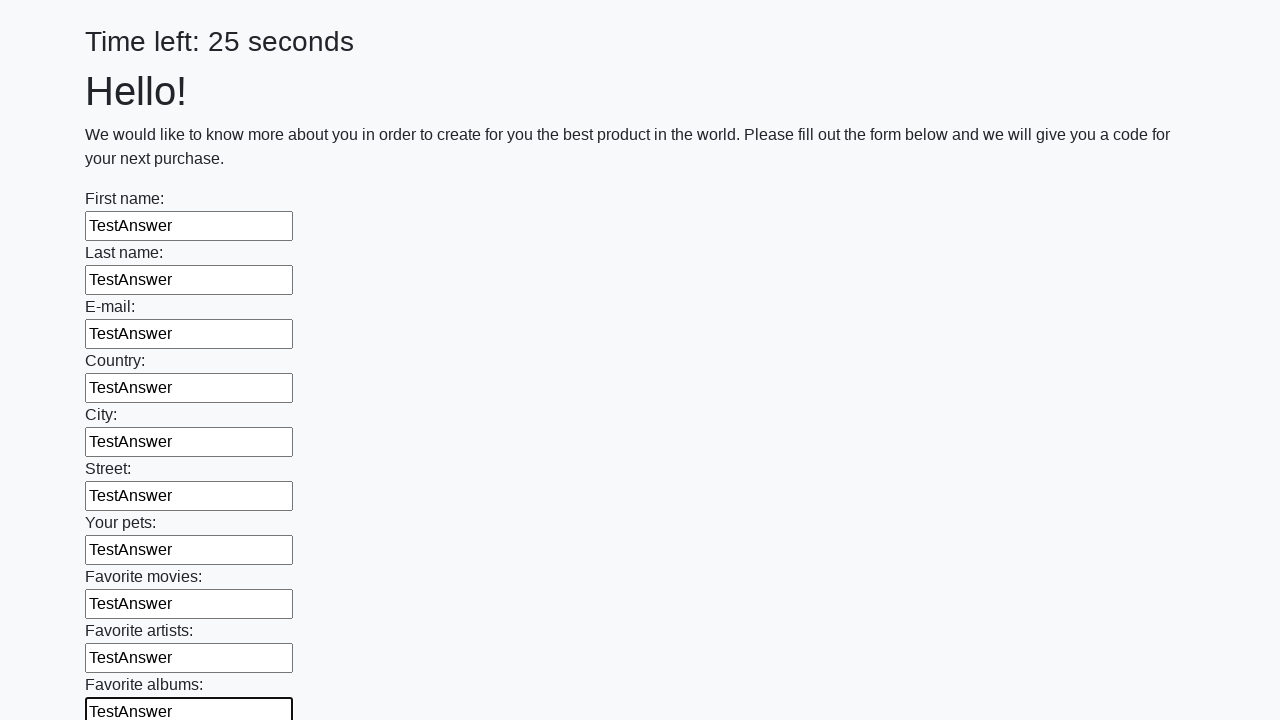

Filled an input field with 'TestAnswer' on input >> nth=10
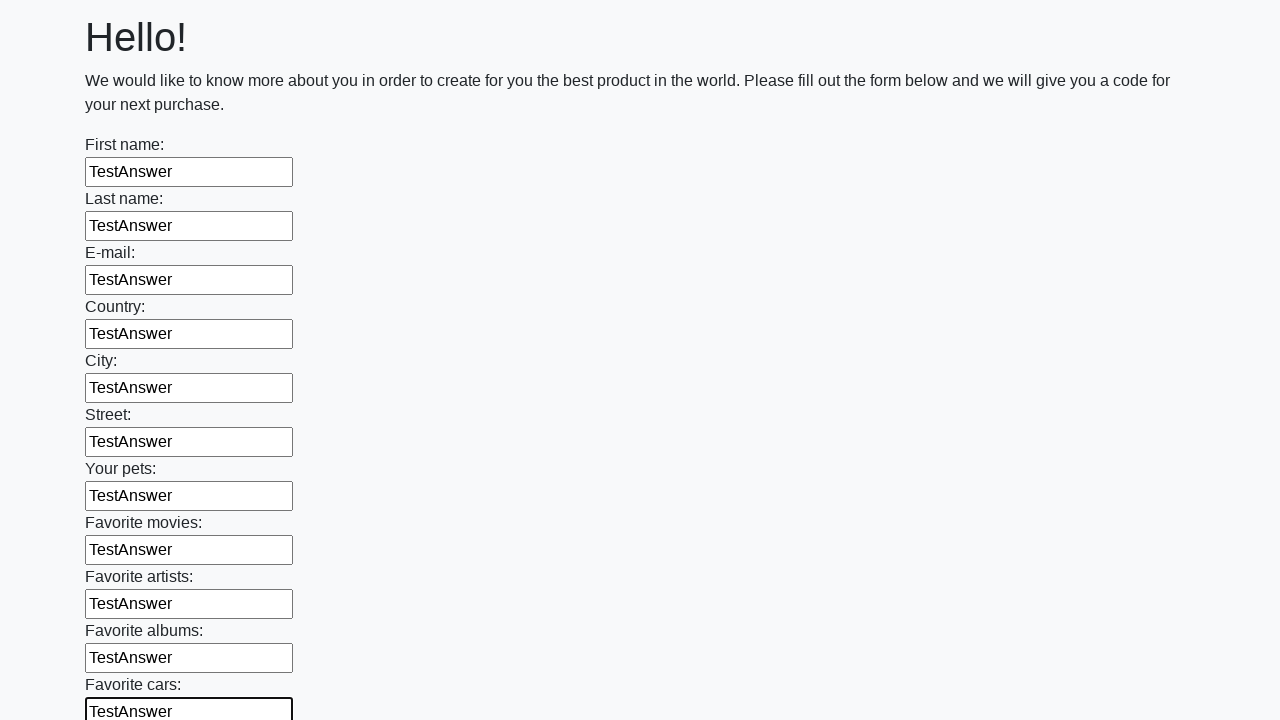

Filled an input field with 'TestAnswer' on input >> nth=11
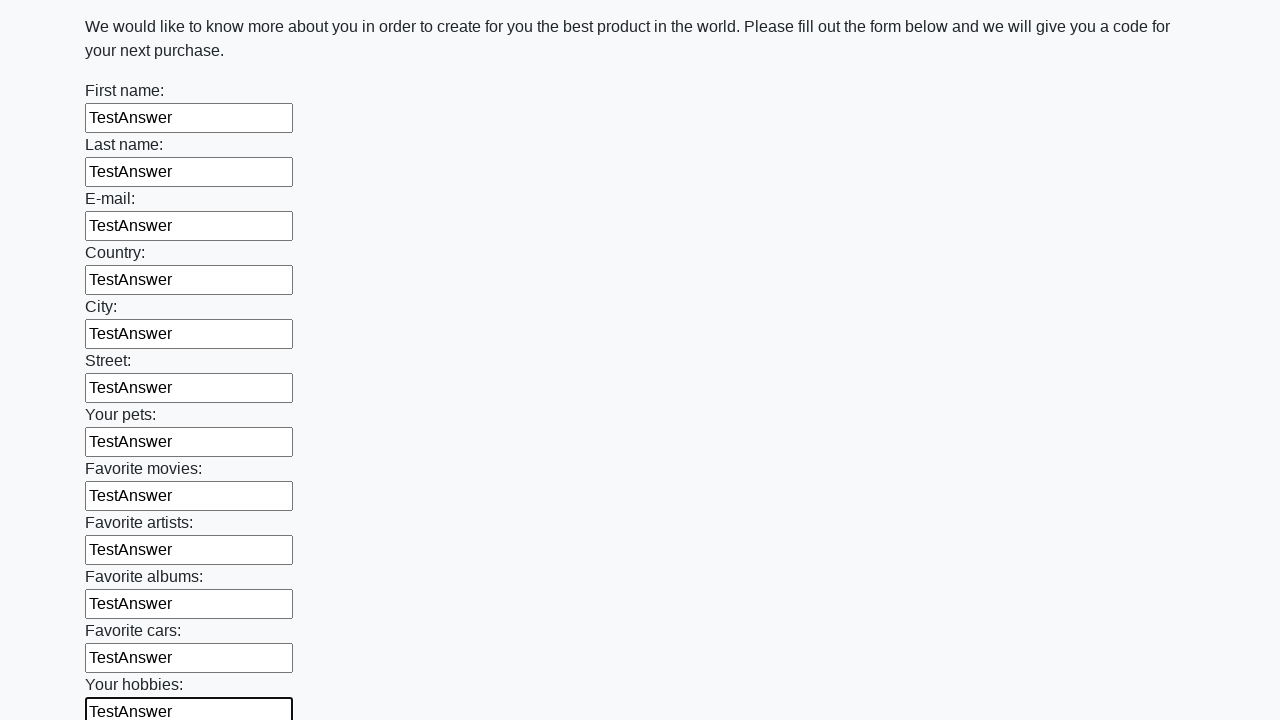

Filled an input field with 'TestAnswer' on input >> nth=12
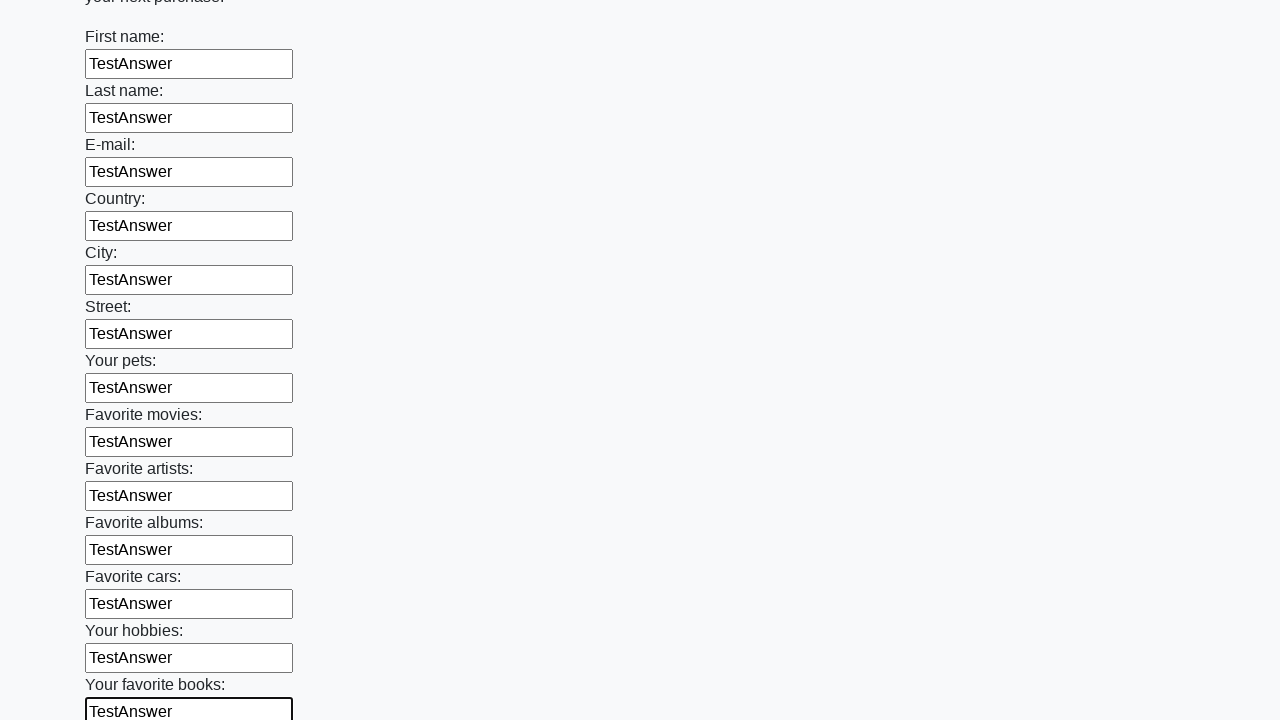

Filled an input field with 'TestAnswer' on input >> nth=13
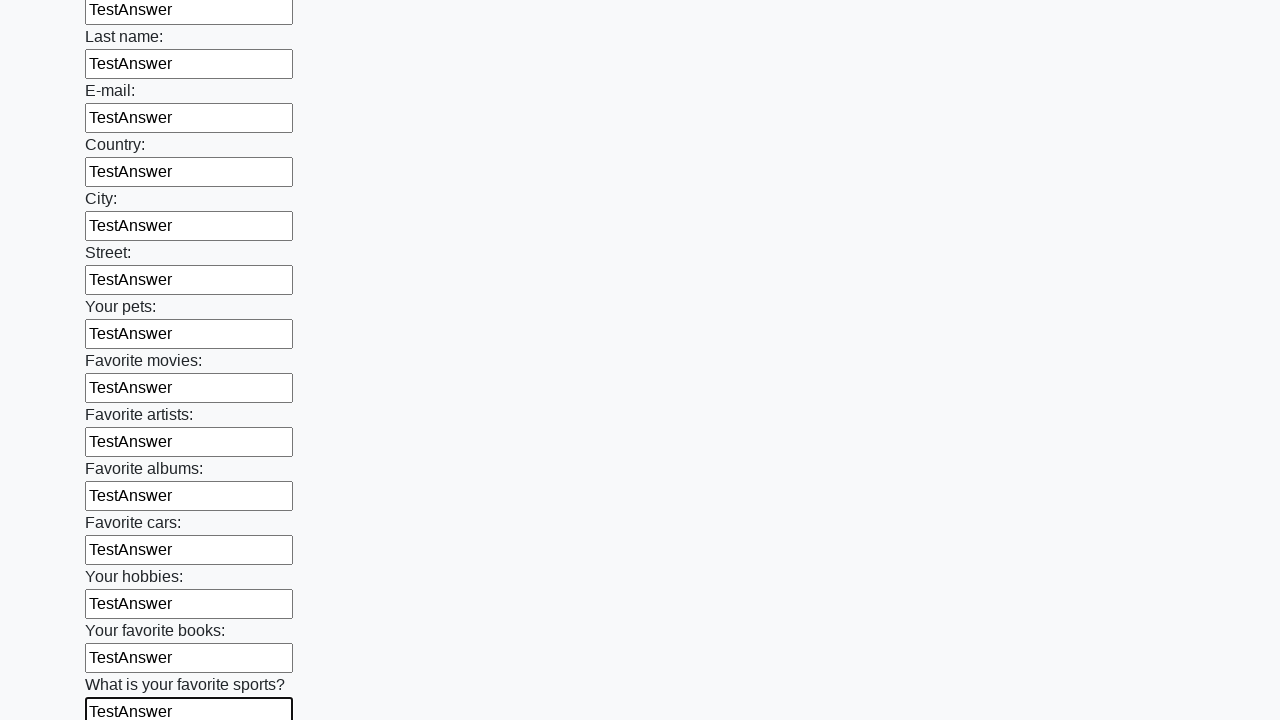

Filled an input field with 'TestAnswer' on input >> nth=14
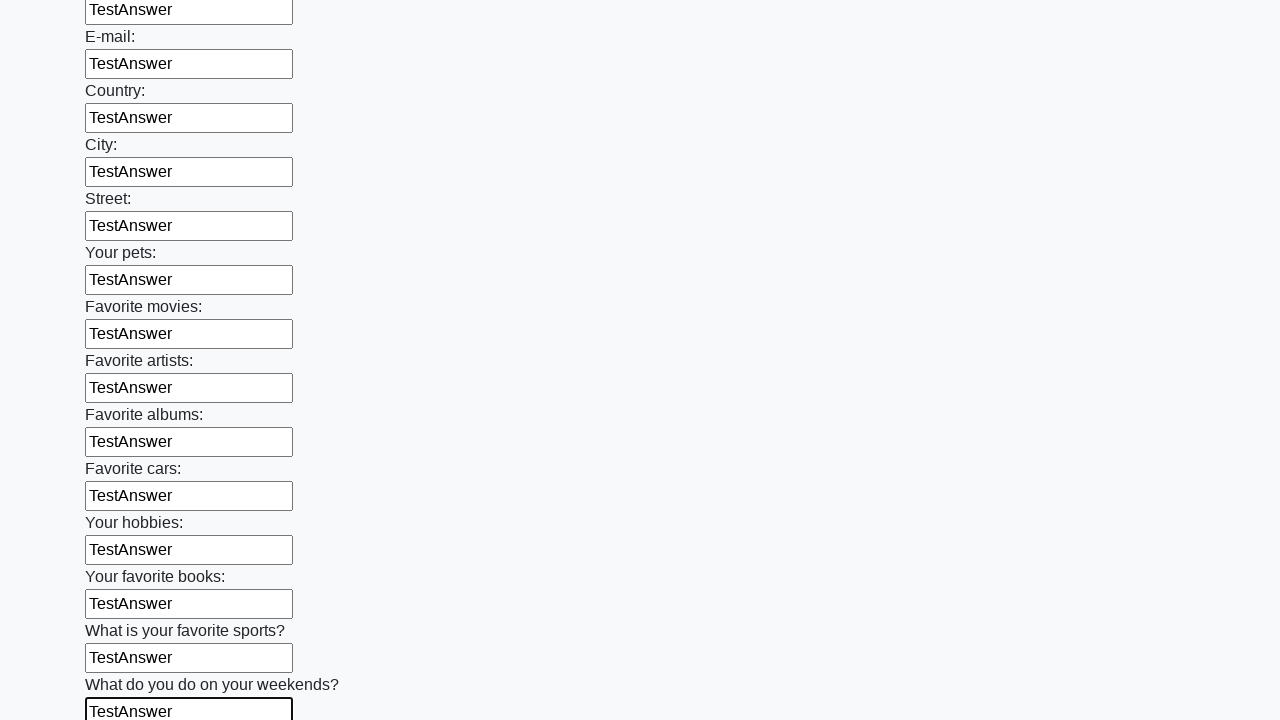

Filled an input field with 'TestAnswer' on input >> nth=15
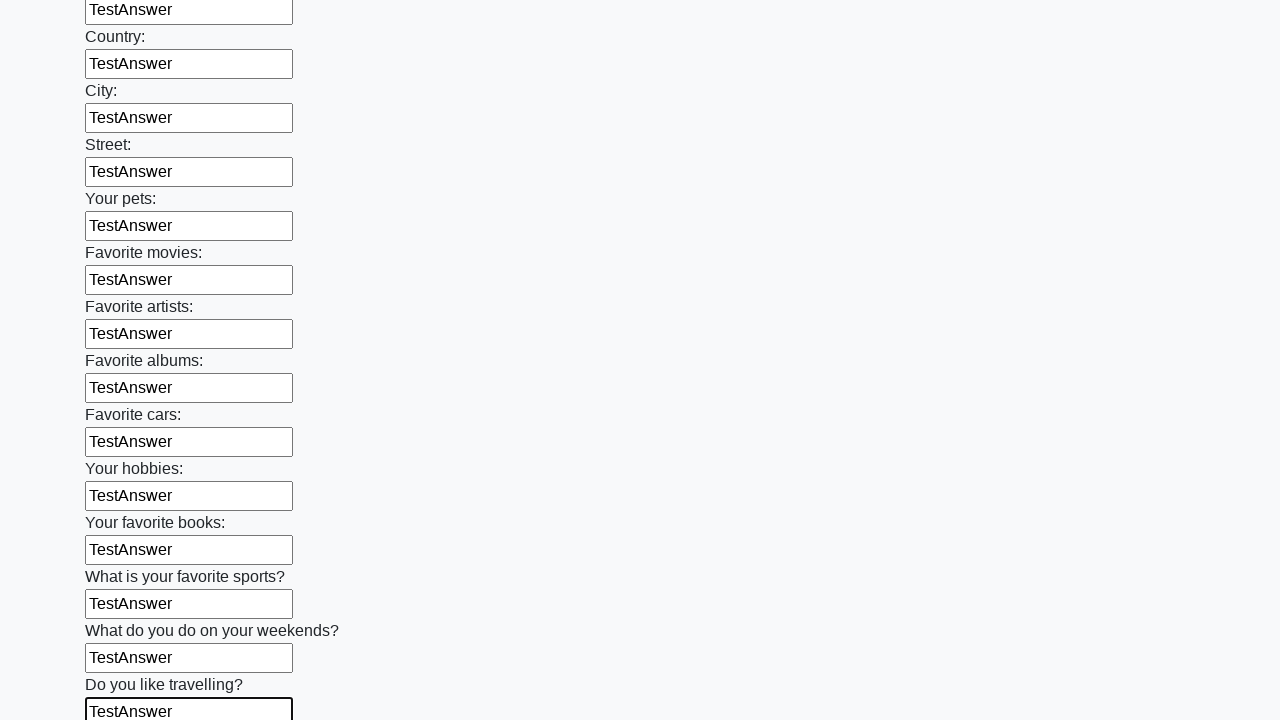

Filled an input field with 'TestAnswer' on input >> nth=16
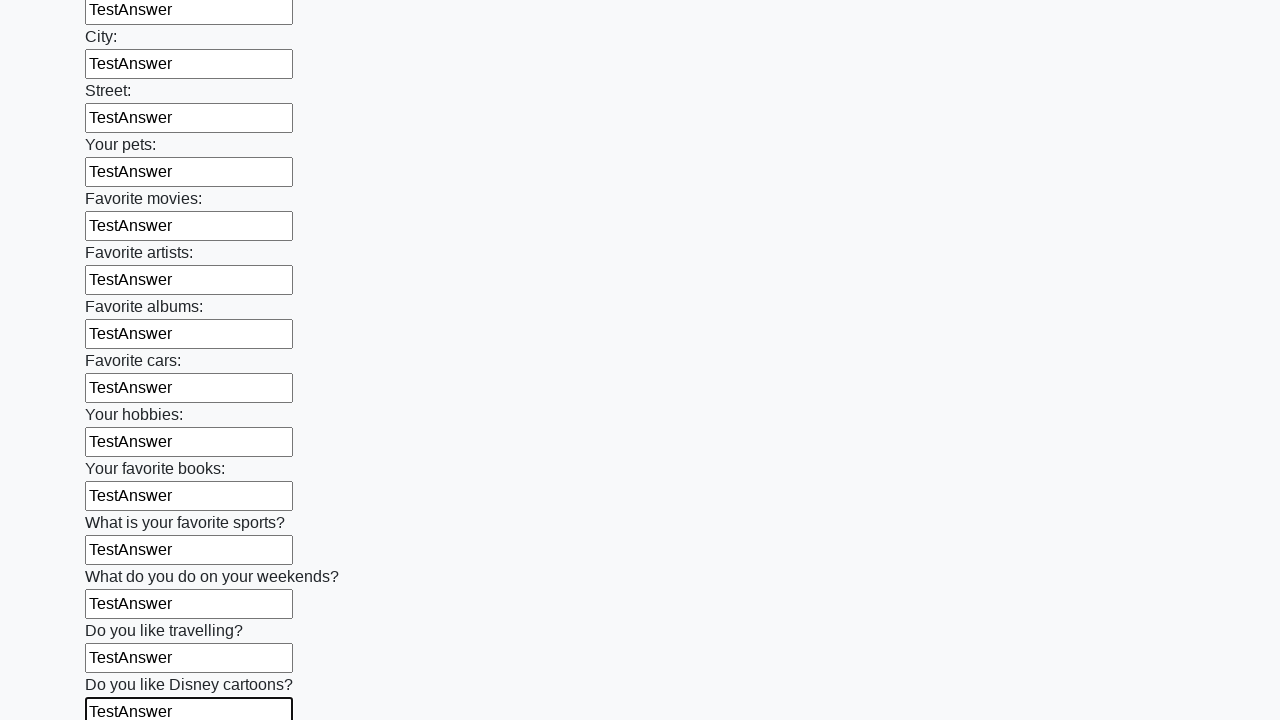

Filled an input field with 'TestAnswer' on input >> nth=17
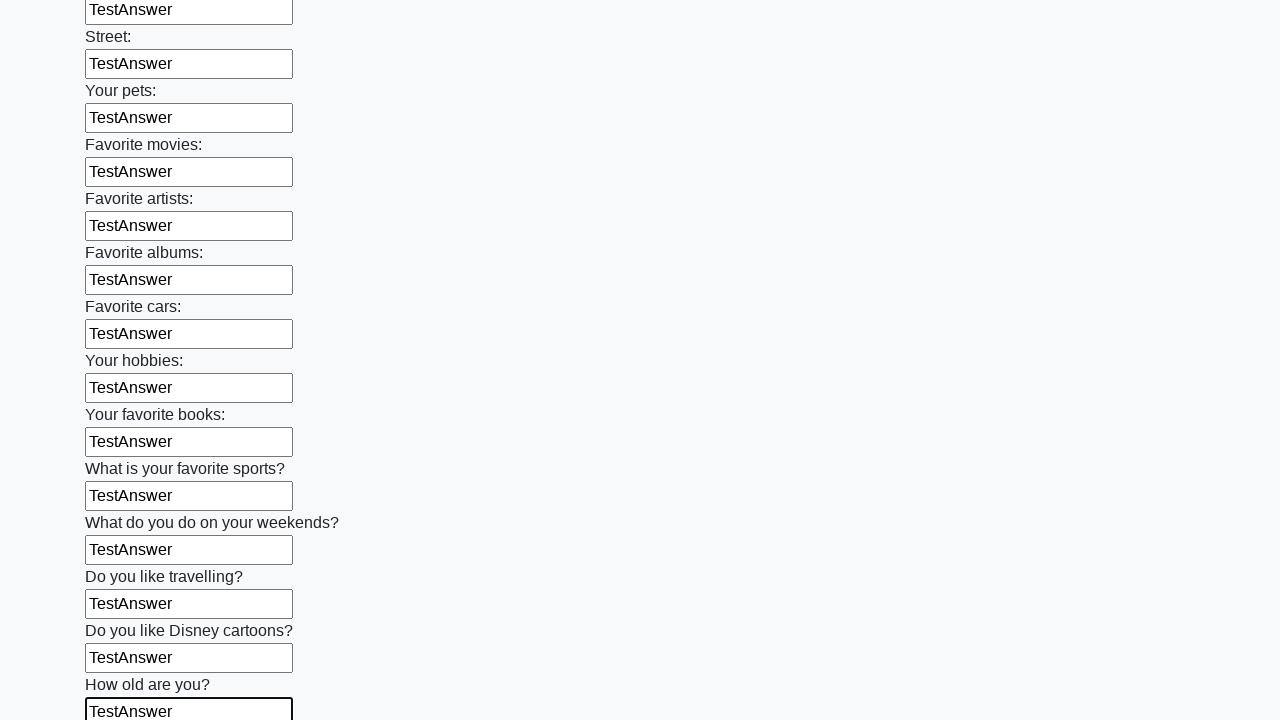

Filled an input field with 'TestAnswer' on input >> nth=18
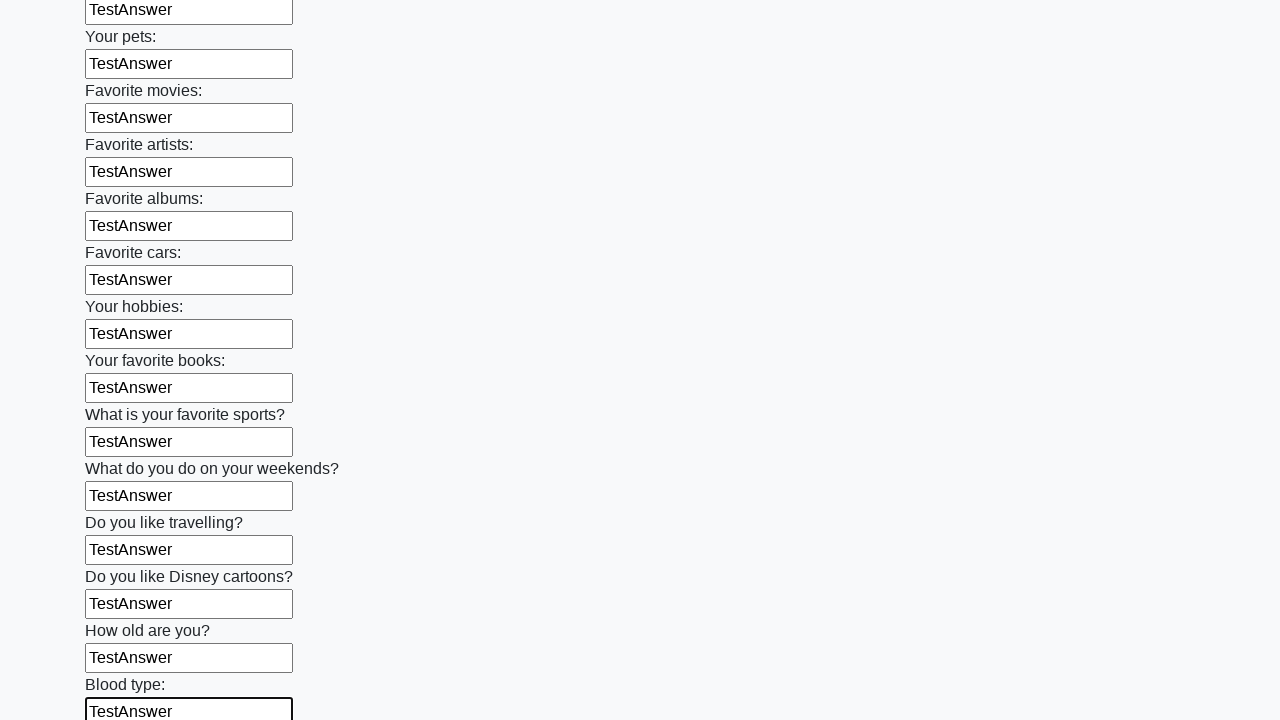

Filled an input field with 'TestAnswer' on input >> nth=19
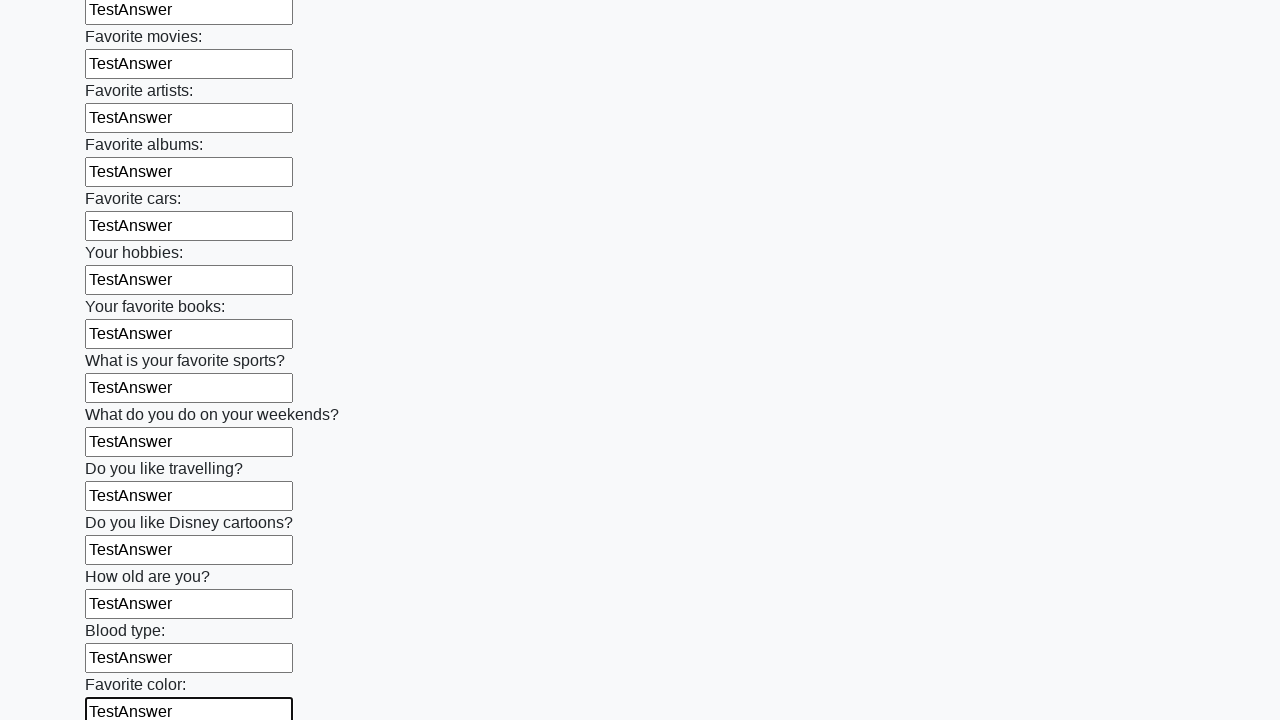

Filled an input field with 'TestAnswer' on input >> nth=20
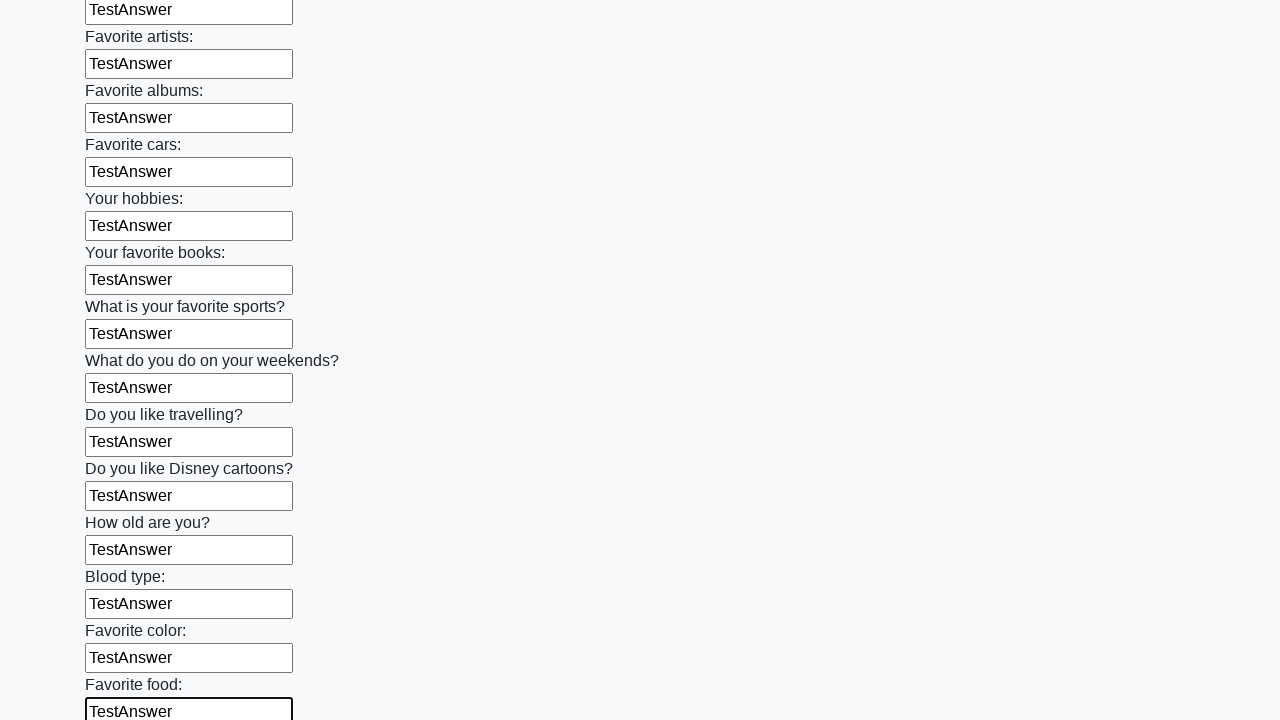

Filled an input field with 'TestAnswer' on input >> nth=21
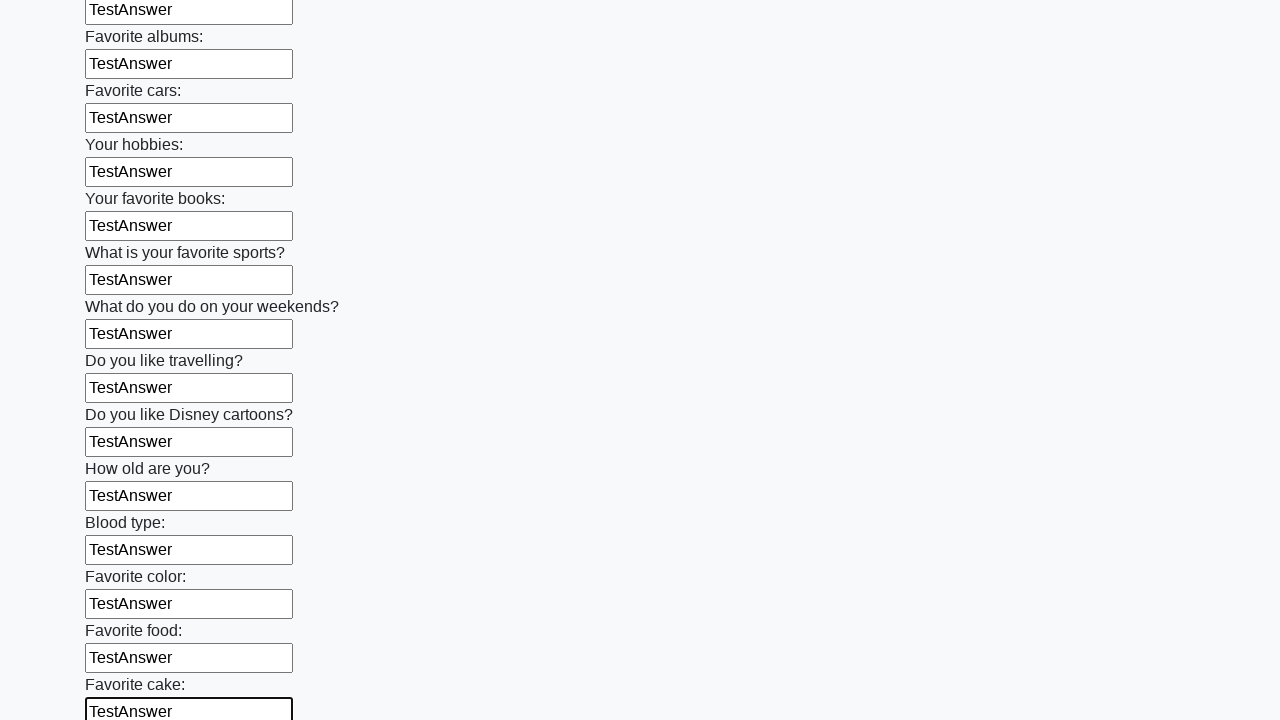

Filled an input field with 'TestAnswer' on input >> nth=22
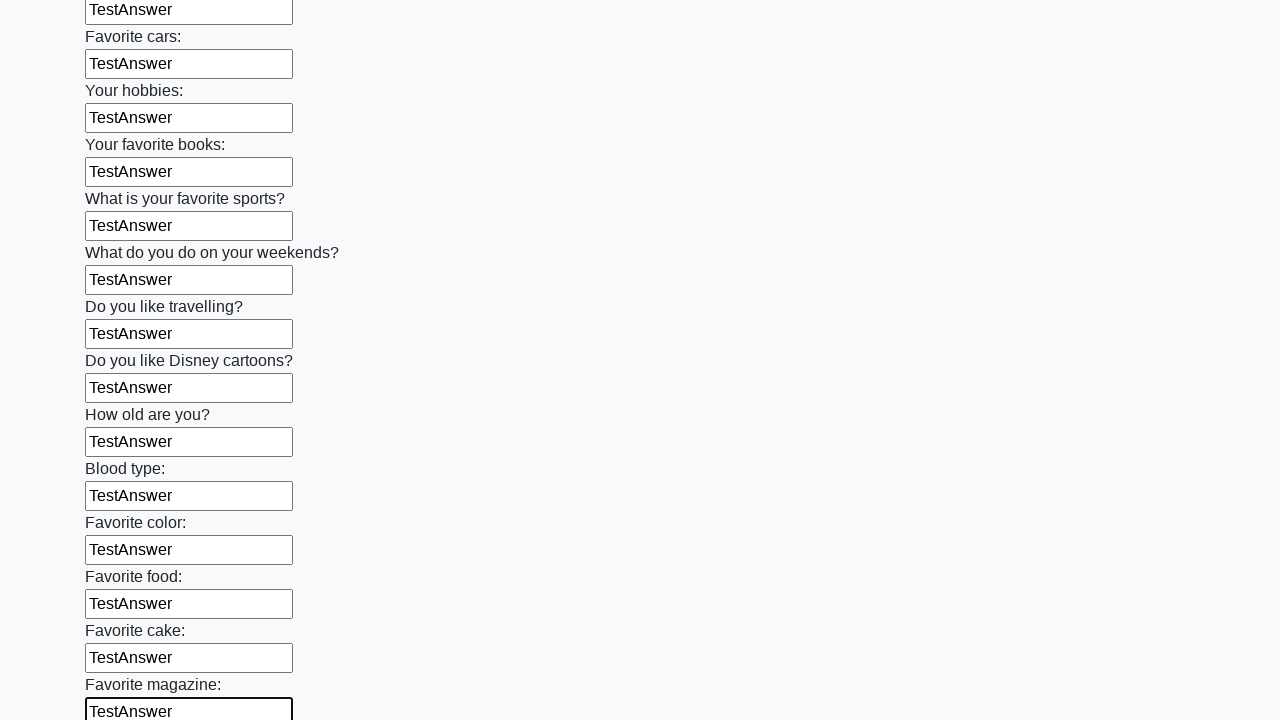

Filled an input field with 'TestAnswer' on input >> nth=23
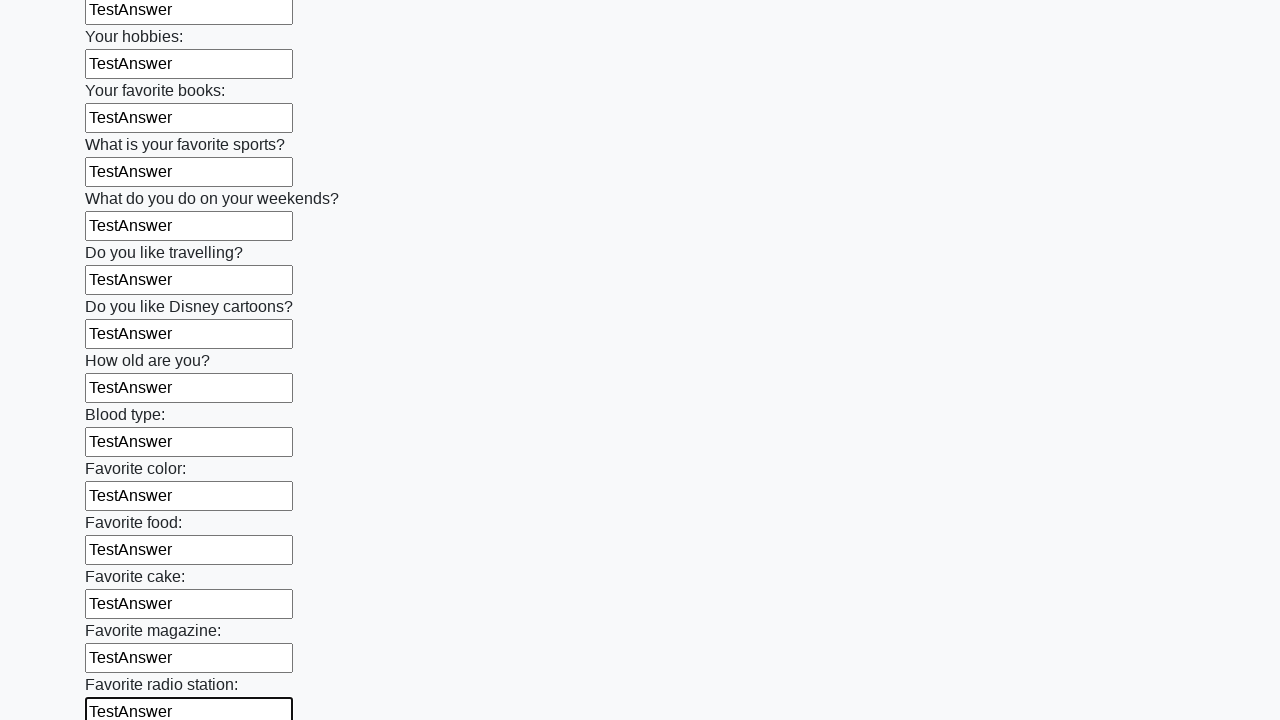

Filled an input field with 'TestAnswer' on input >> nth=24
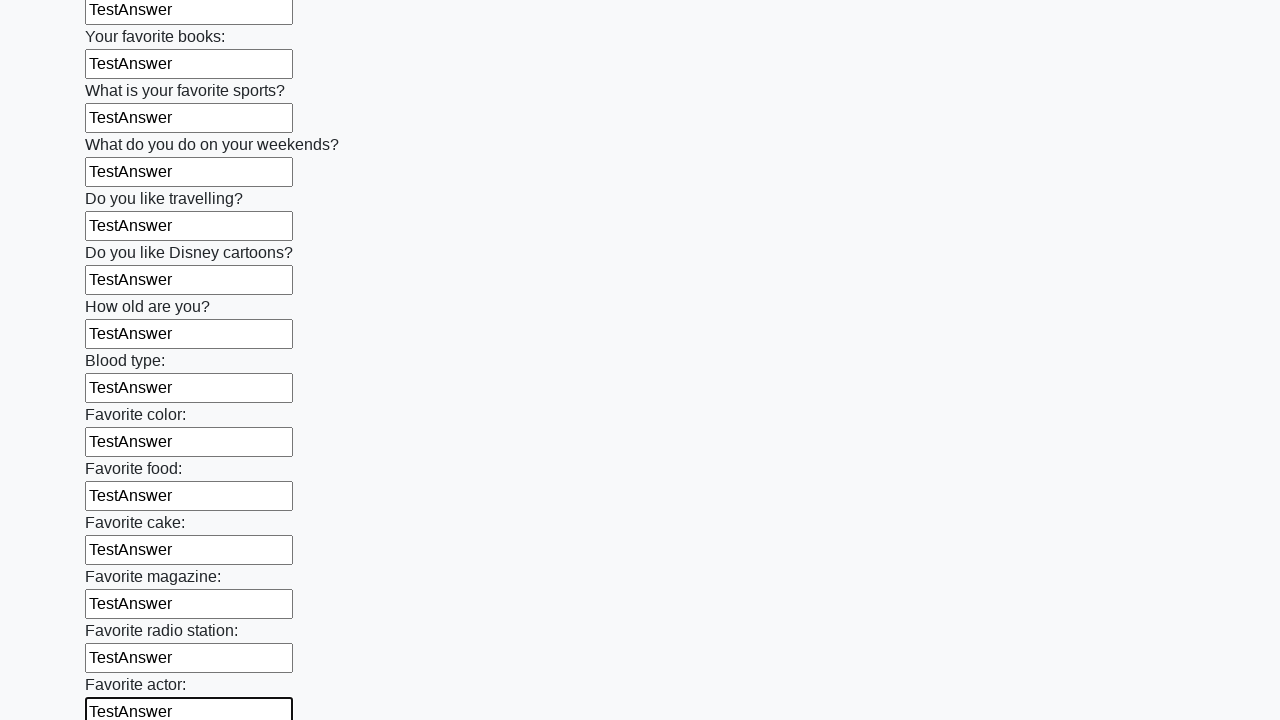

Filled an input field with 'TestAnswer' on input >> nth=25
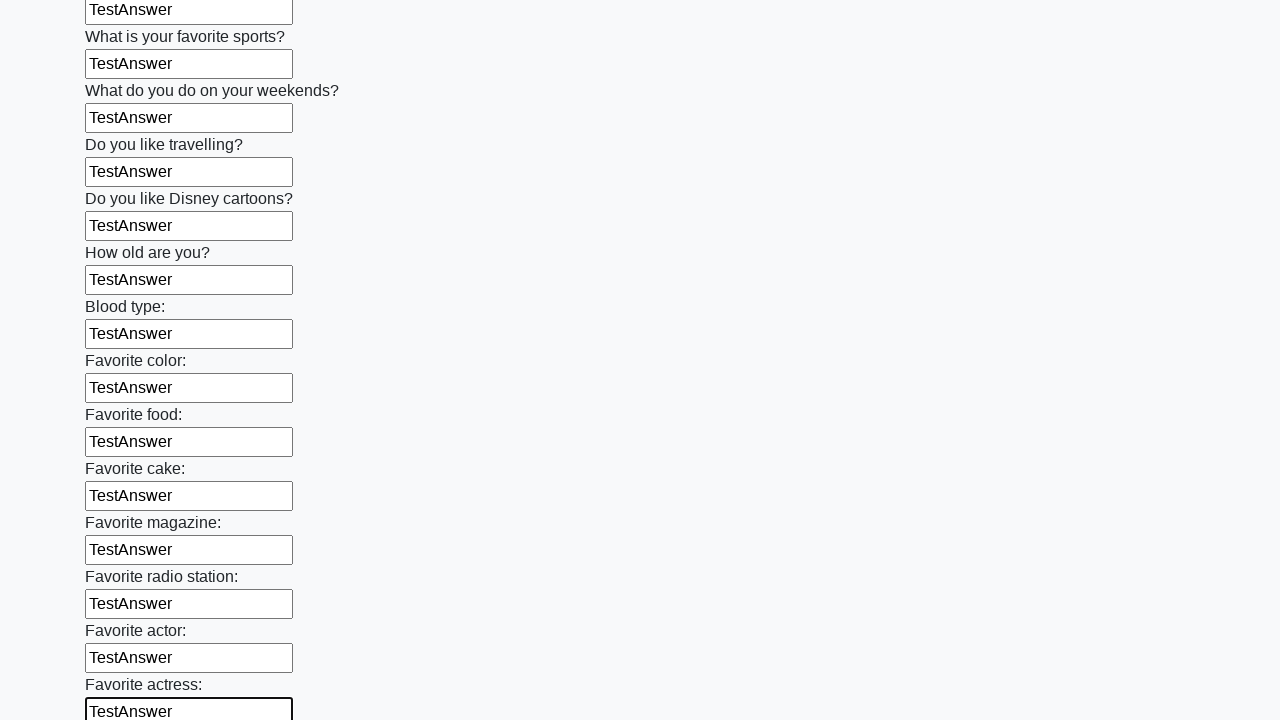

Filled an input field with 'TestAnswer' on input >> nth=26
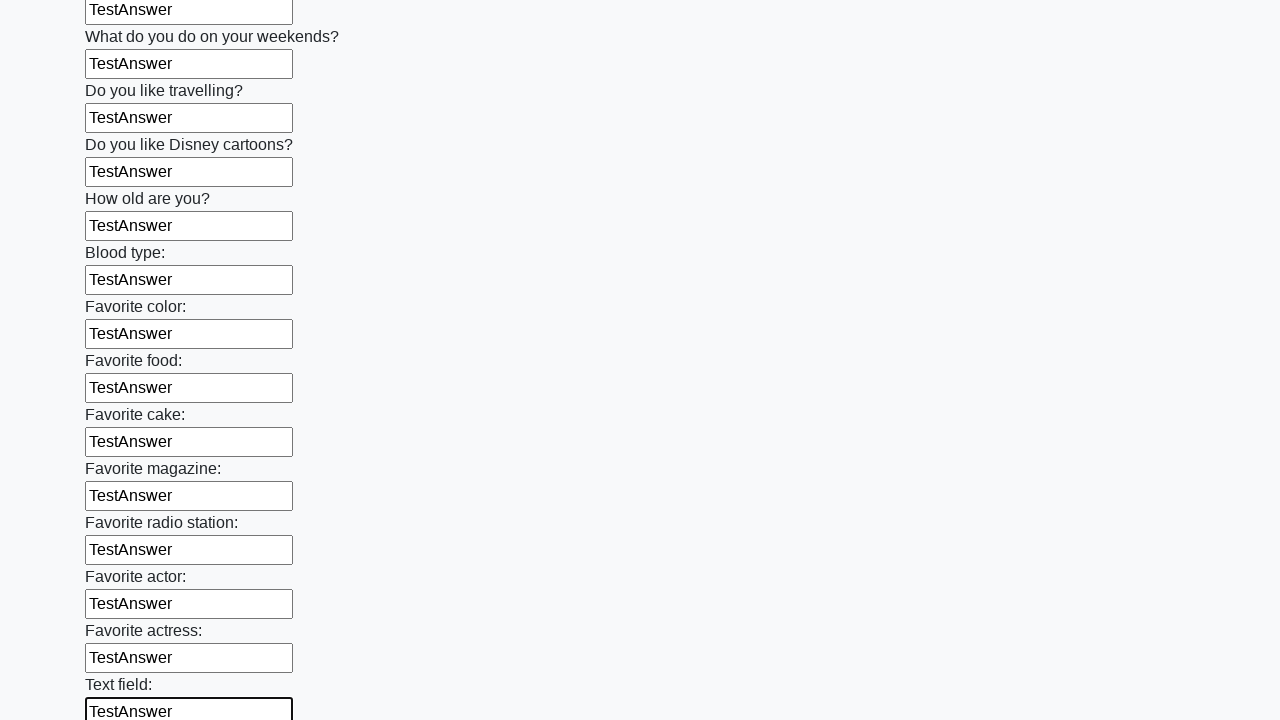

Filled an input field with 'TestAnswer' on input >> nth=27
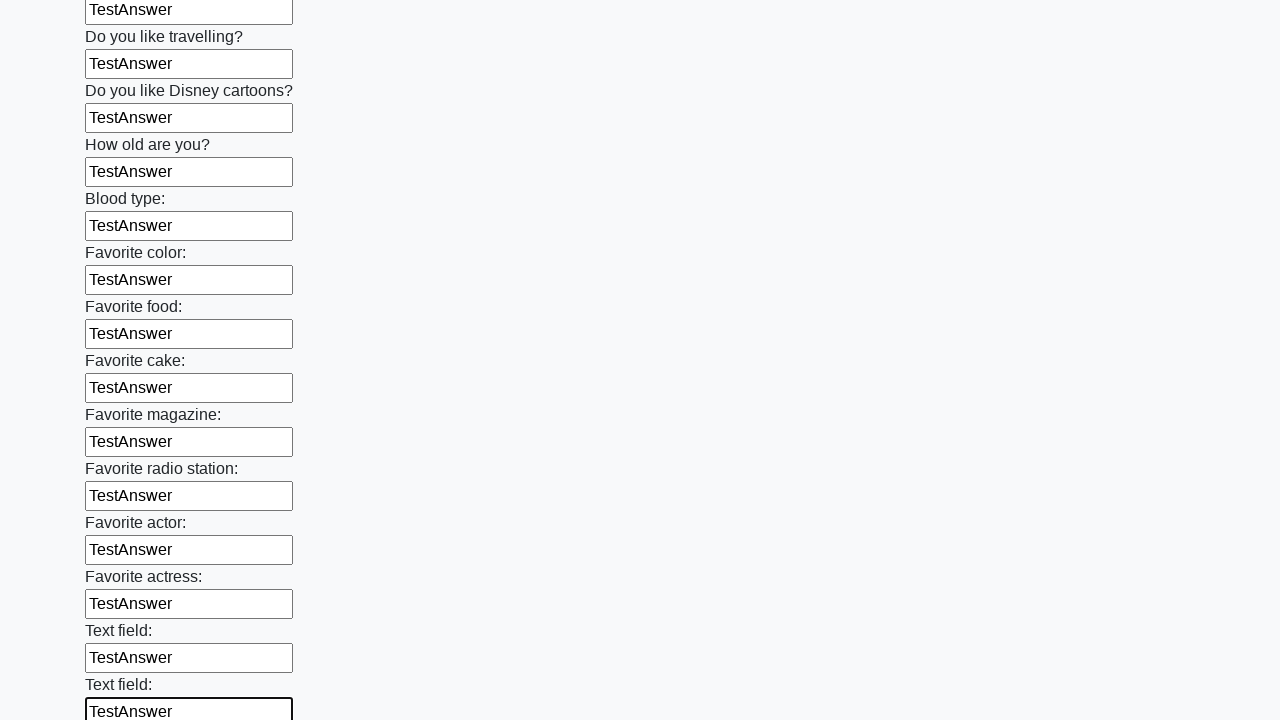

Filled an input field with 'TestAnswer' on input >> nth=28
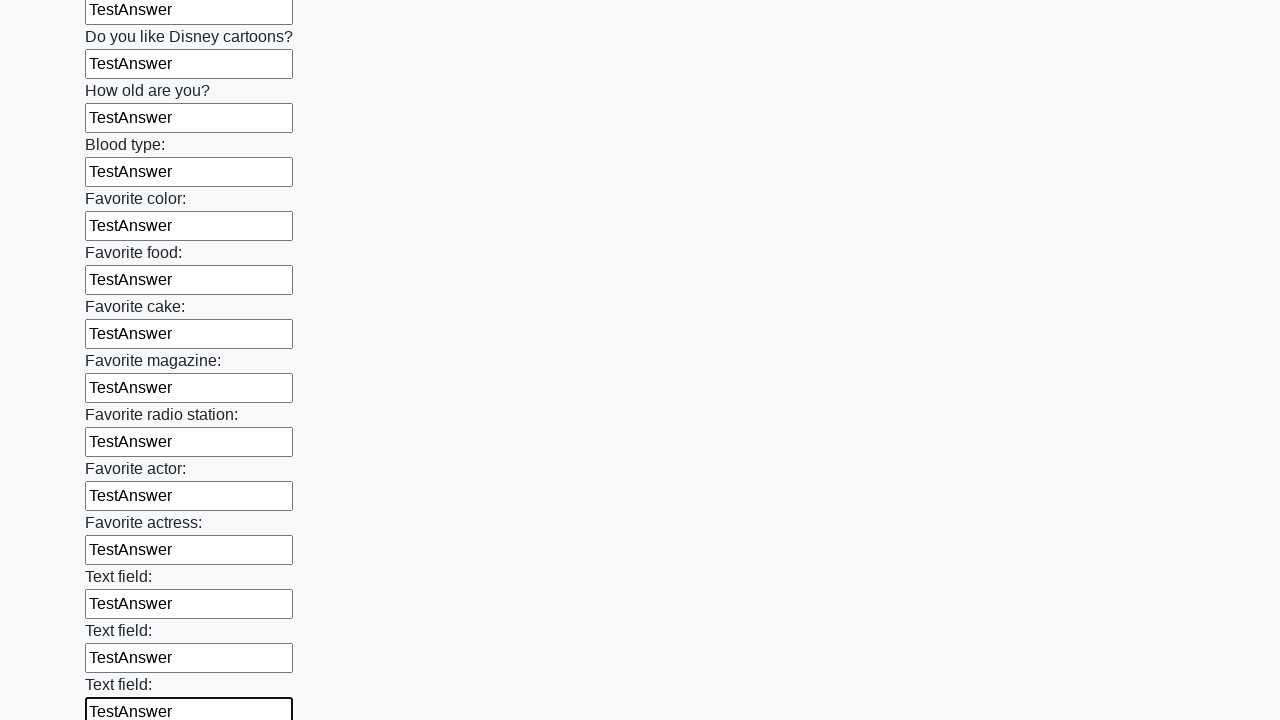

Filled an input field with 'TestAnswer' on input >> nth=29
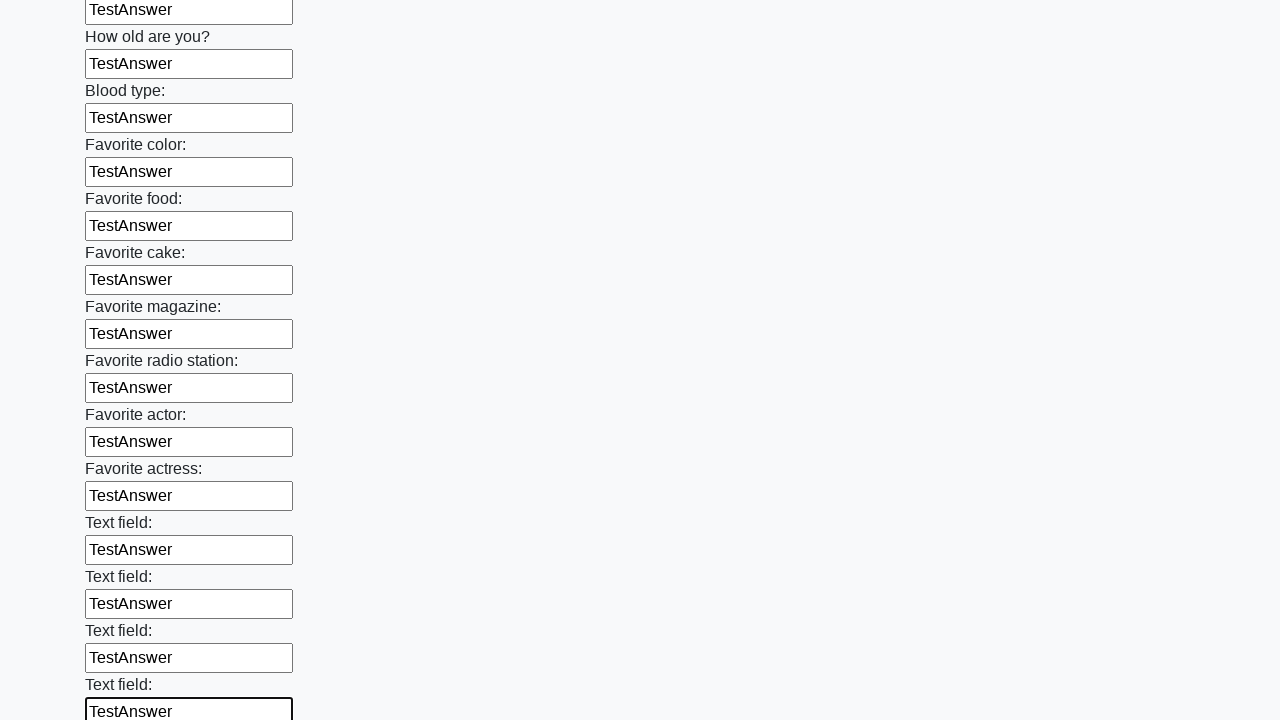

Filled an input field with 'TestAnswer' on input >> nth=30
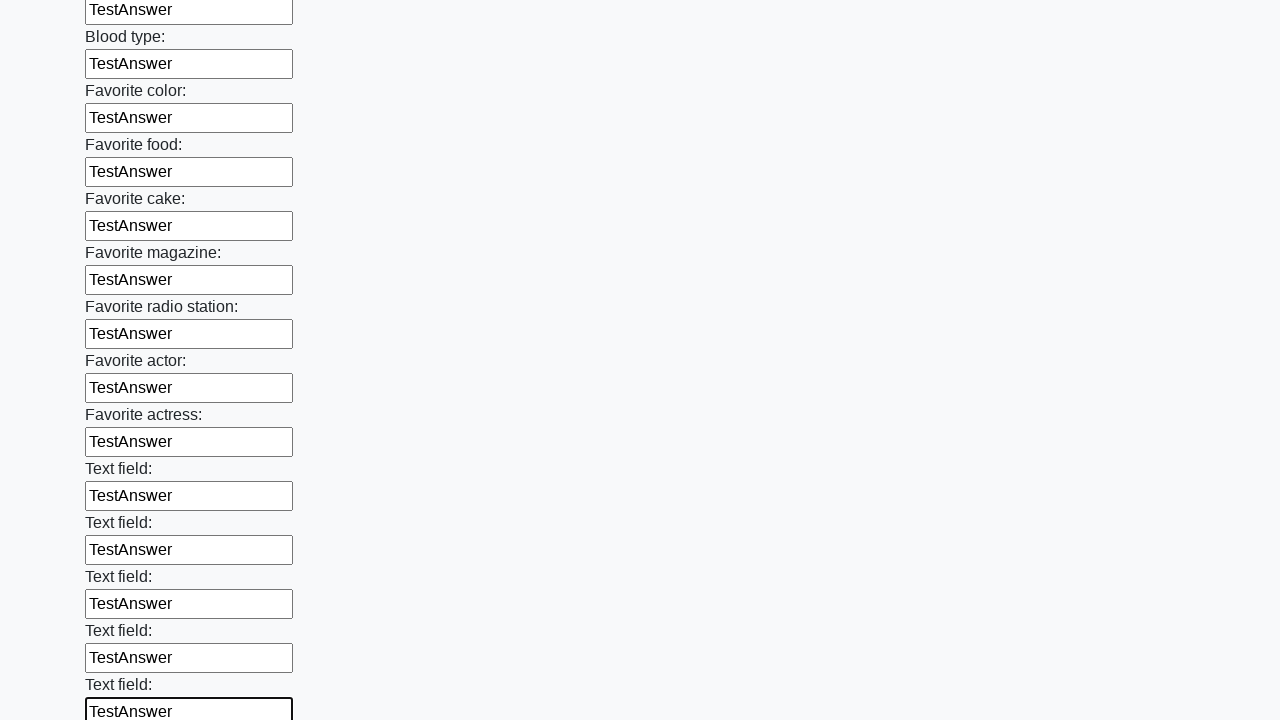

Filled an input field with 'TestAnswer' on input >> nth=31
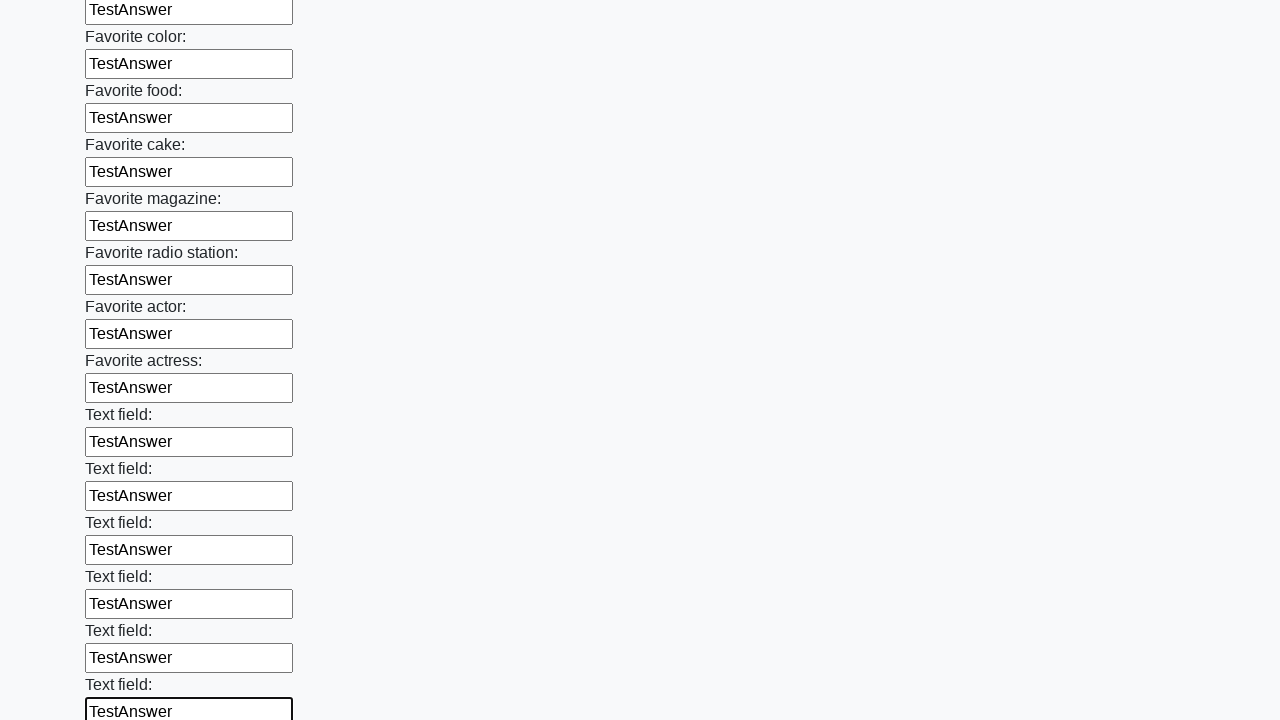

Filled an input field with 'TestAnswer' on input >> nth=32
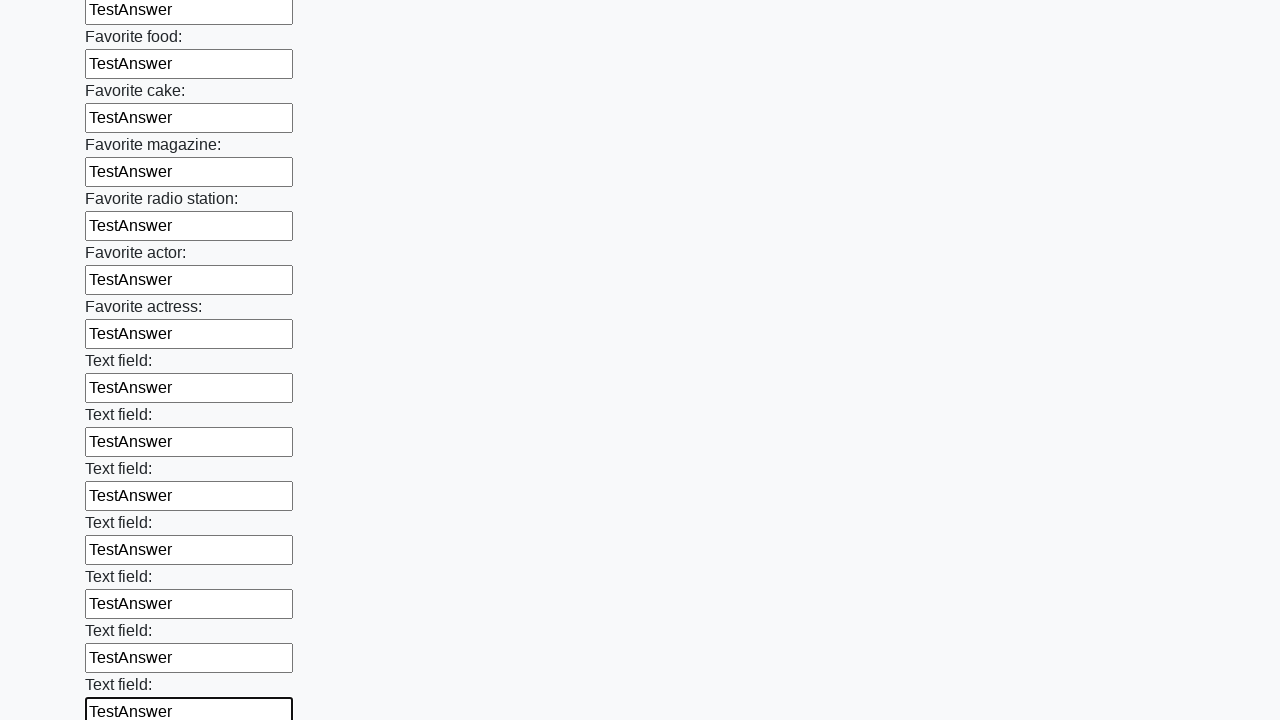

Filled an input field with 'TestAnswer' on input >> nth=33
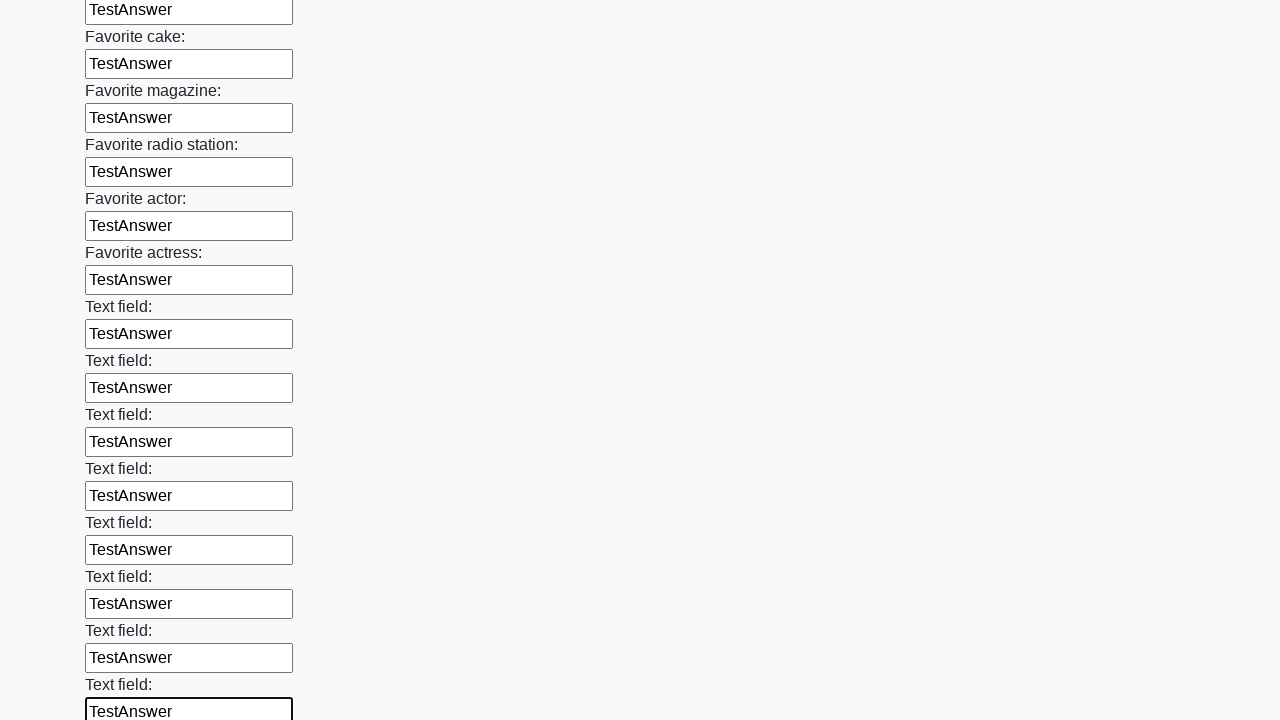

Filled an input field with 'TestAnswer' on input >> nth=34
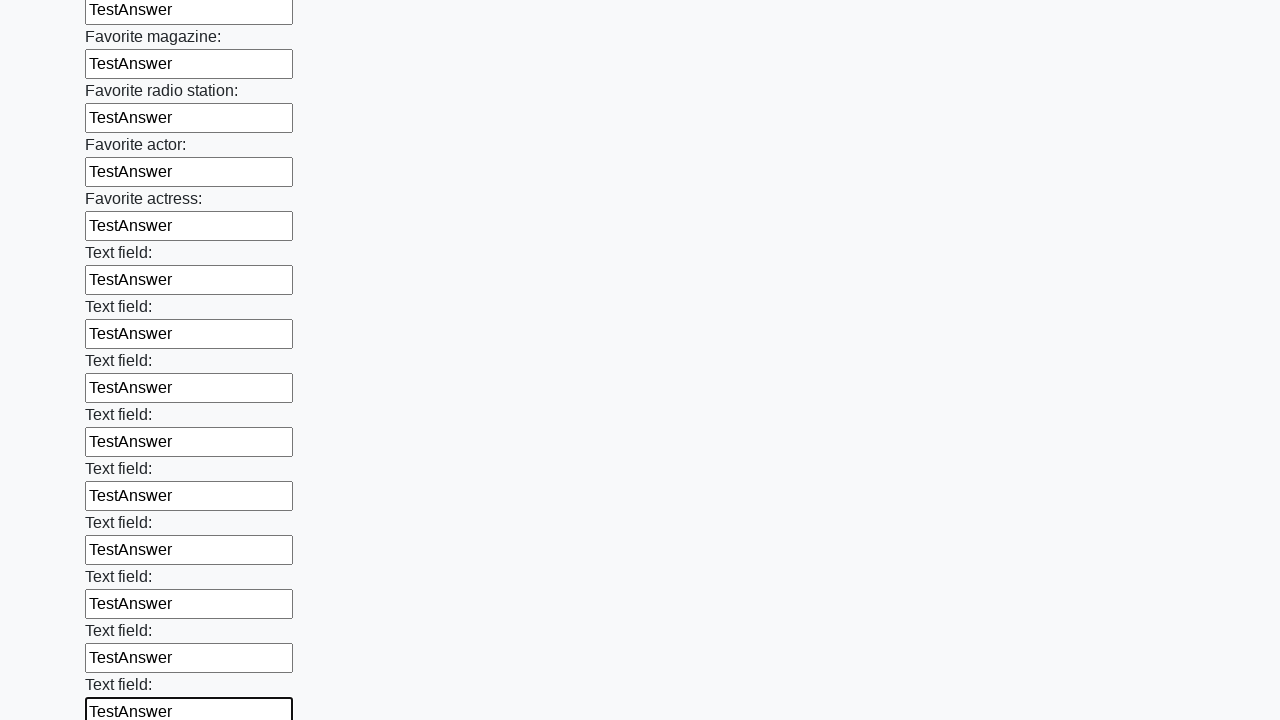

Filled an input field with 'TestAnswer' on input >> nth=35
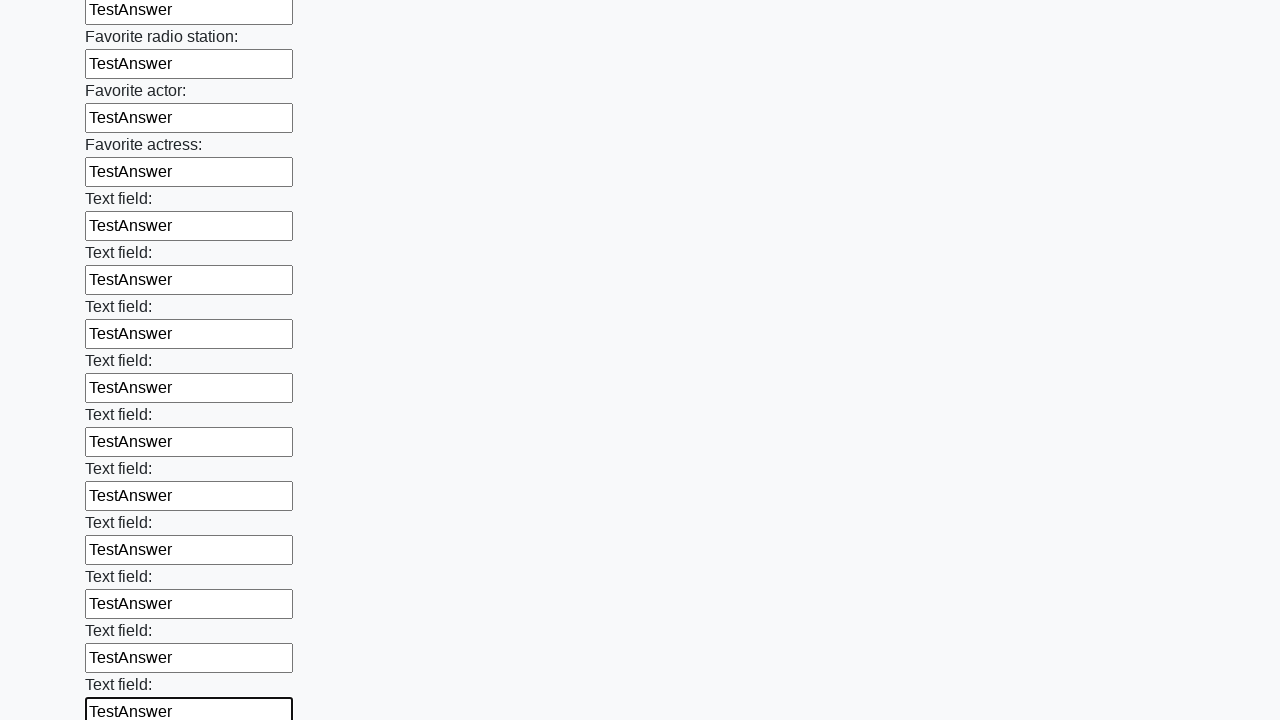

Filled an input field with 'TestAnswer' on input >> nth=36
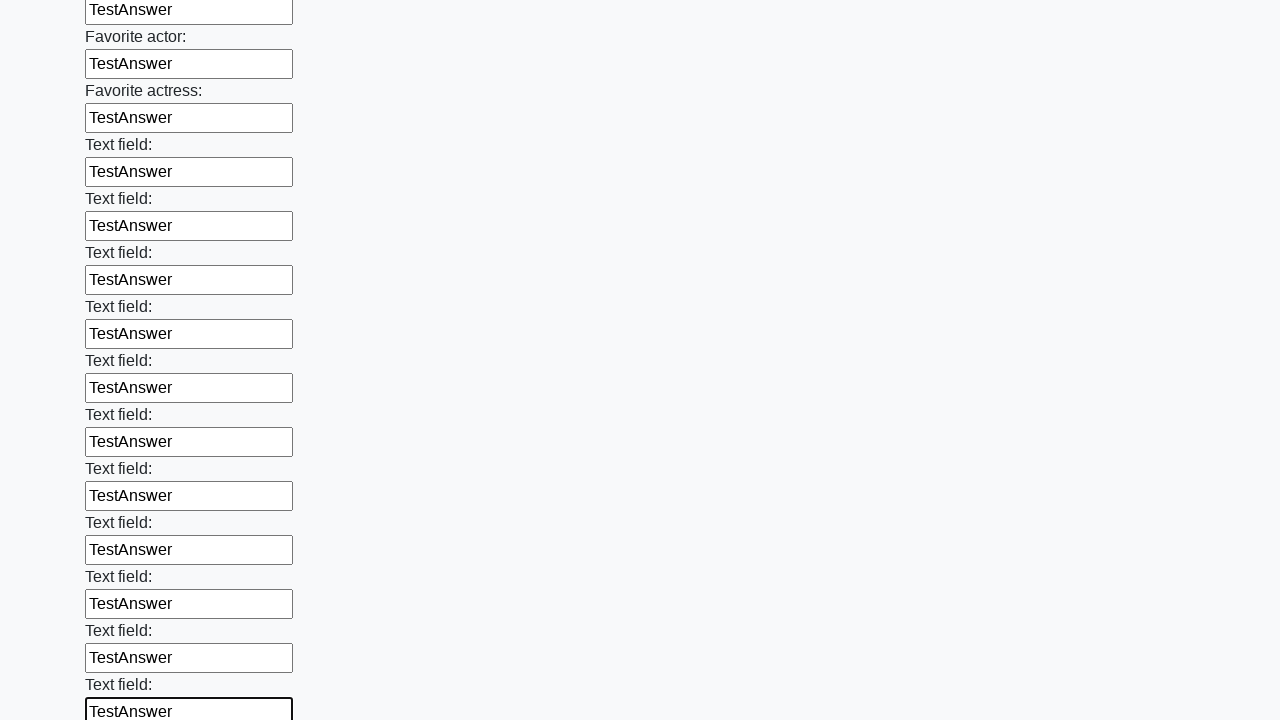

Filled an input field with 'TestAnswer' on input >> nth=37
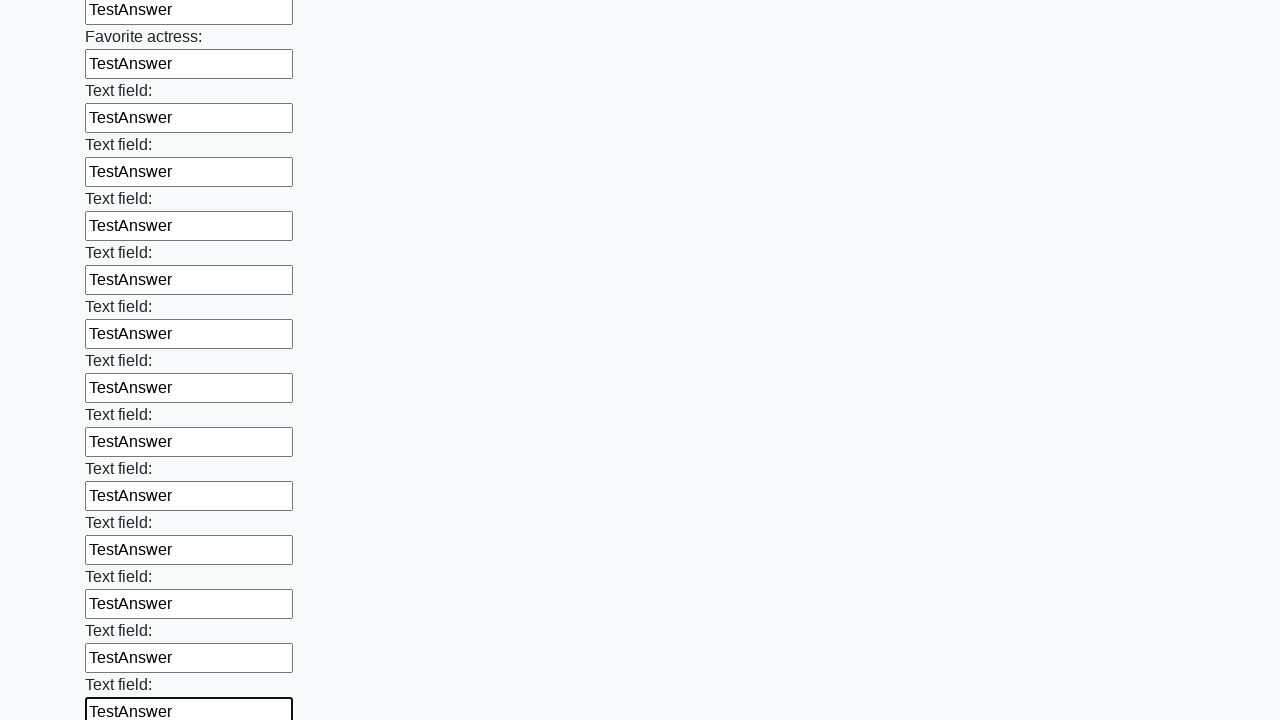

Filled an input field with 'TestAnswer' on input >> nth=38
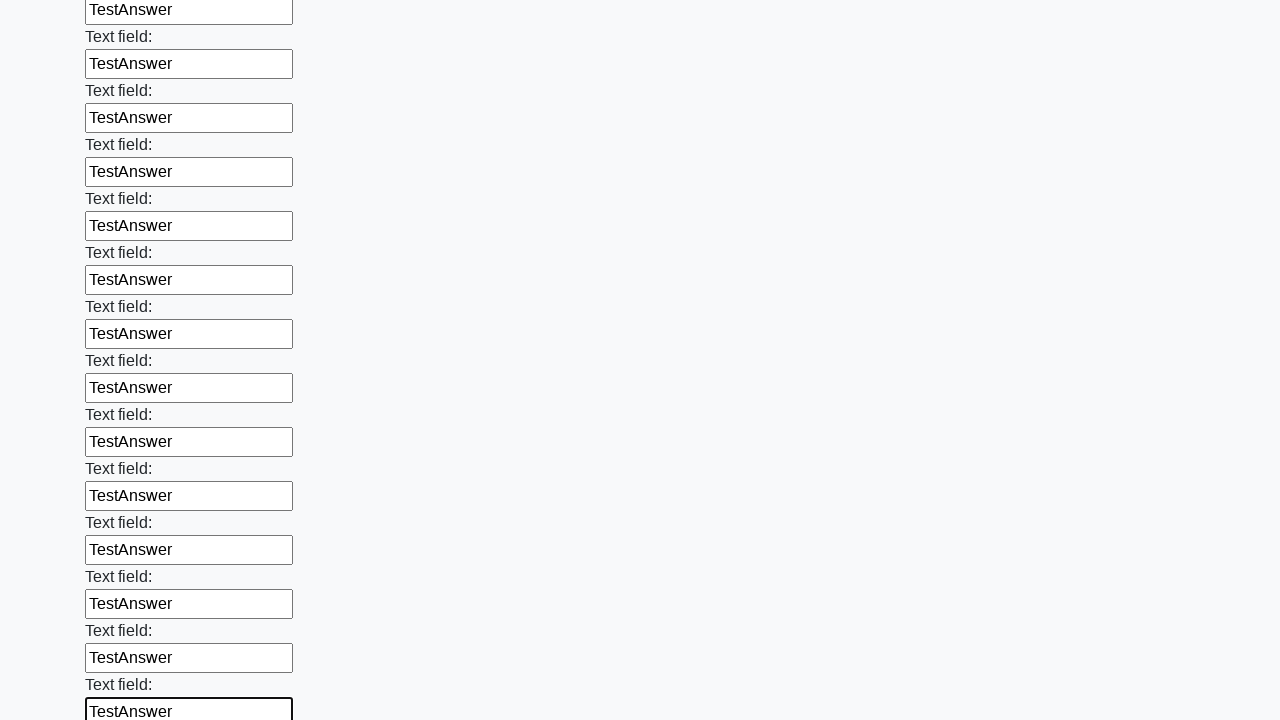

Filled an input field with 'TestAnswer' on input >> nth=39
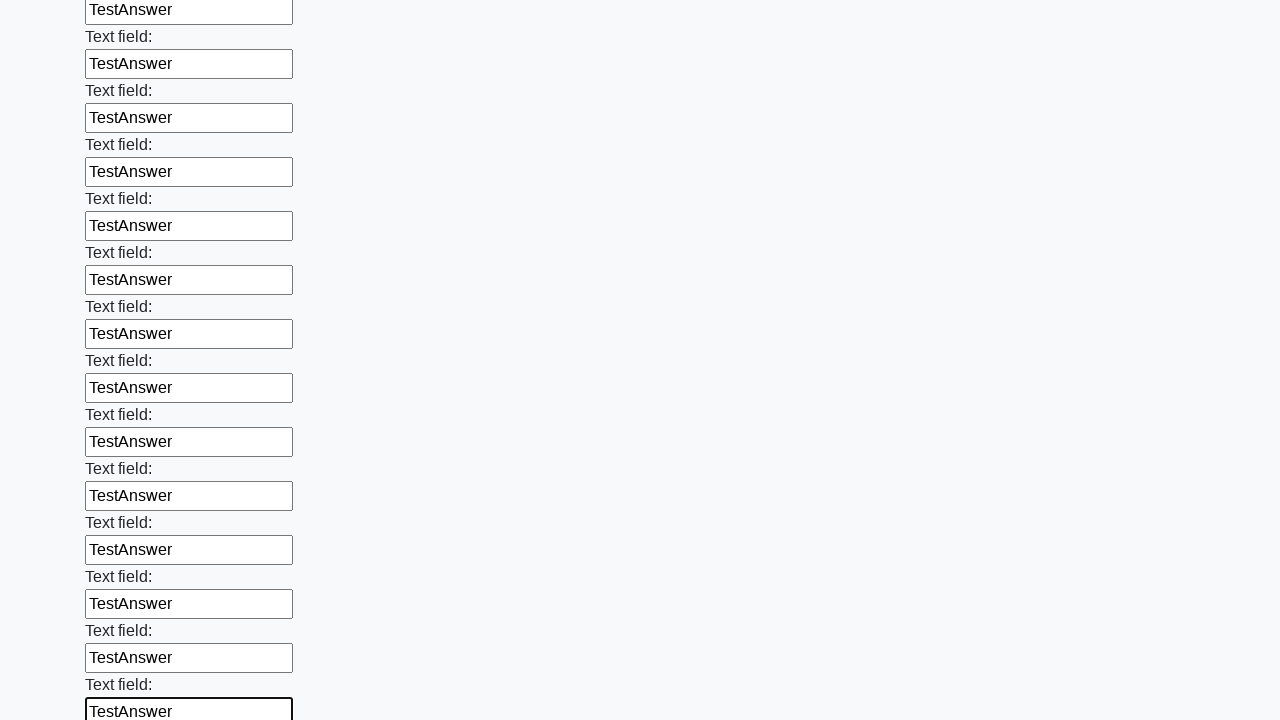

Filled an input field with 'TestAnswer' on input >> nth=40
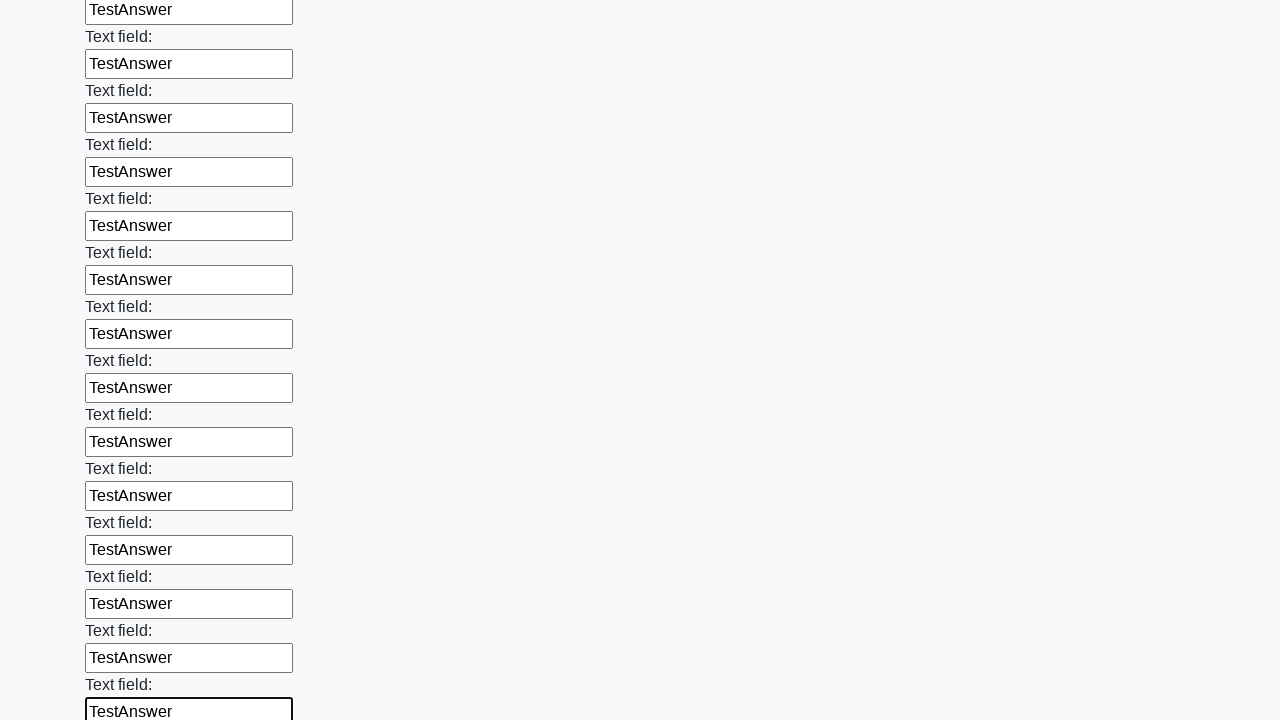

Filled an input field with 'TestAnswer' on input >> nth=41
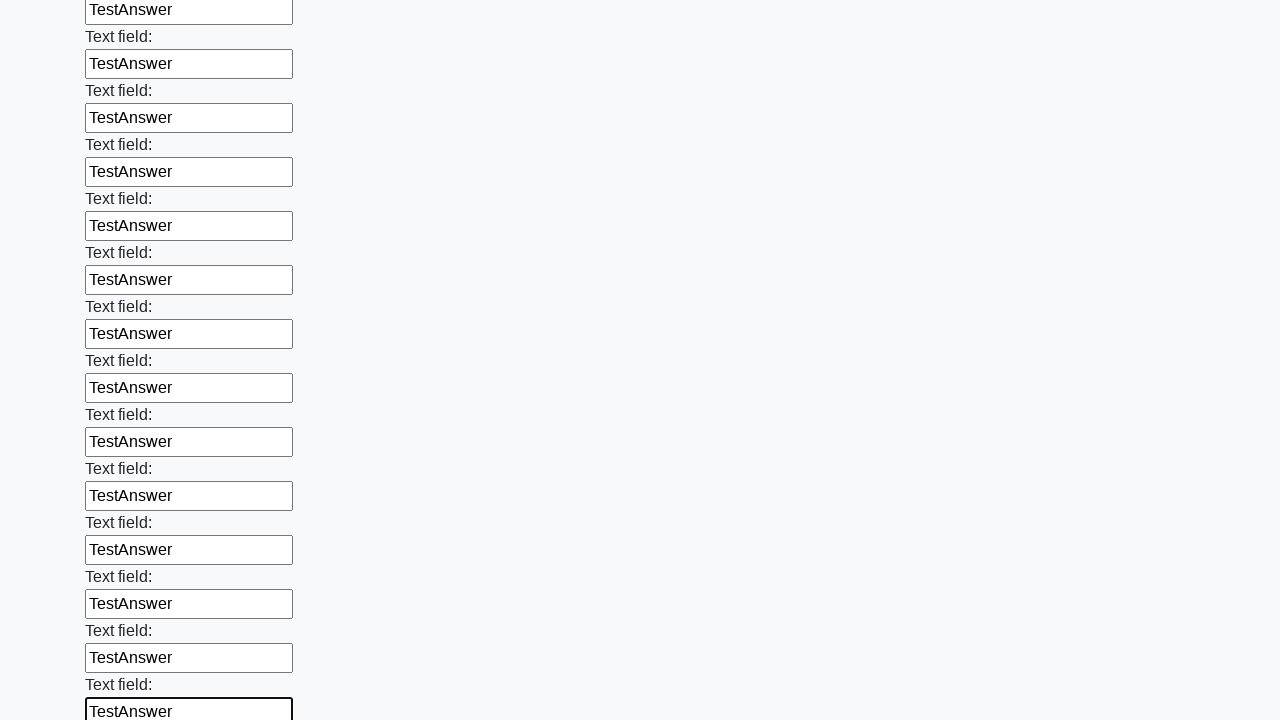

Filled an input field with 'TestAnswer' on input >> nth=42
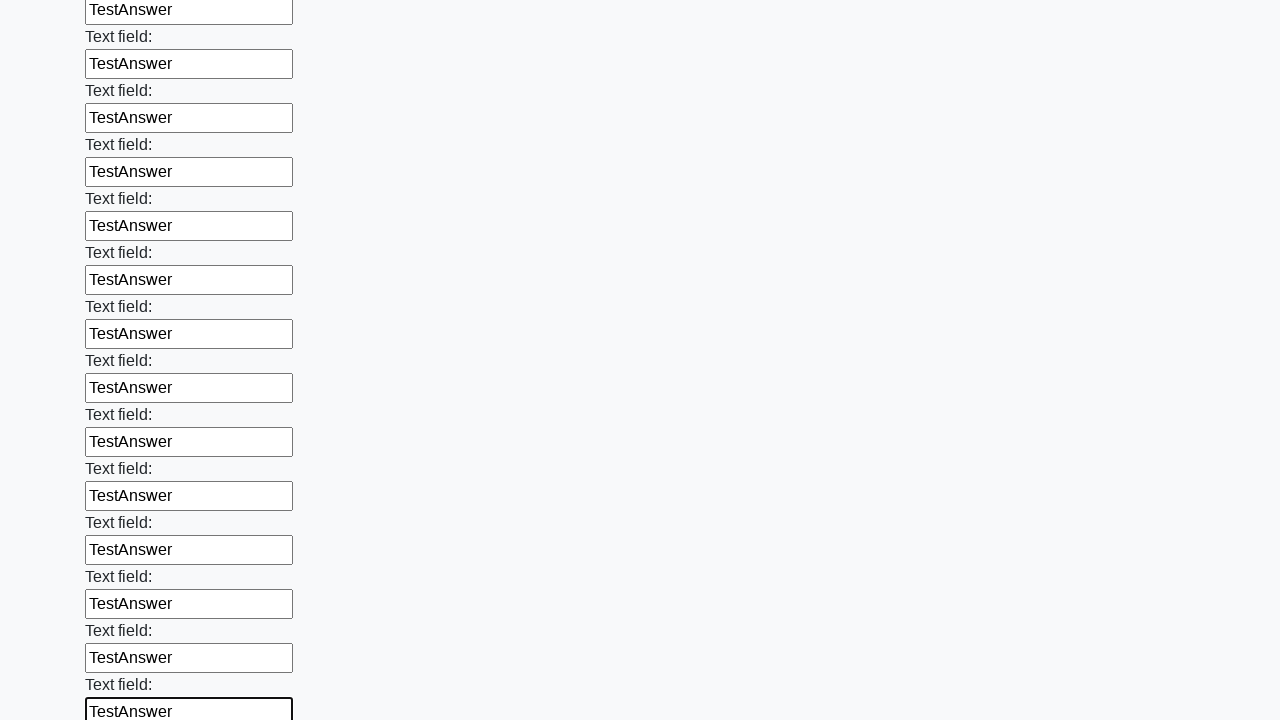

Filled an input field with 'TestAnswer' on input >> nth=43
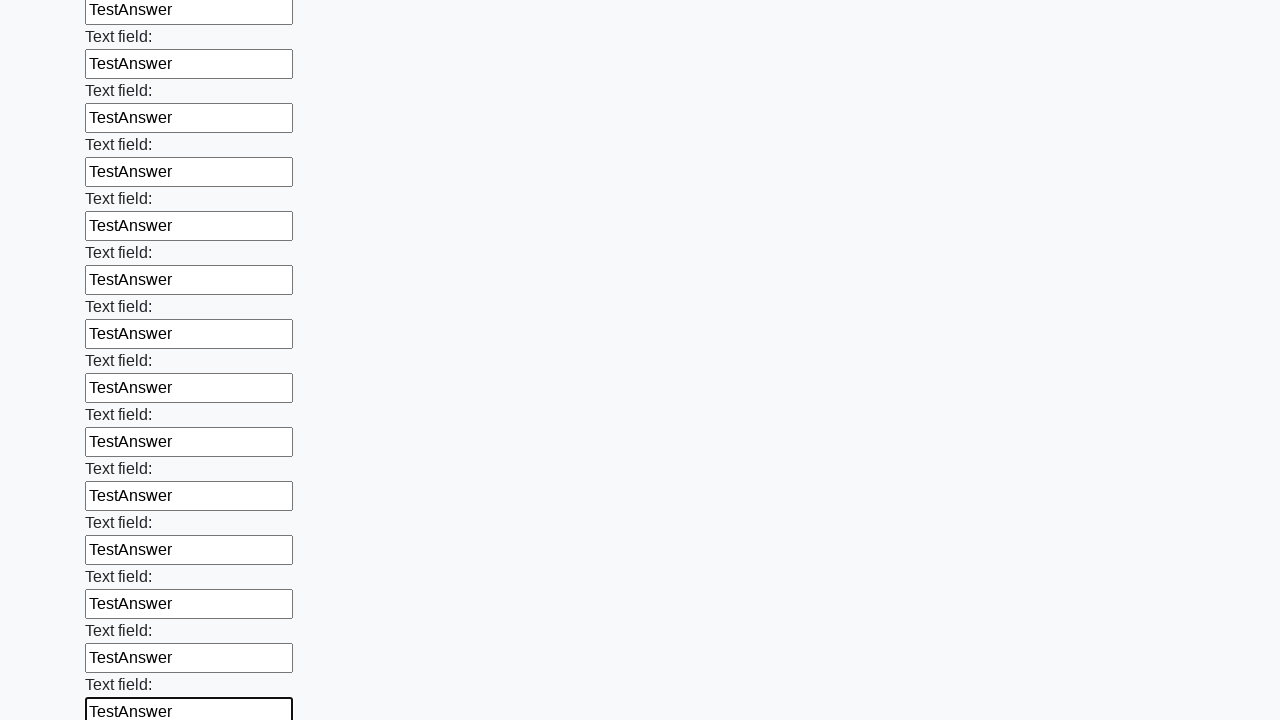

Filled an input field with 'TestAnswer' on input >> nth=44
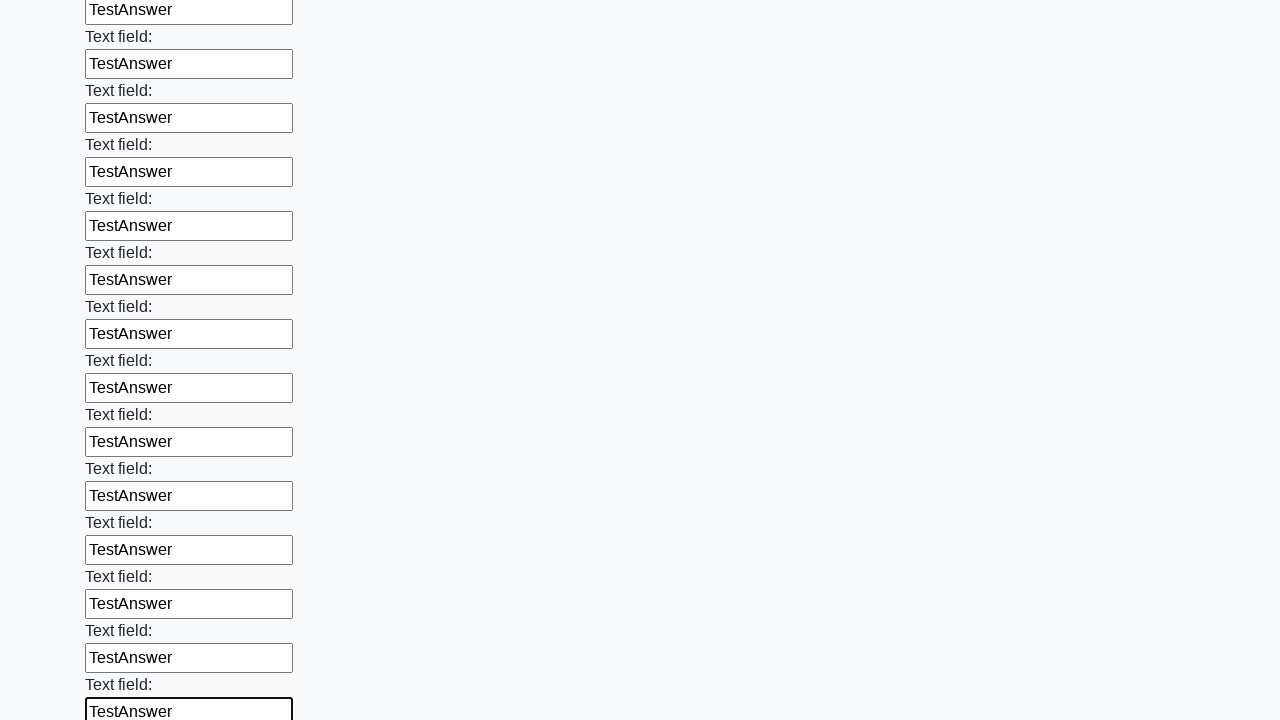

Filled an input field with 'TestAnswer' on input >> nth=45
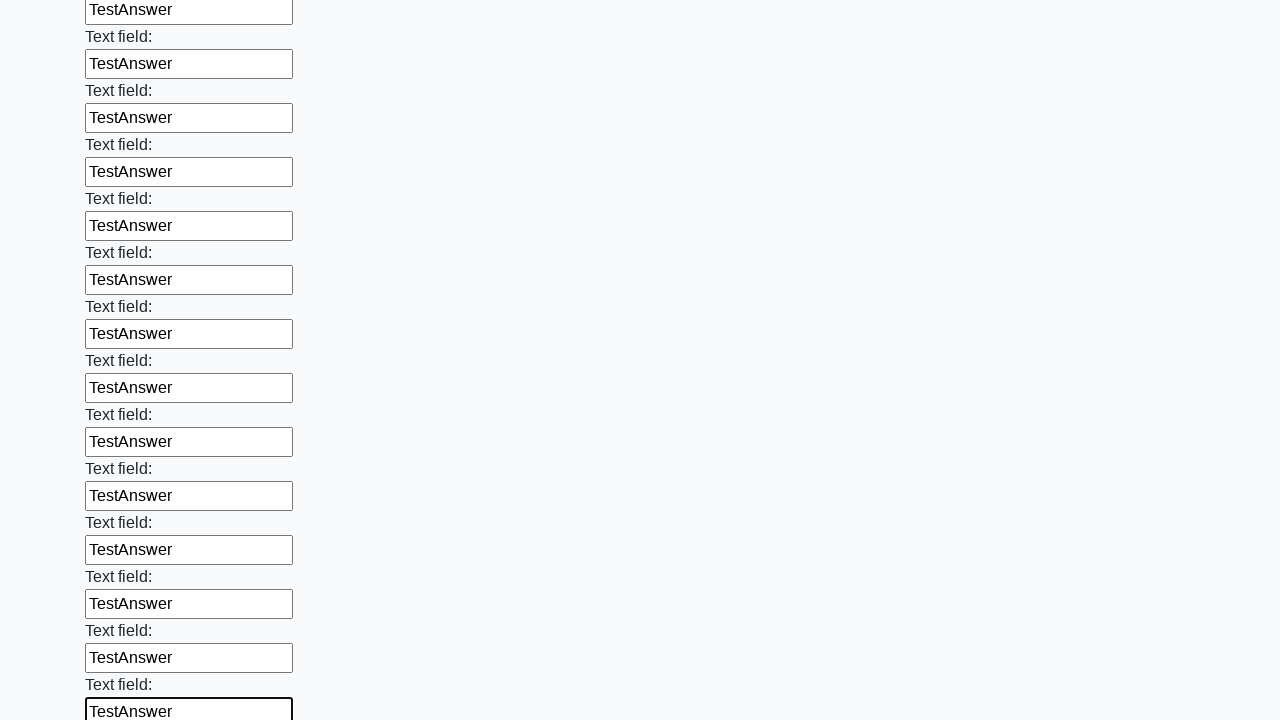

Filled an input field with 'TestAnswer' on input >> nth=46
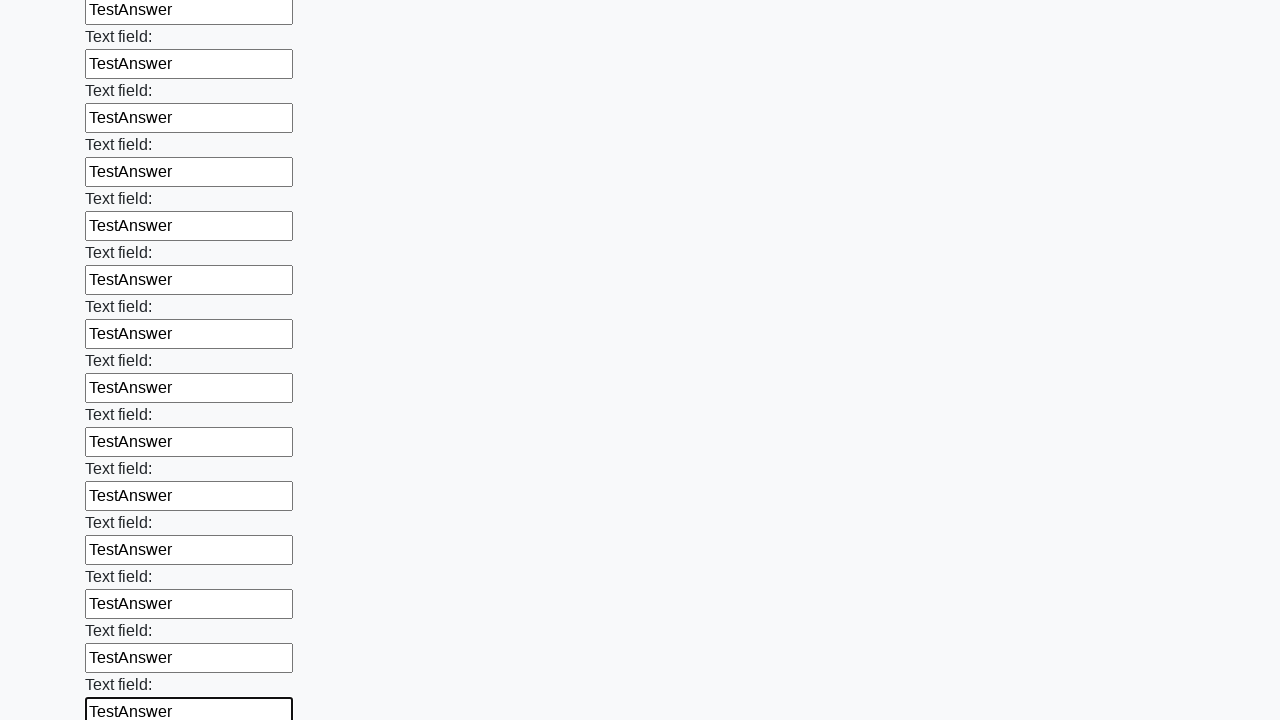

Filled an input field with 'TestAnswer' on input >> nth=47
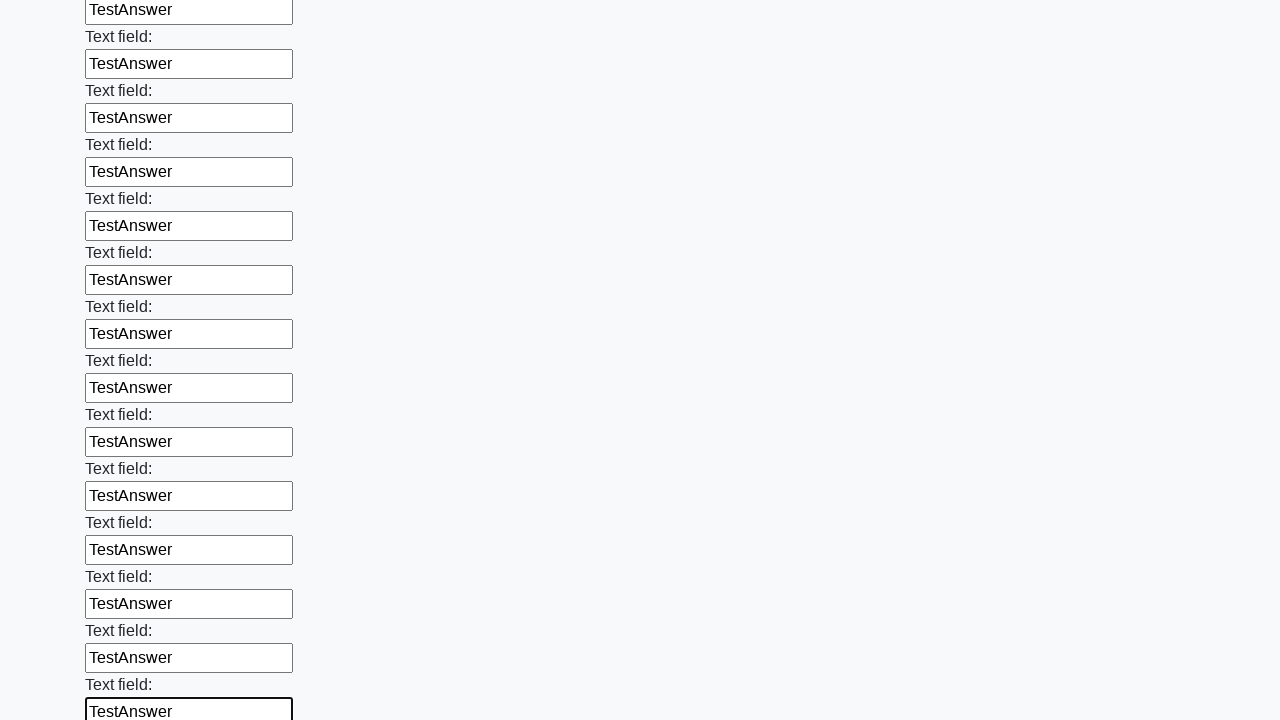

Filled an input field with 'TestAnswer' on input >> nth=48
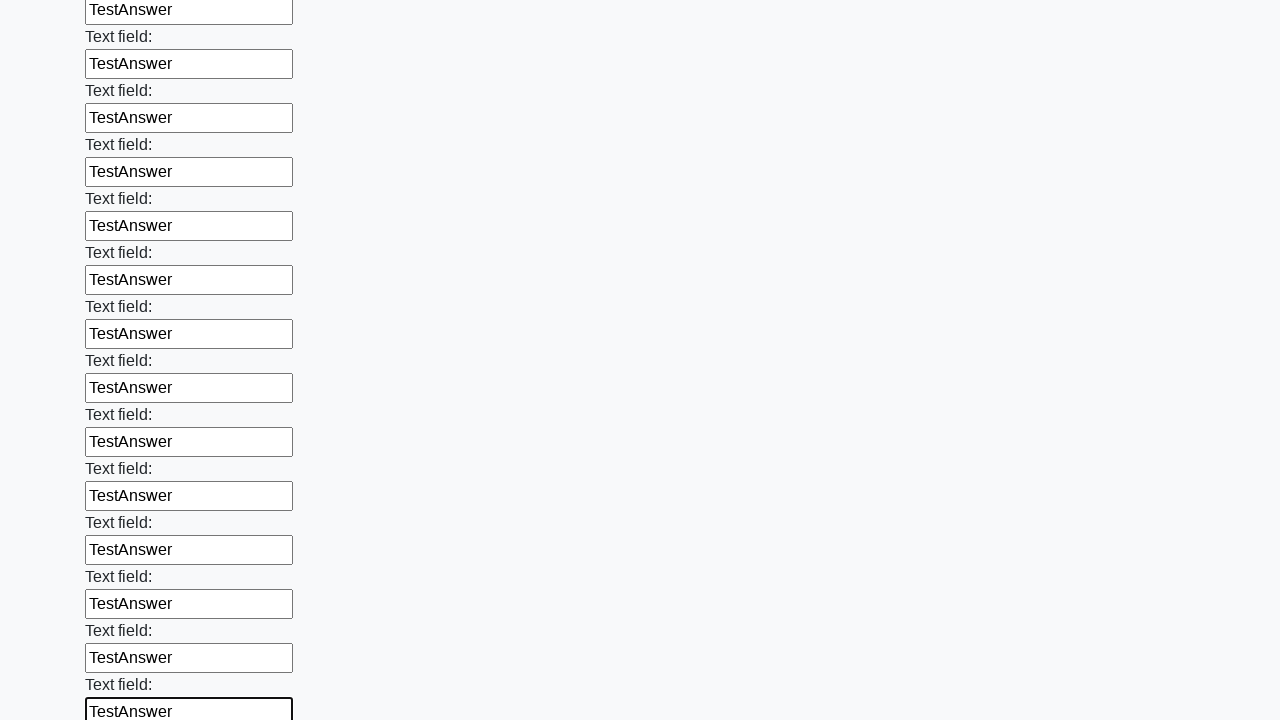

Filled an input field with 'TestAnswer' on input >> nth=49
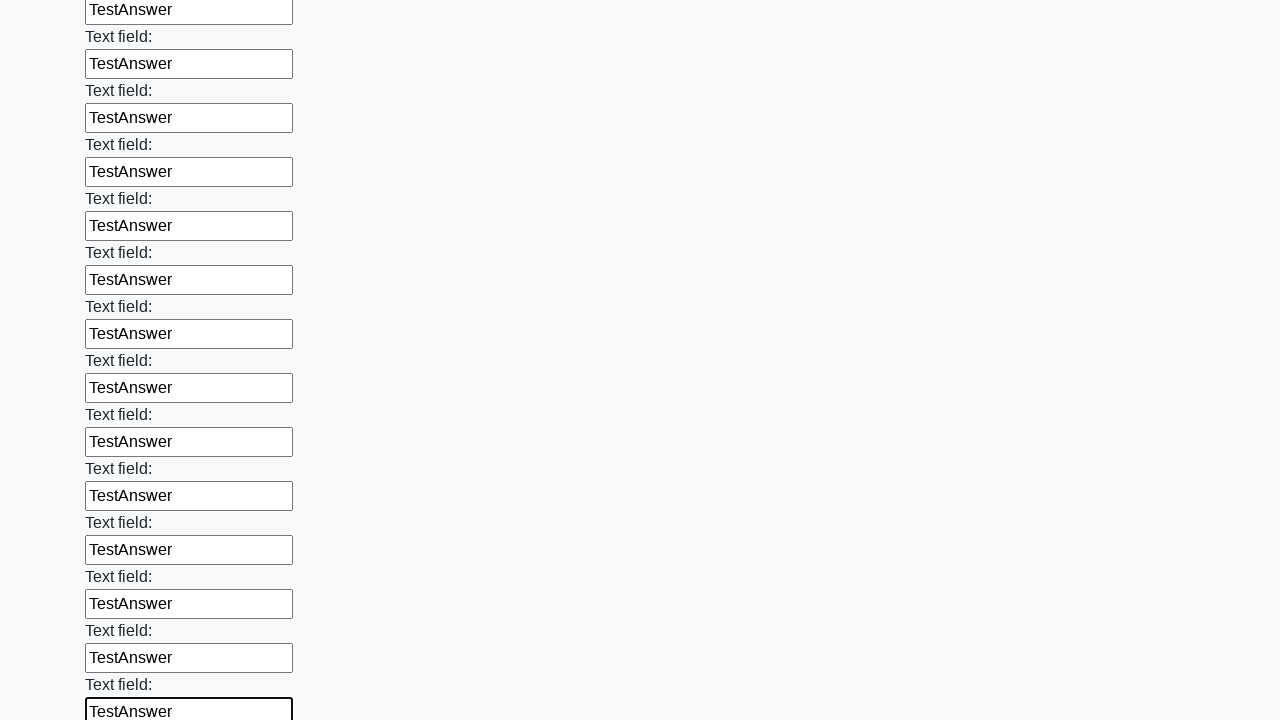

Filled an input field with 'TestAnswer' on input >> nth=50
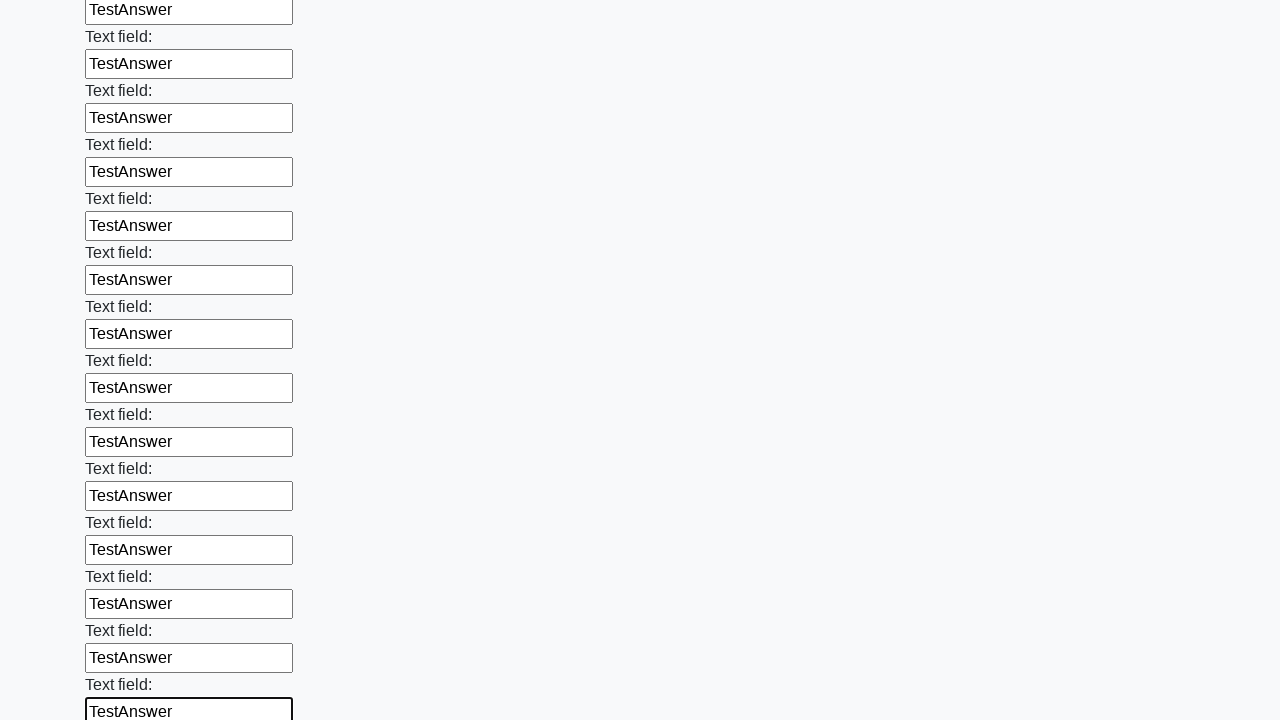

Filled an input field with 'TestAnswer' on input >> nth=51
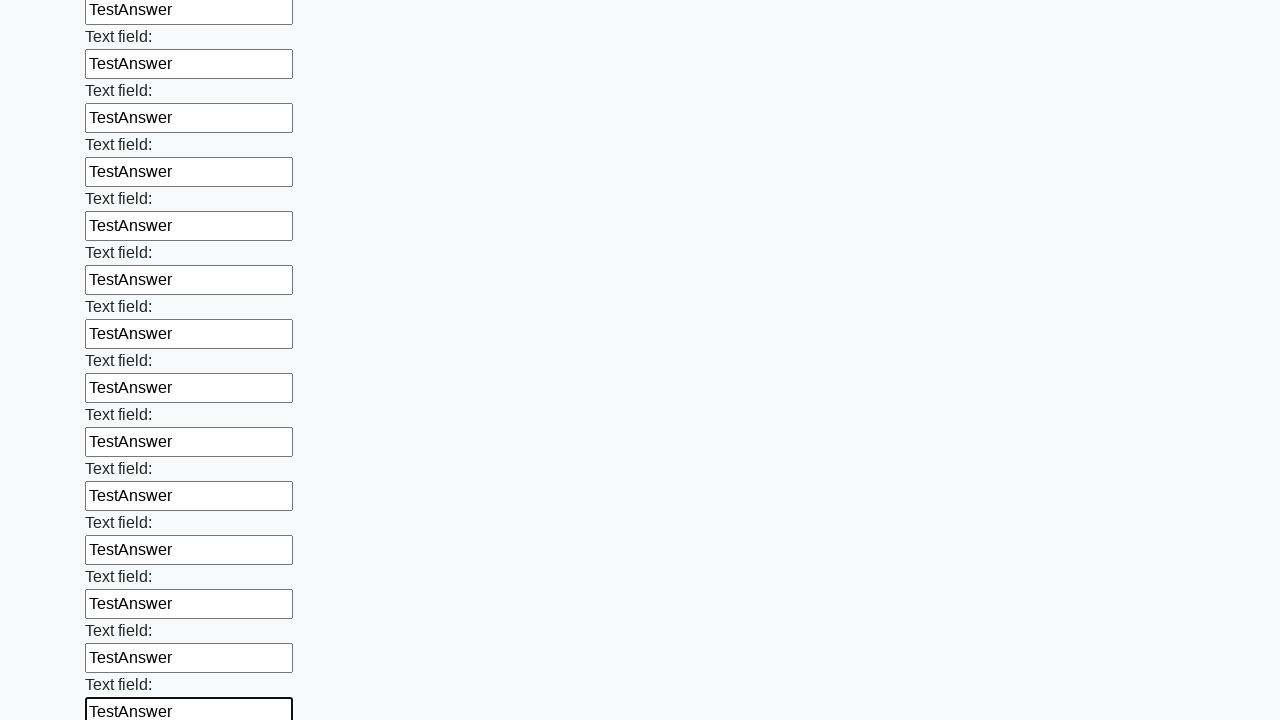

Filled an input field with 'TestAnswer' on input >> nth=52
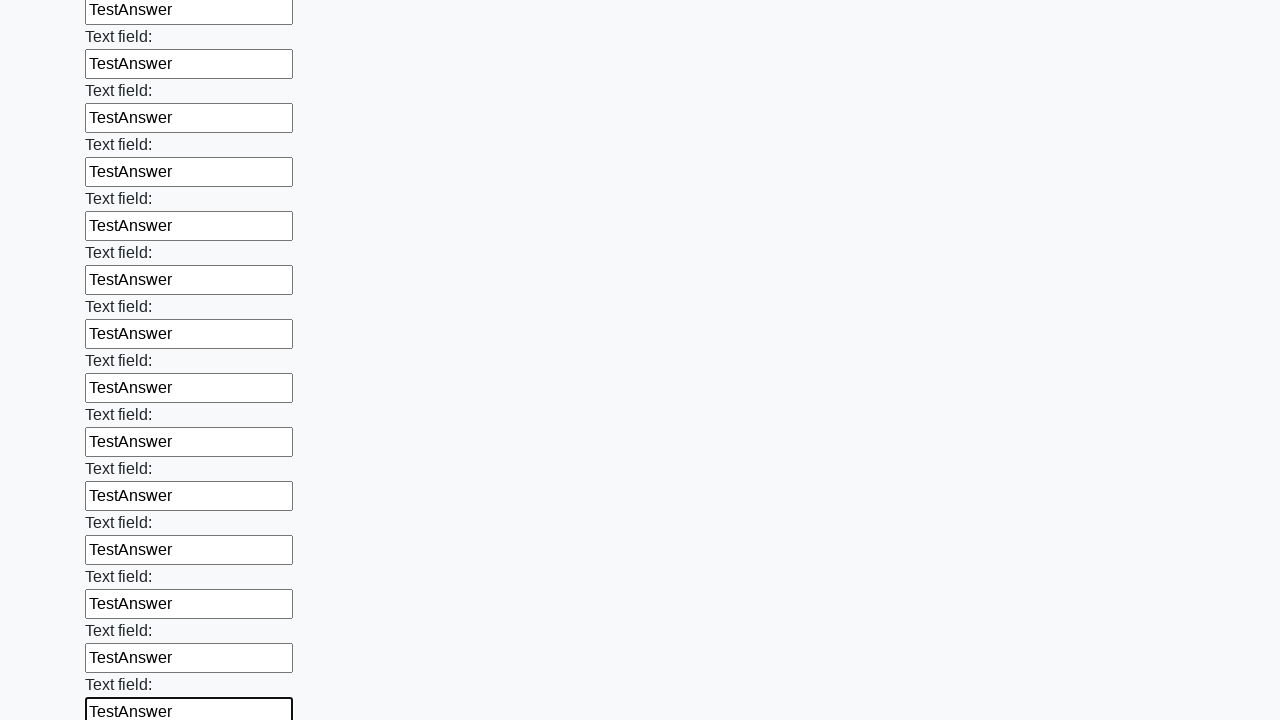

Filled an input field with 'TestAnswer' on input >> nth=53
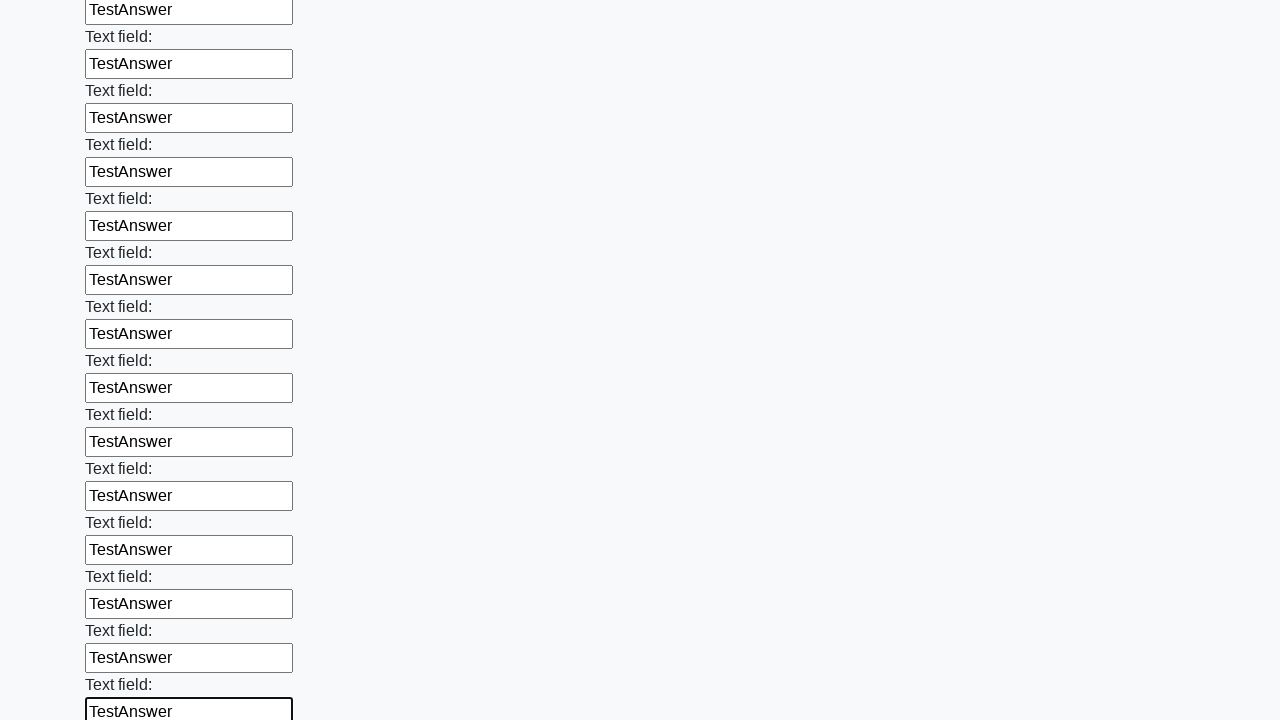

Filled an input field with 'TestAnswer' on input >> nth=54
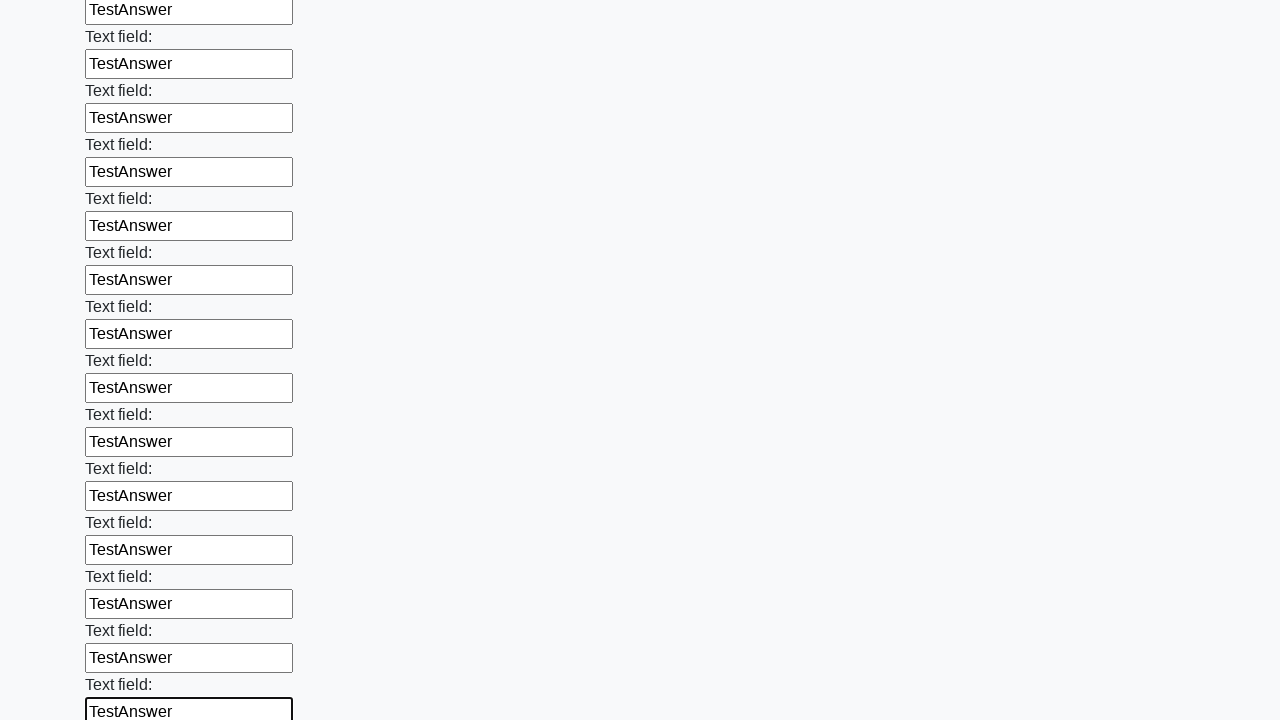

Filled an input field with 'TestAnswer' on input >> nth=55
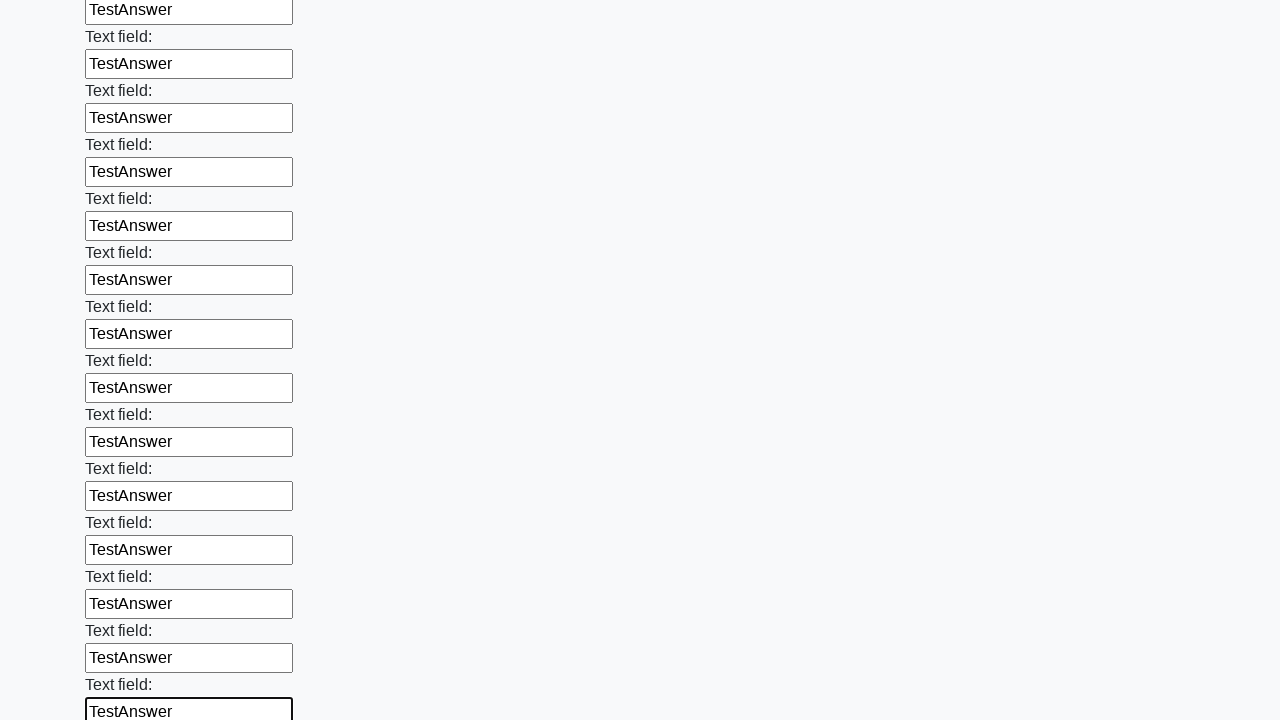

Filled an input field with 'TestAnswer' on input >> nth=56
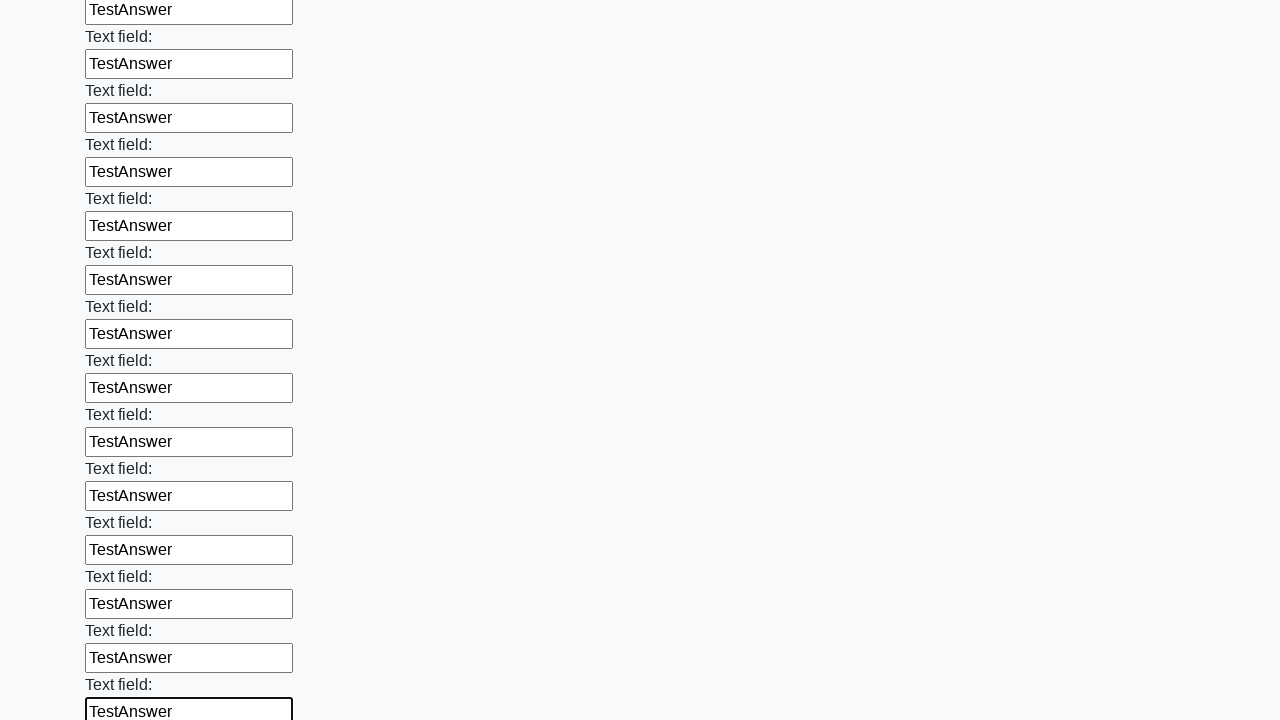

Filled an input field with 'TestAnswer' on input >> nth=57
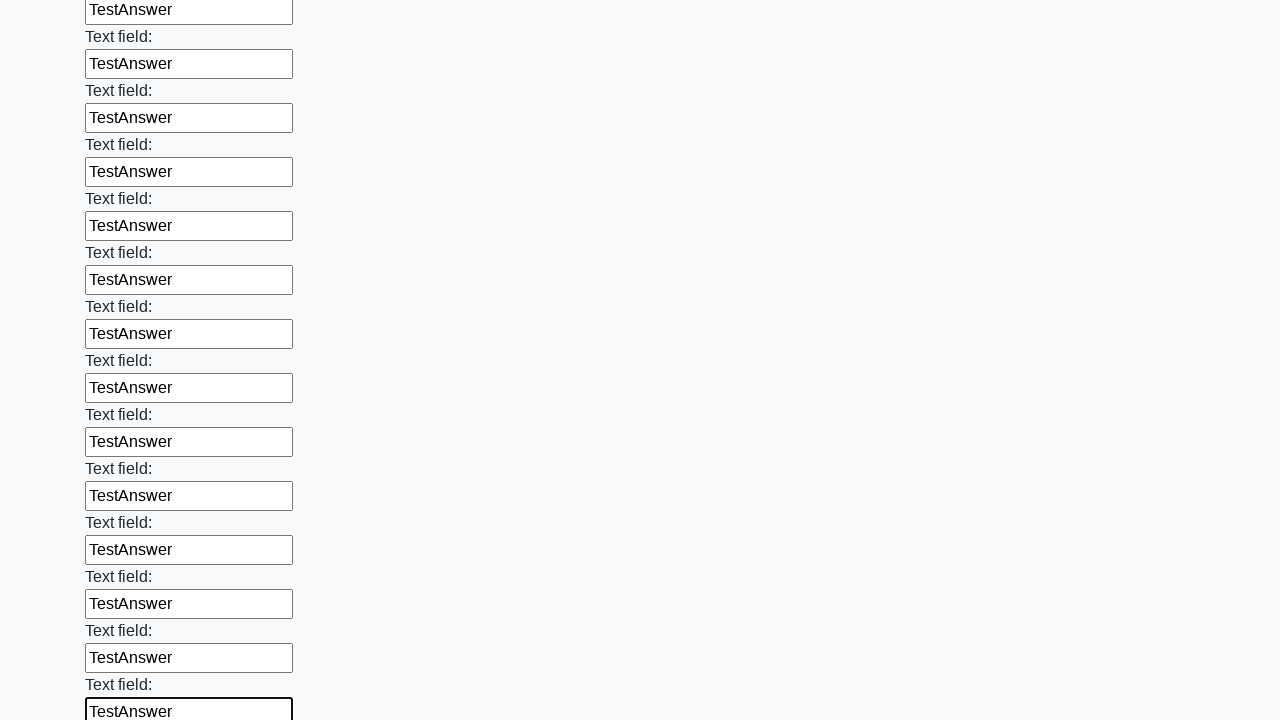

Filled an input field with 'TestAnswer' on input >> nth=58
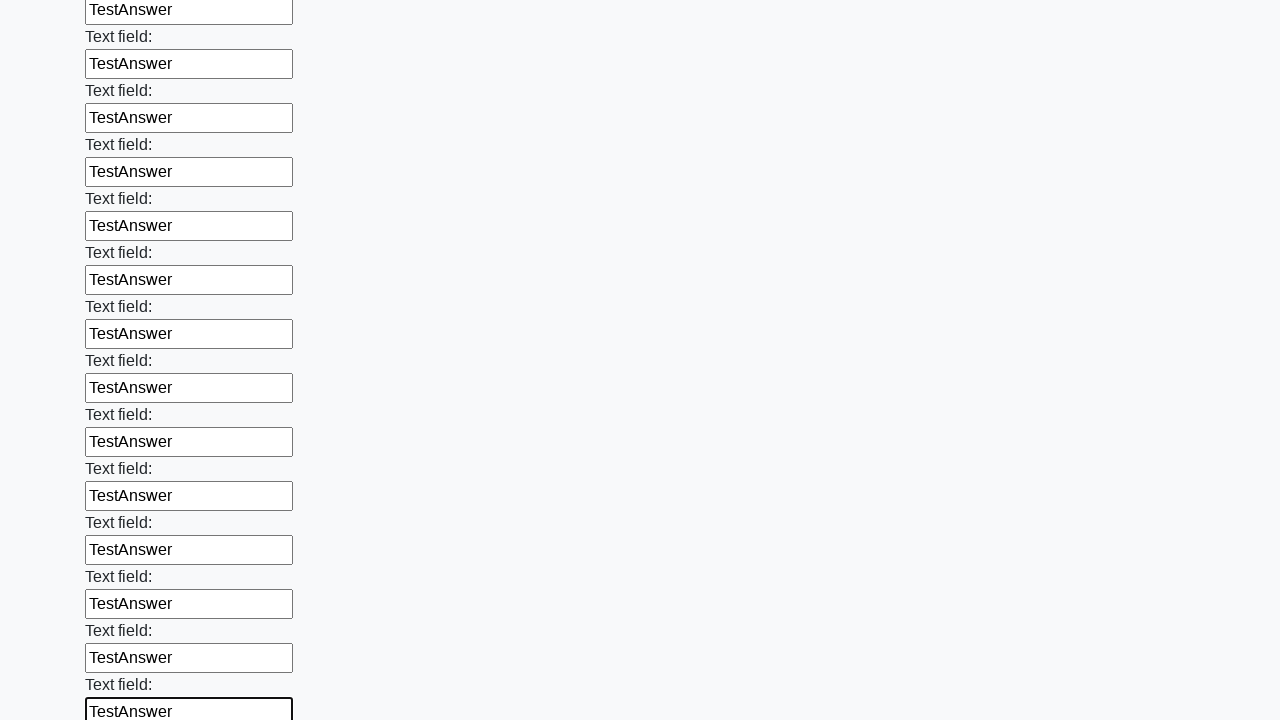

Filled an input field with 'TestAnswer' on input >> nth=59
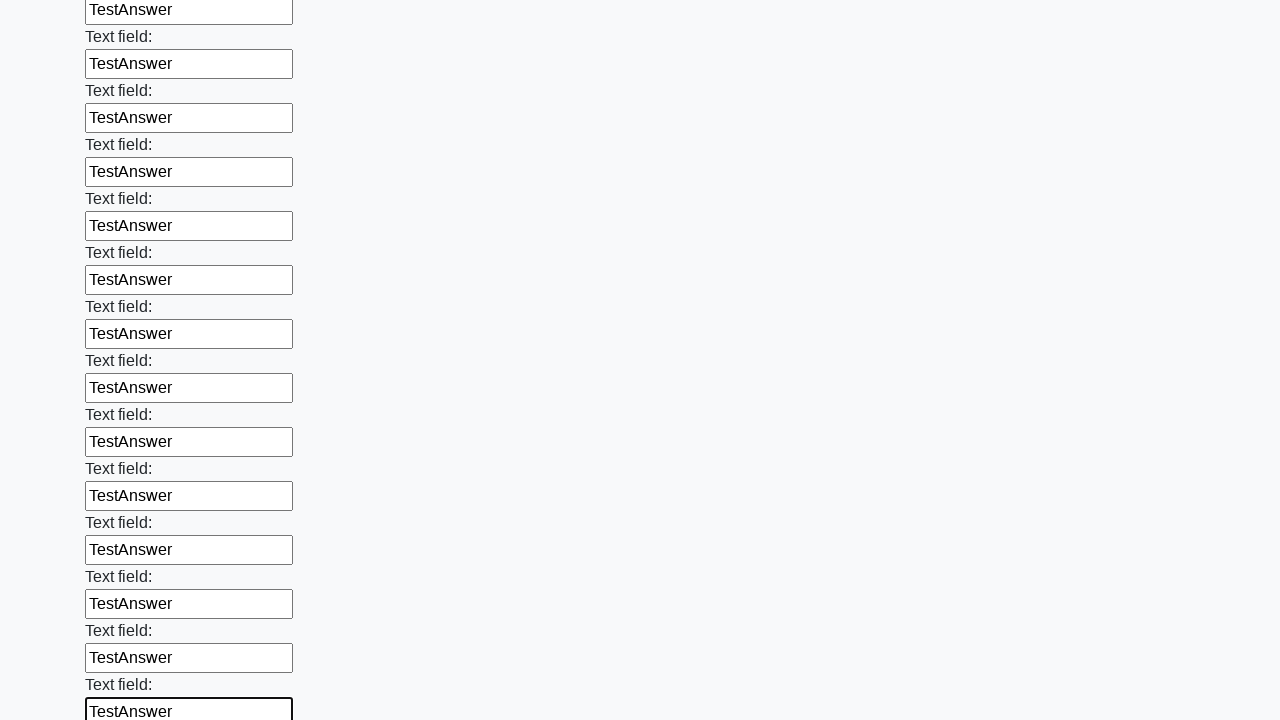

Filled an input field with 'TestAnswer' on input >> nth=60
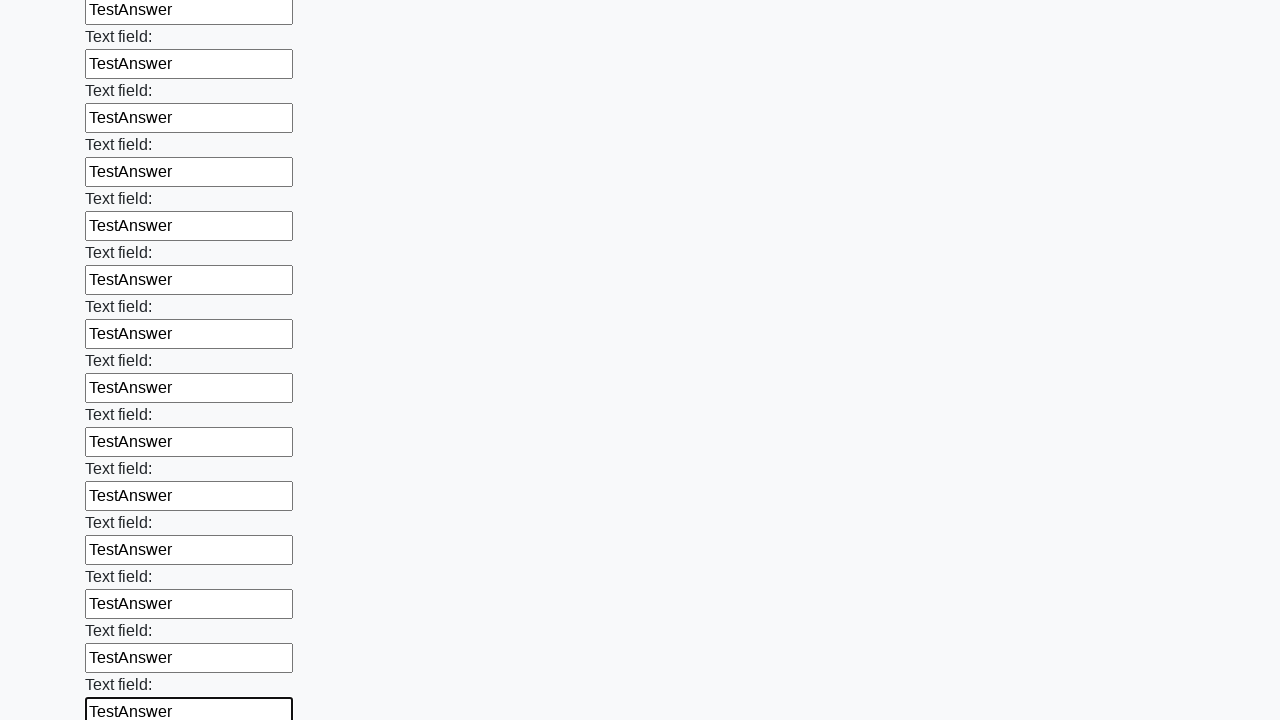

Filled an input field with 'TestAnswer' on input >> nth=61
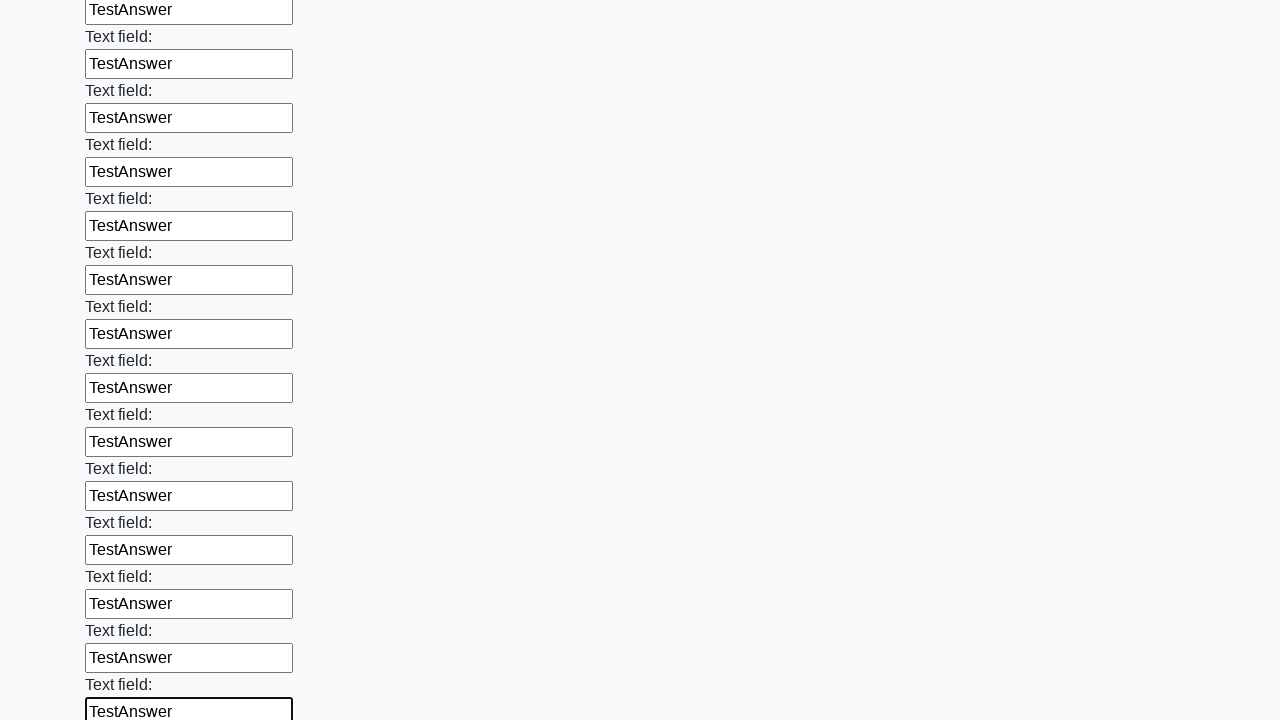

Filled an input field with 'TestAnswer' on input >> nth=62
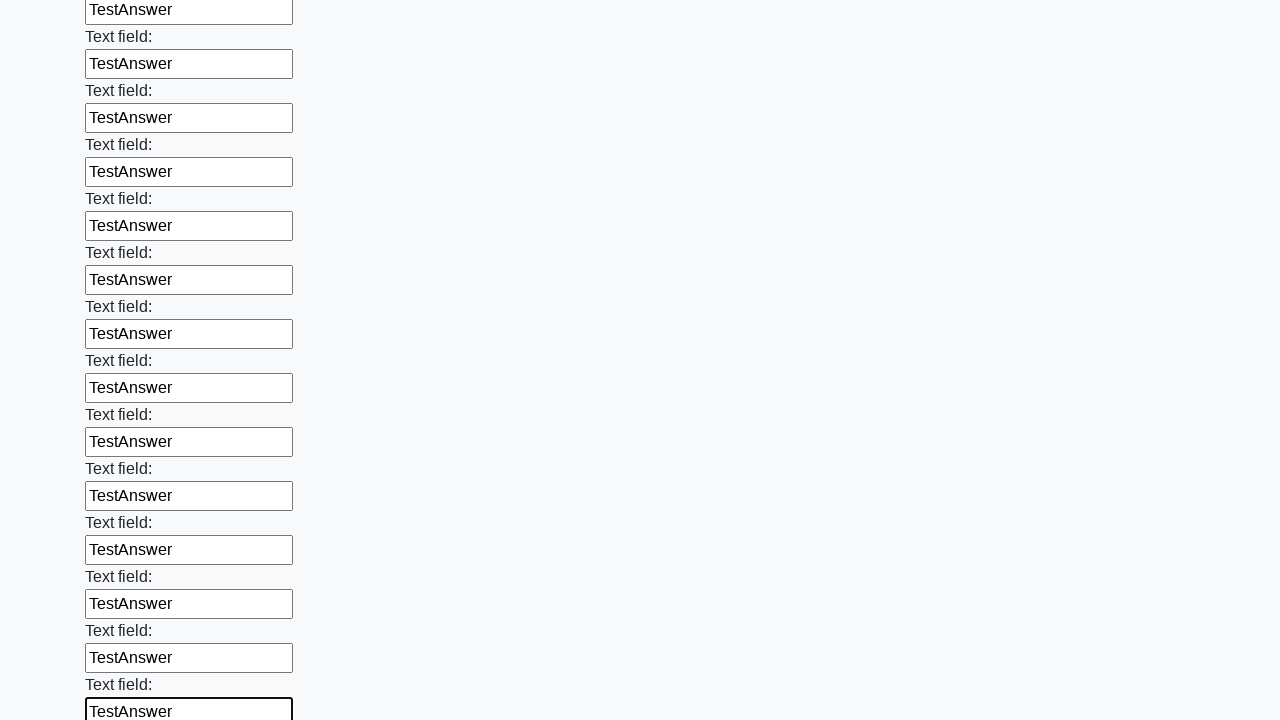

Filled an input field with 'TestAnswer' on input >> nth=63
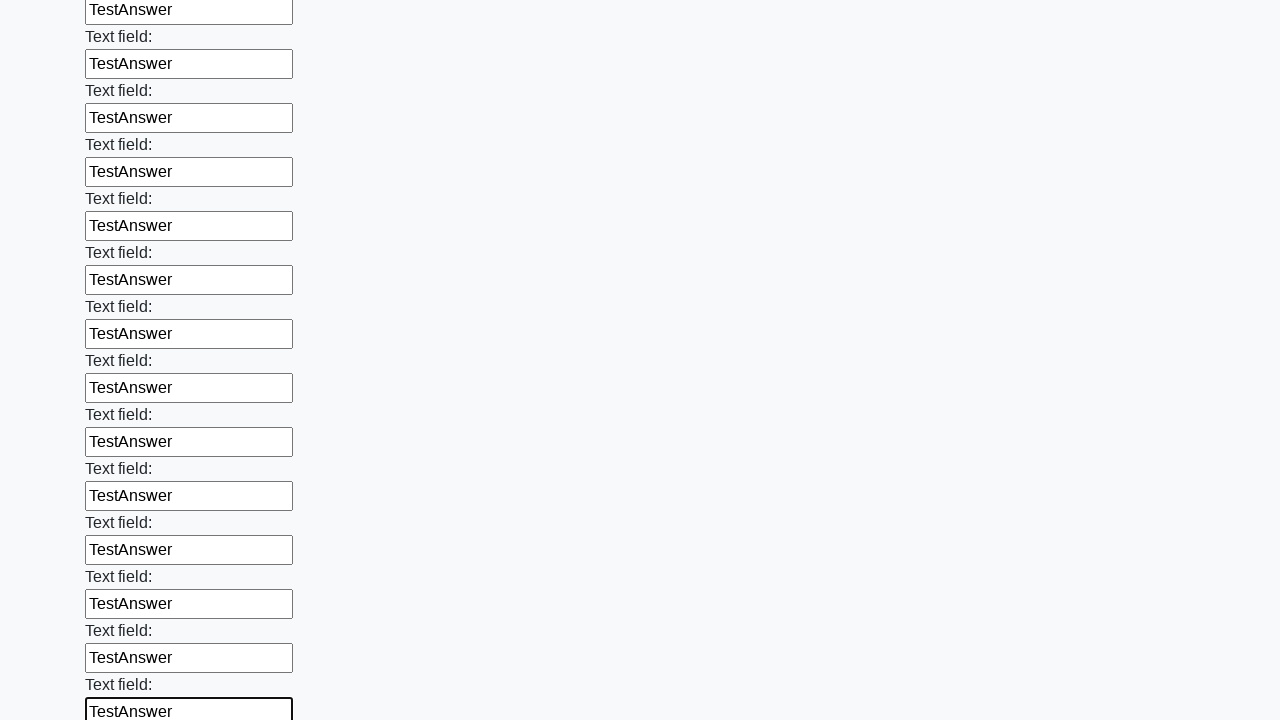

Filled an input field with 'TestAnswer' on input >> nth=64
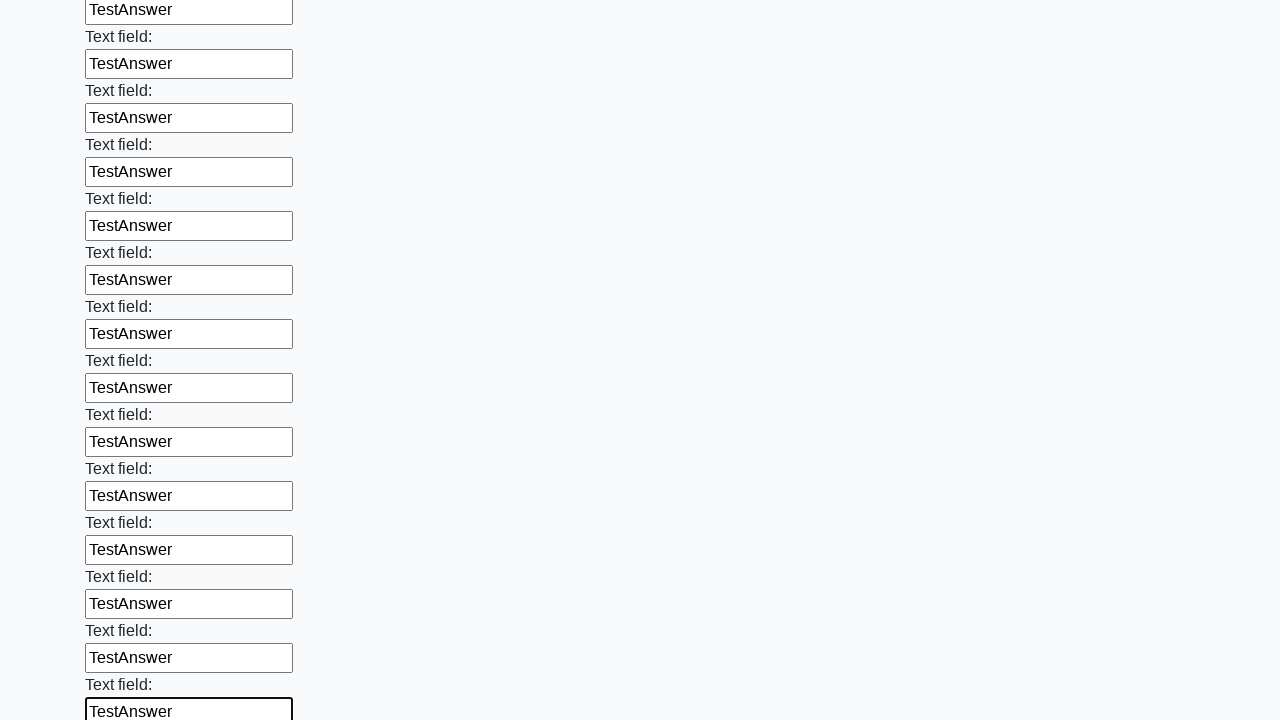

Filled an input field with 'TestAnswer' on input >> nth=65
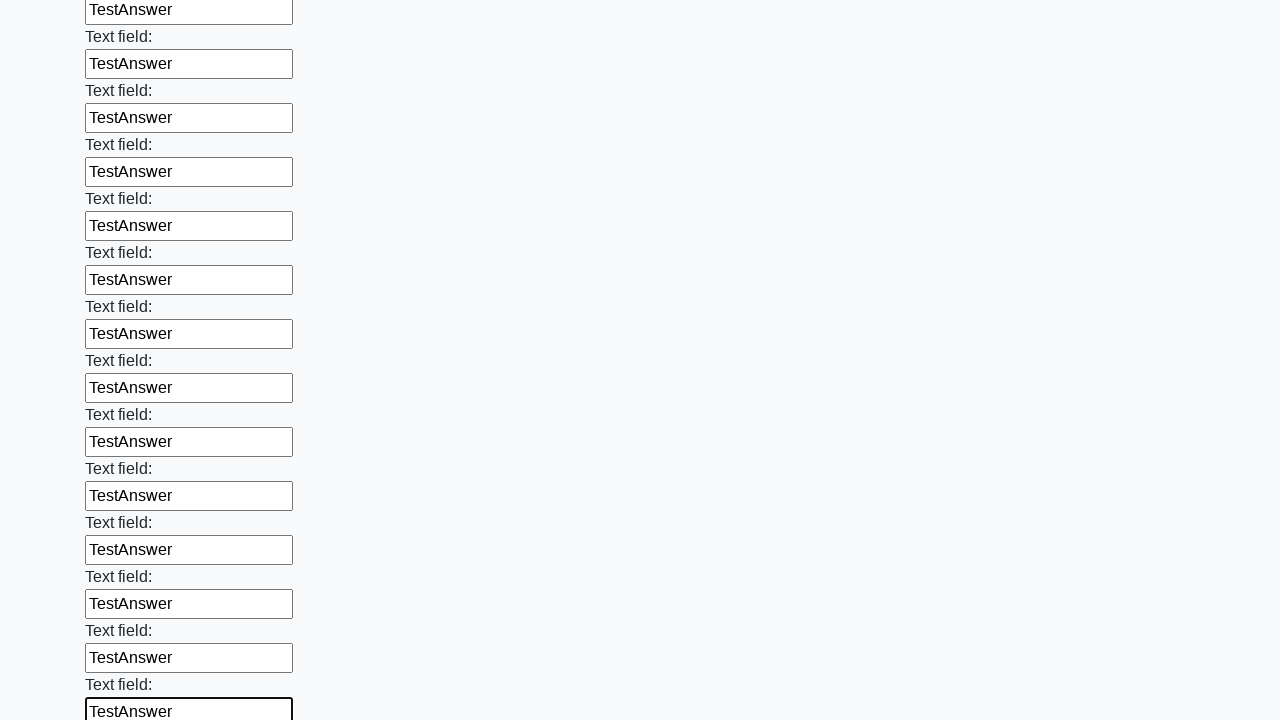

Filled an input field with 'TestAnswer' on input >> nth=66
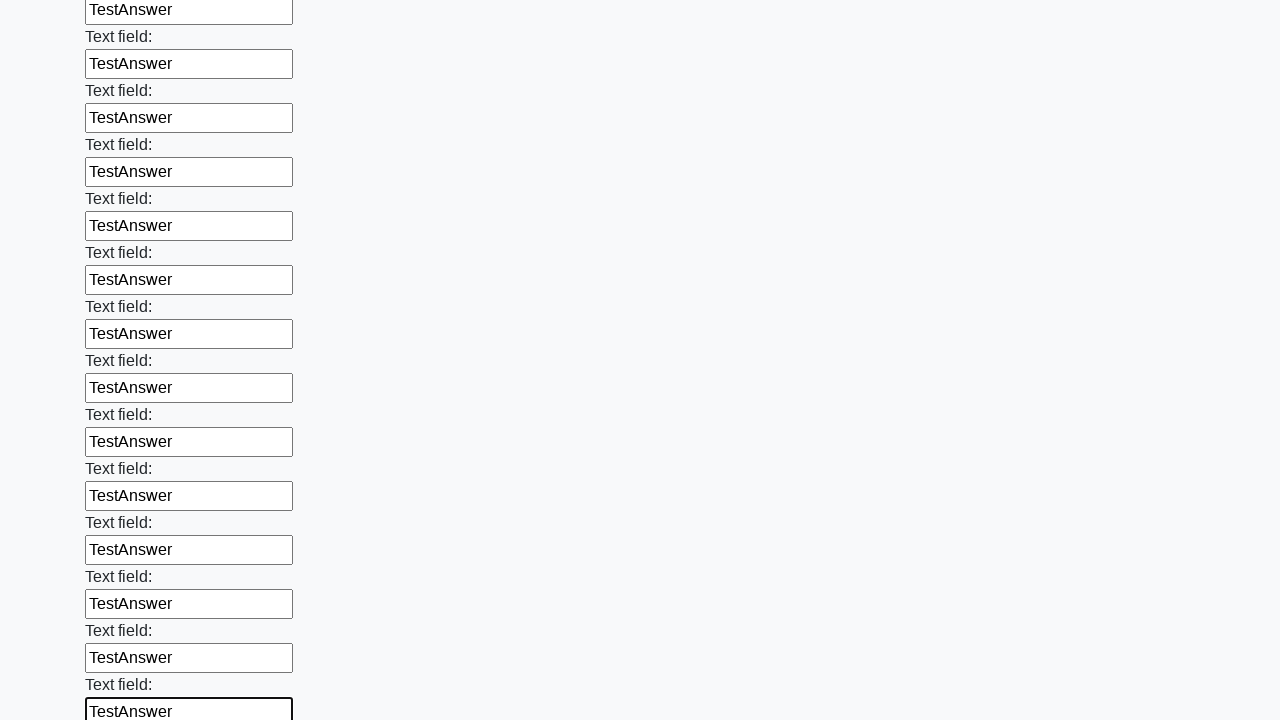

Filled an input field with 'TestAnswer' on input >> nth=67
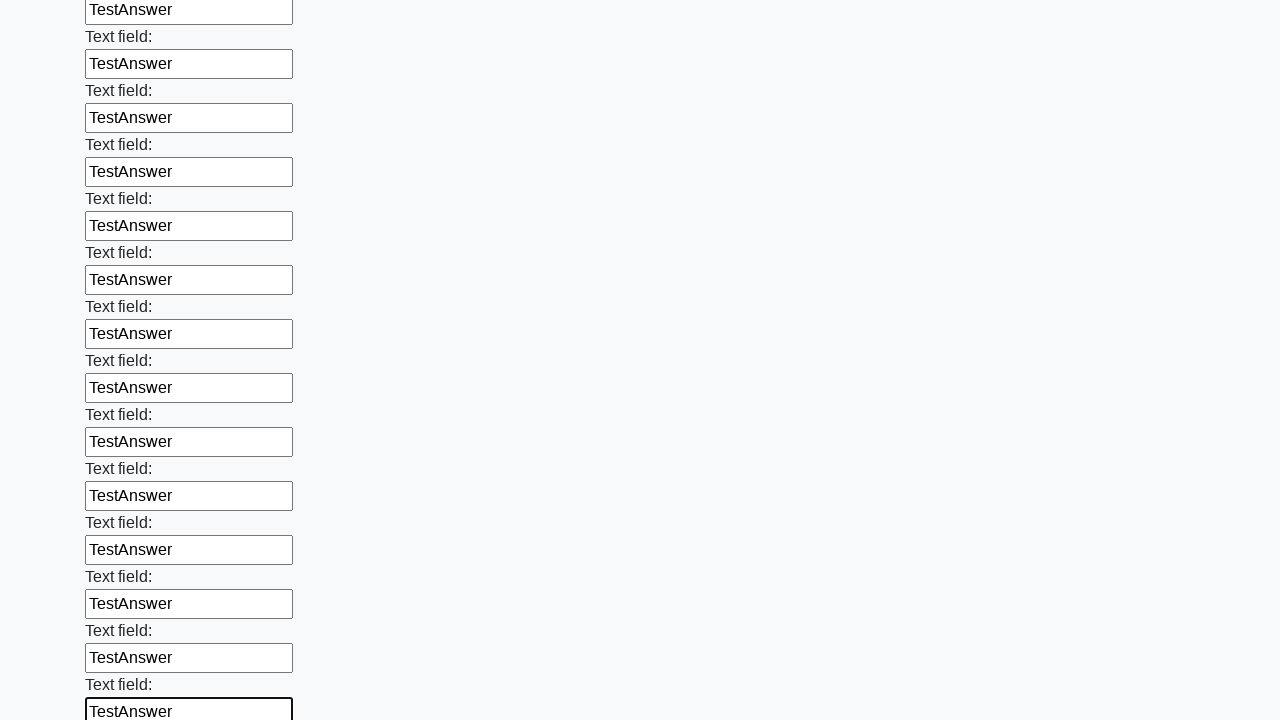

Filled an input field with 'TestAnswer' on input >> nth=68
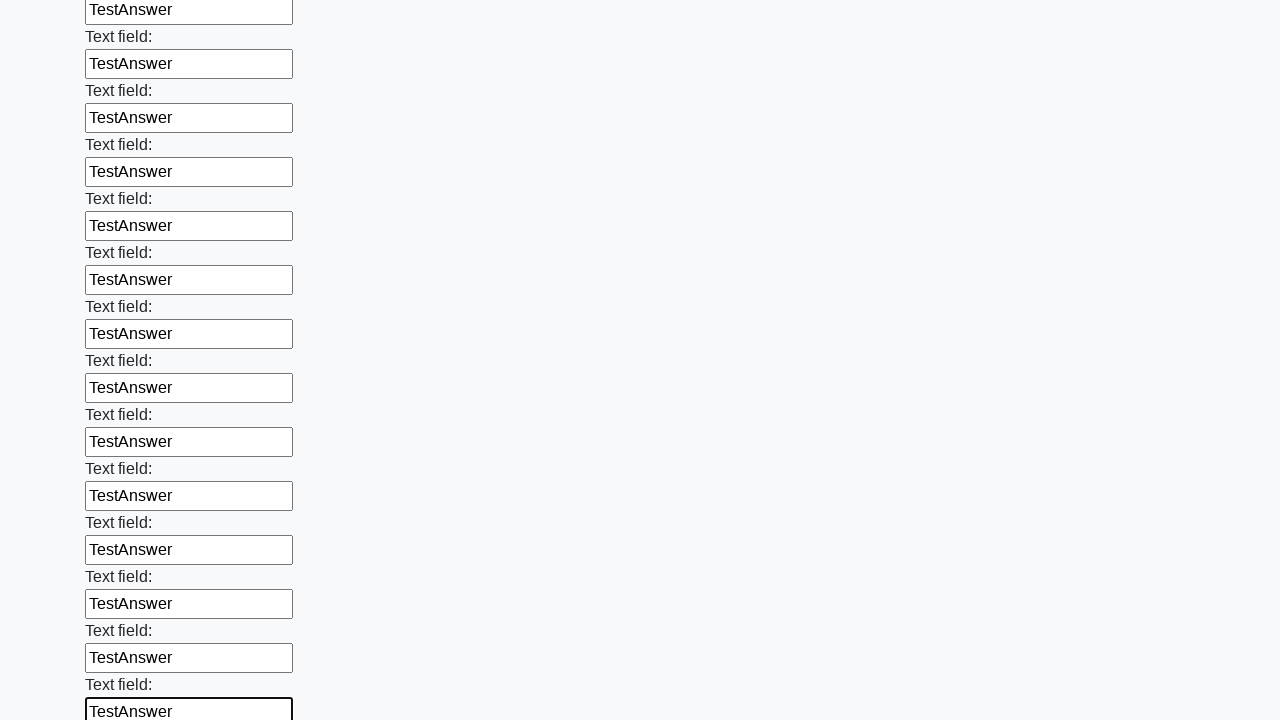

Filled an input field with 'TestAnswer' on input >> nth=69
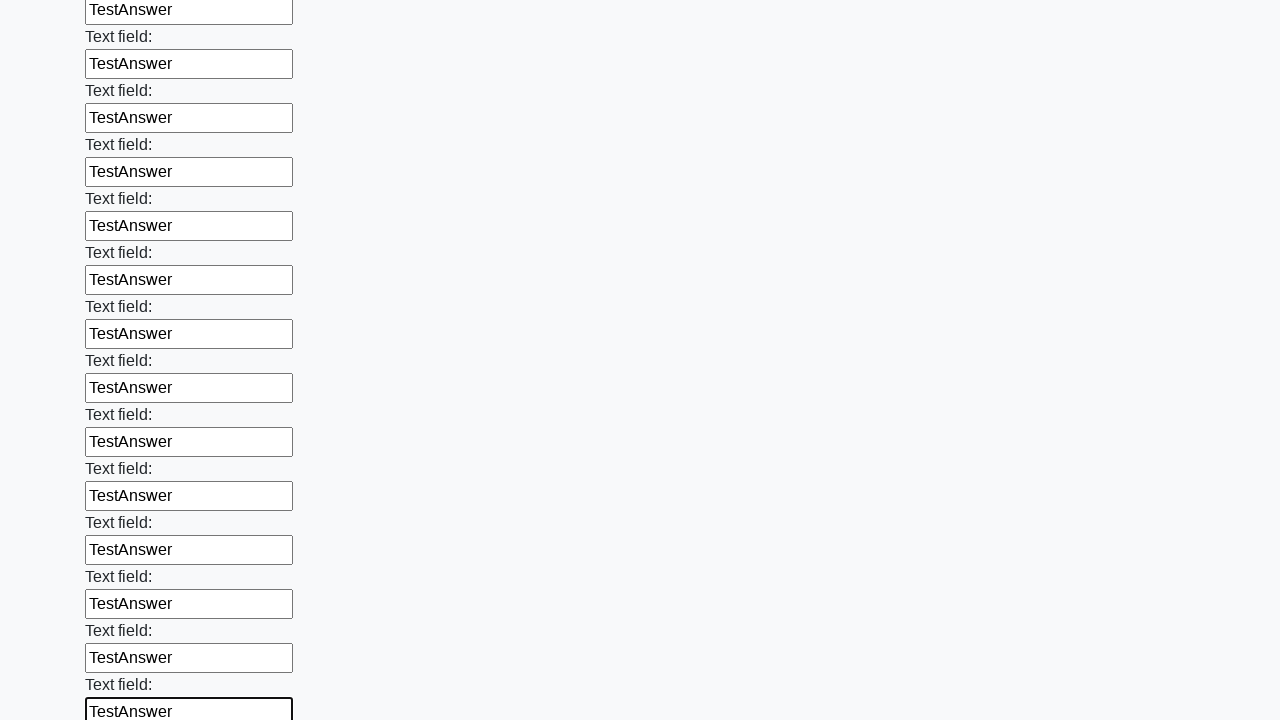

Filled an input field with 'TestAnswer' on input >> nth=70
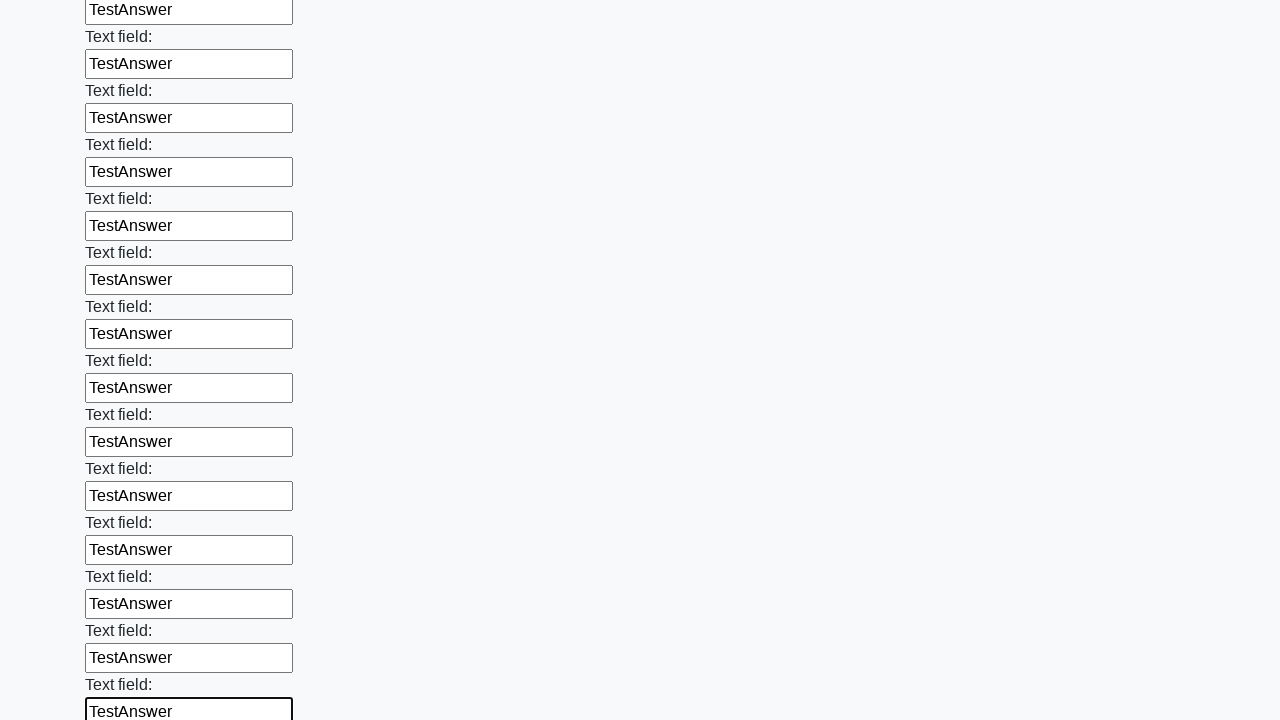

Filled an input field with 'TestAnswer' on input >> nth=71
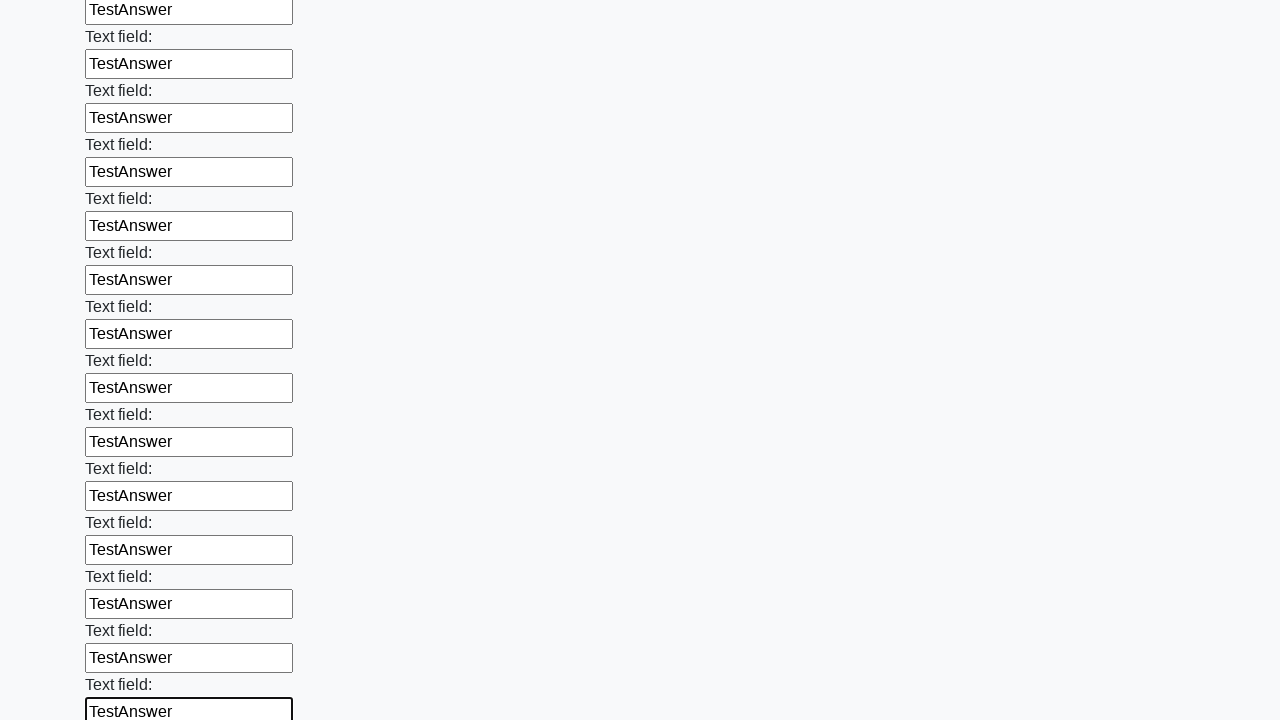

Filled an input field with 'TestAnswer' on input >> nth=72
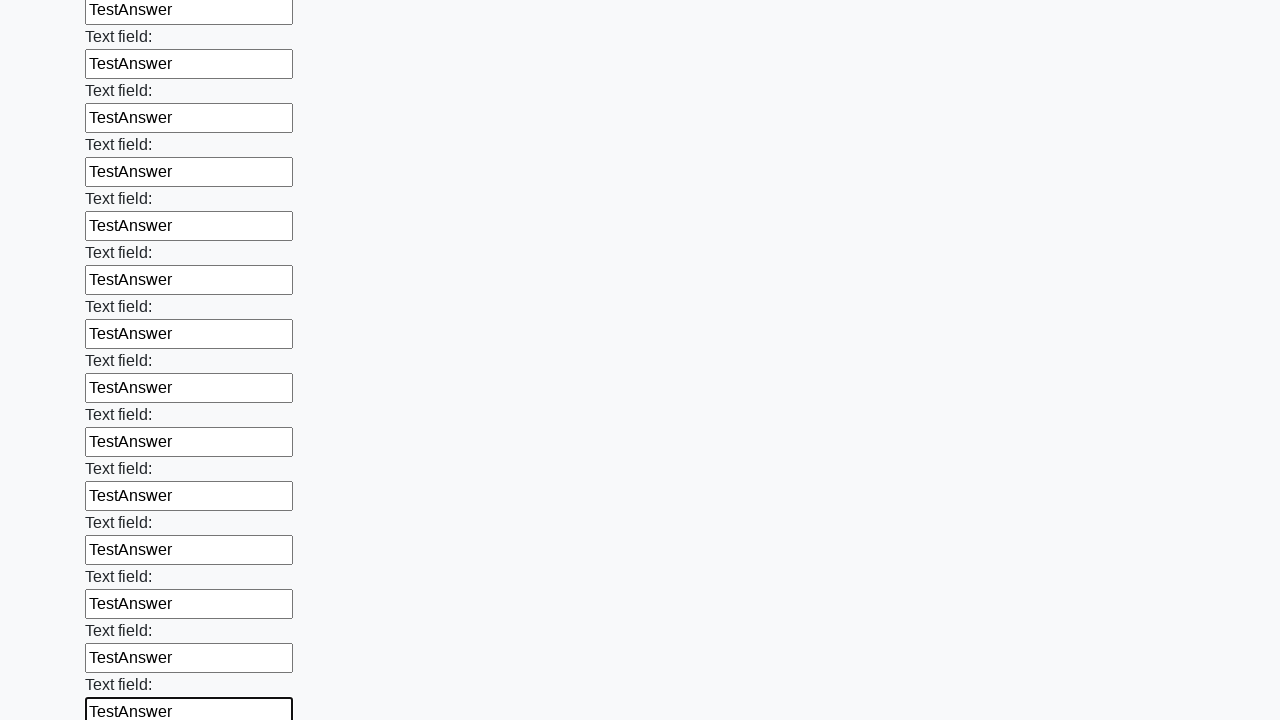

Filled an input field with 'TestAnswer' on input >> nth=73
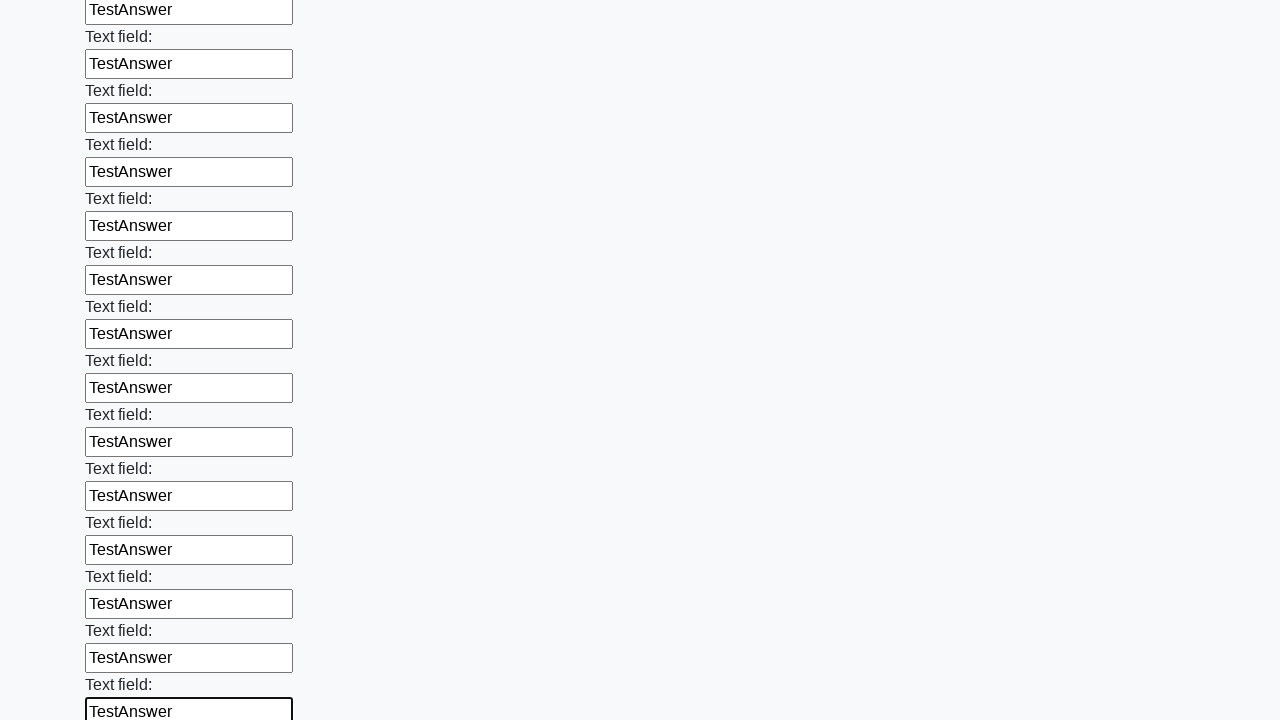

Filled an input field with 'TestAnswer' on input >> nth=74
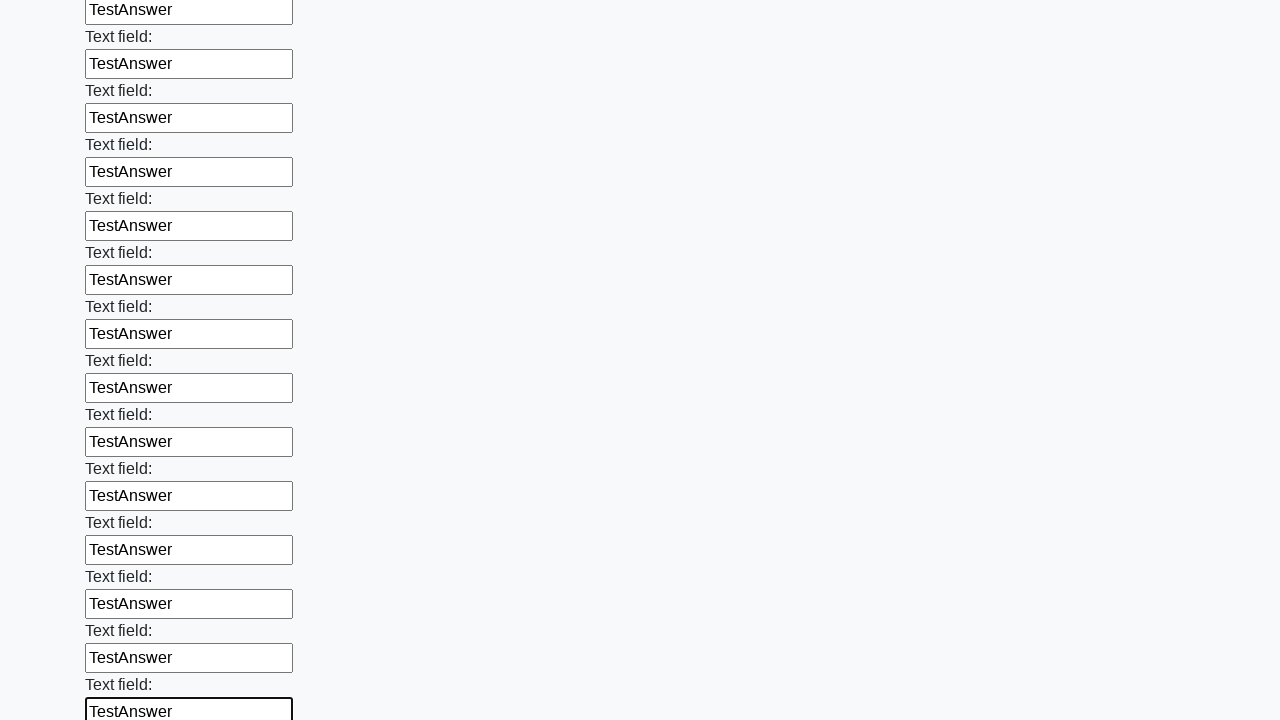

Filled an input field with 'TestAnswer' on input >> nth=75
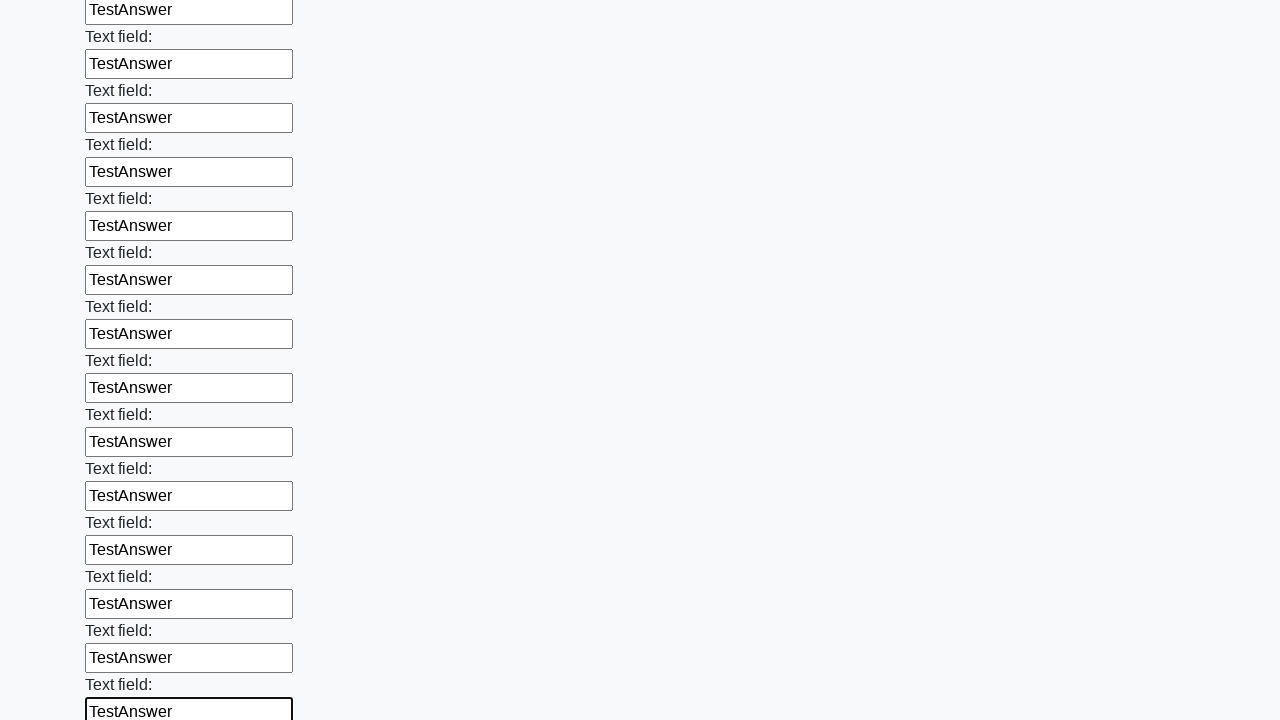

Filled an input field with 'TestAnswer' on input >> nth=76
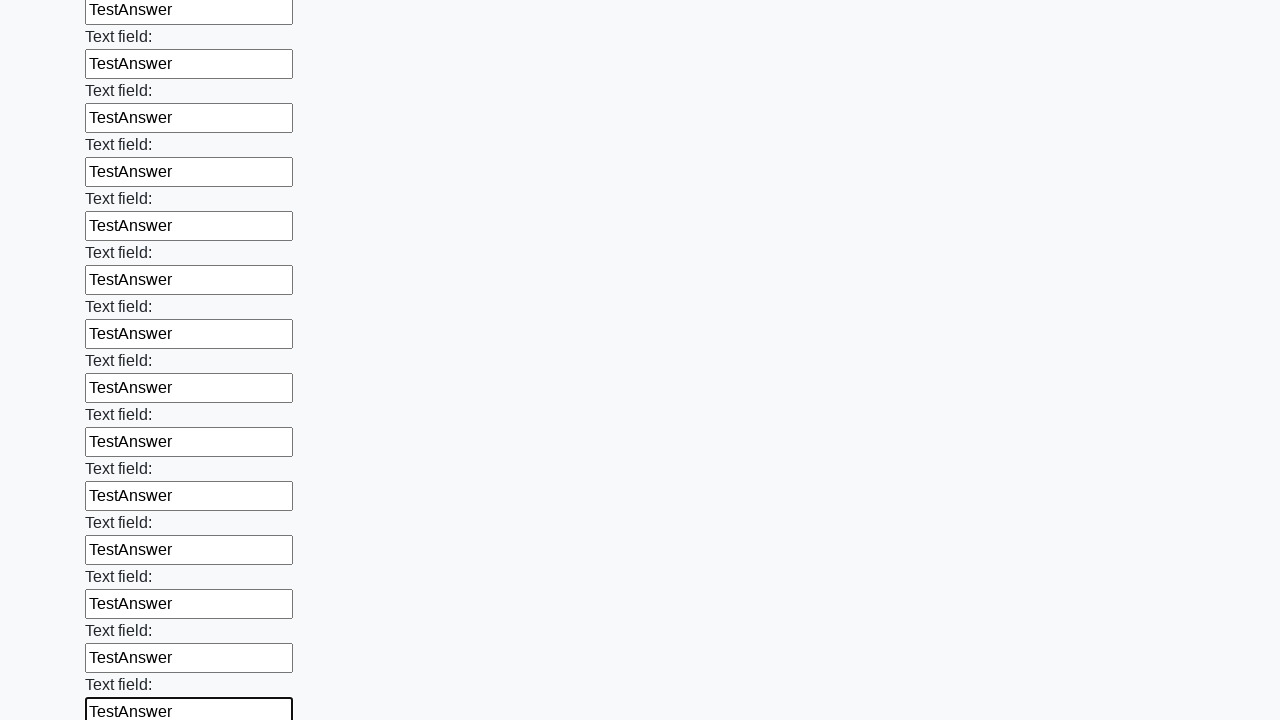

Filled an input field with 'TestAnswer' on input >> nth=77
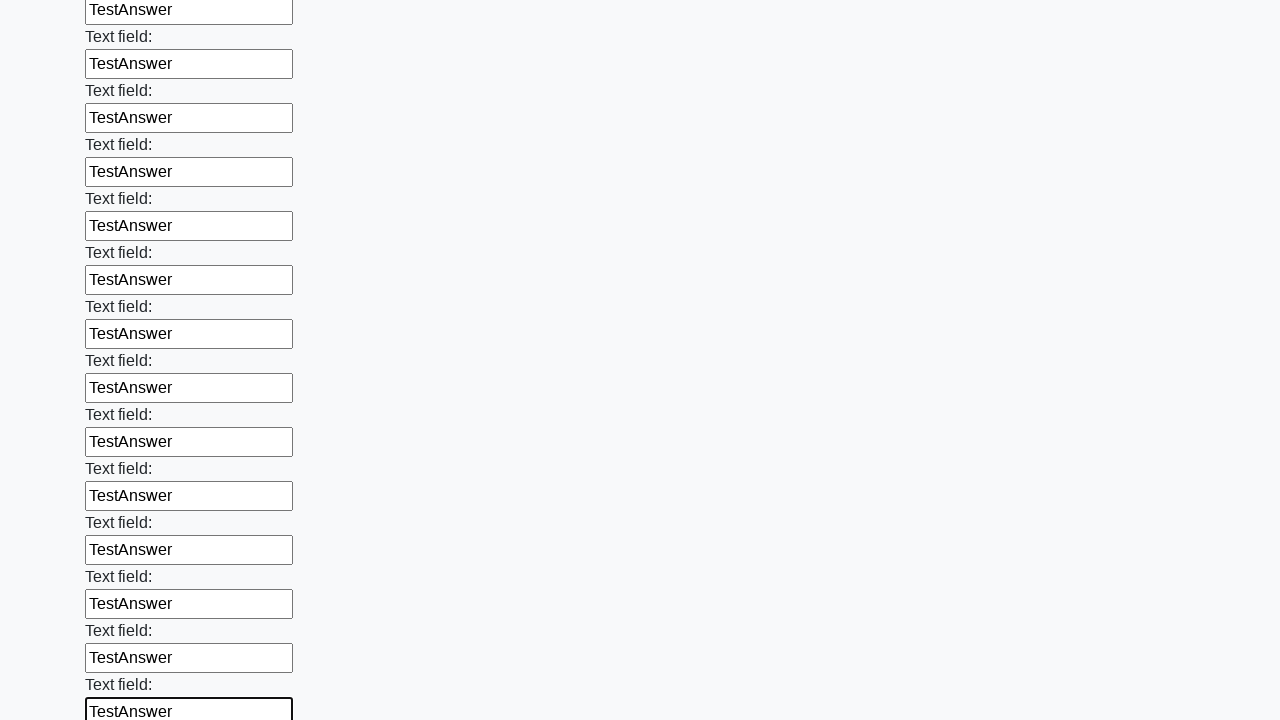

Filled an input field with 'TestAnswer' on input >> nth=78
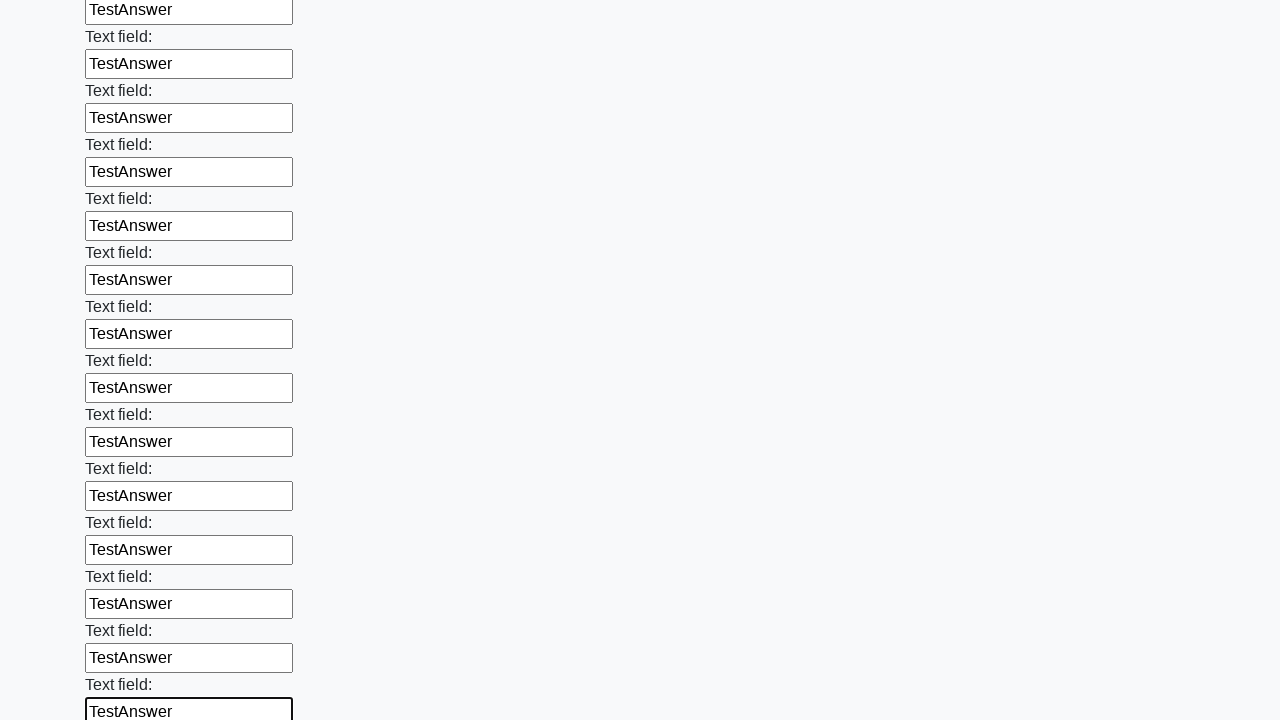

Filled an input field with 'TestAnswer' on input >> nth=79
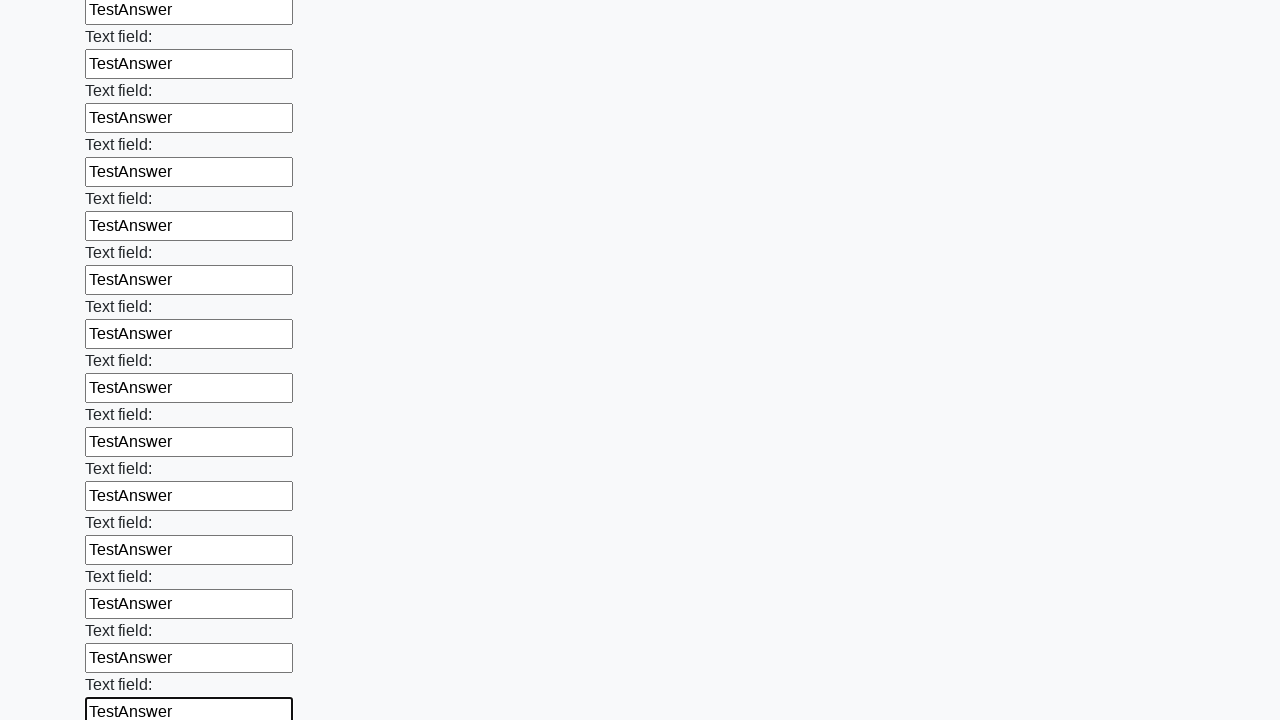

Filled an input field with 'TestAnswer' on input >> nth=80
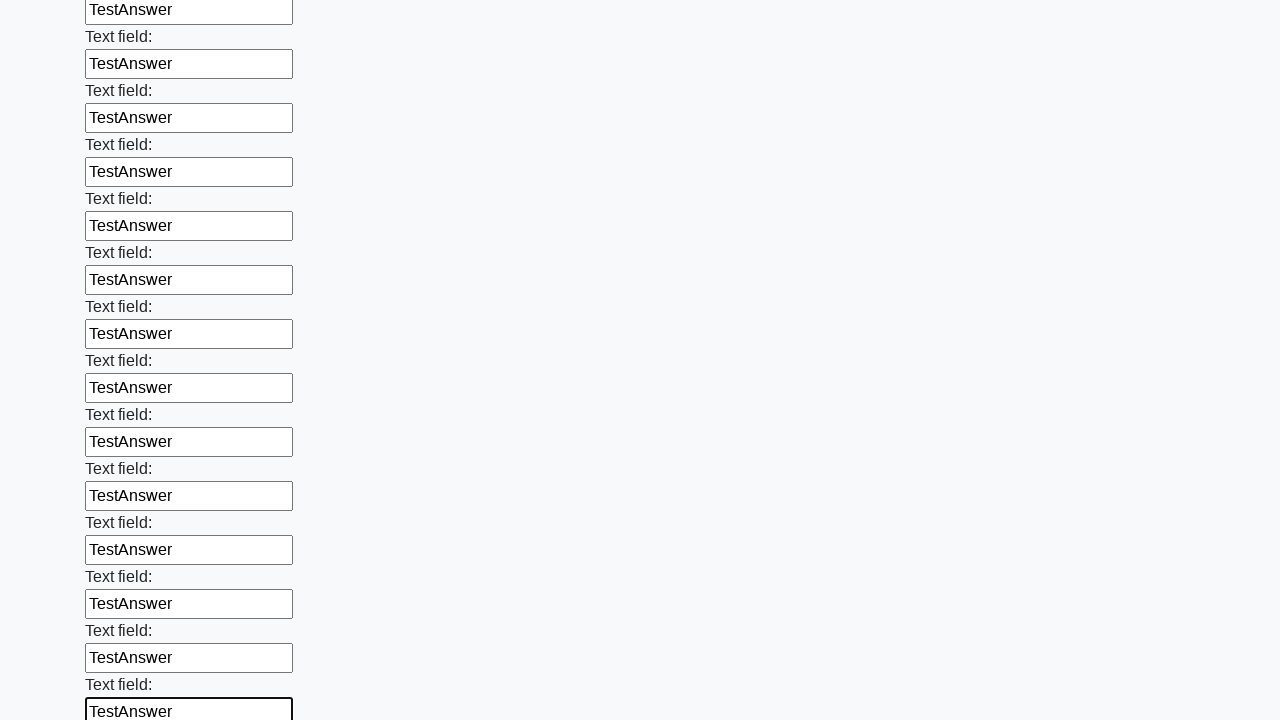

Filled an input field with 'TestAnswer' on input >> nth=81
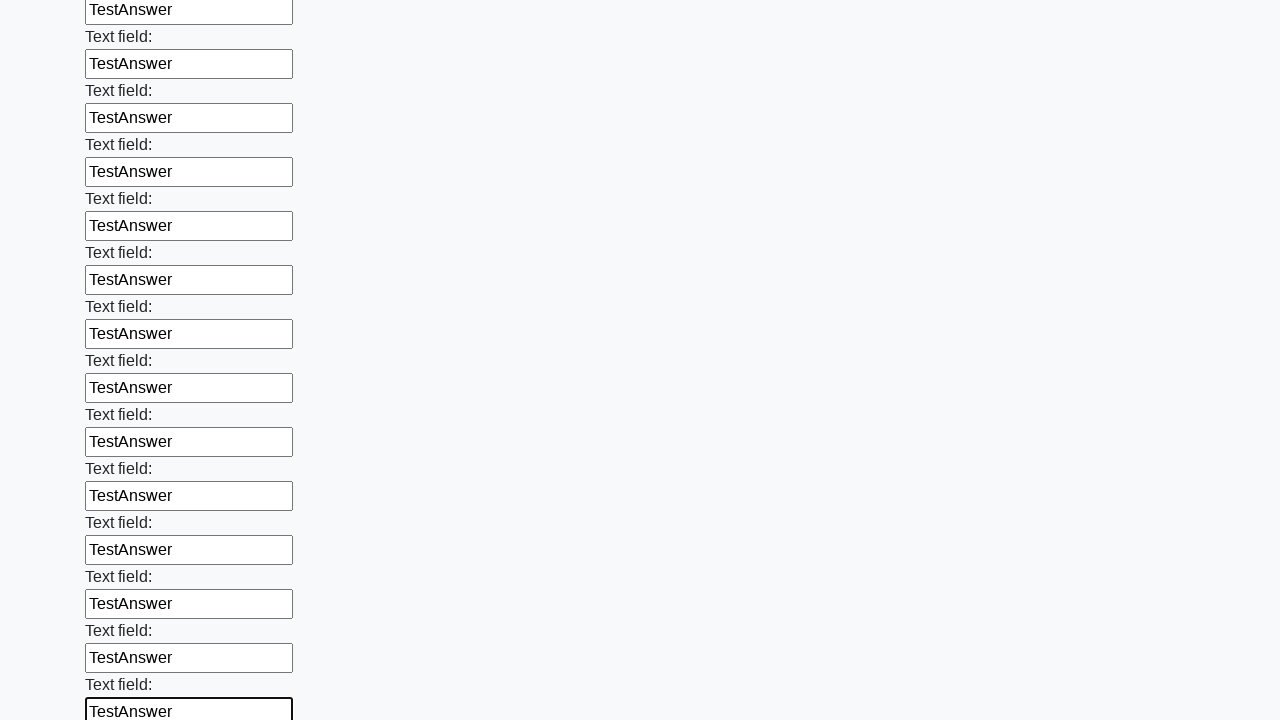

Filled an input field with 'TestAnswer' on input >> nth=82
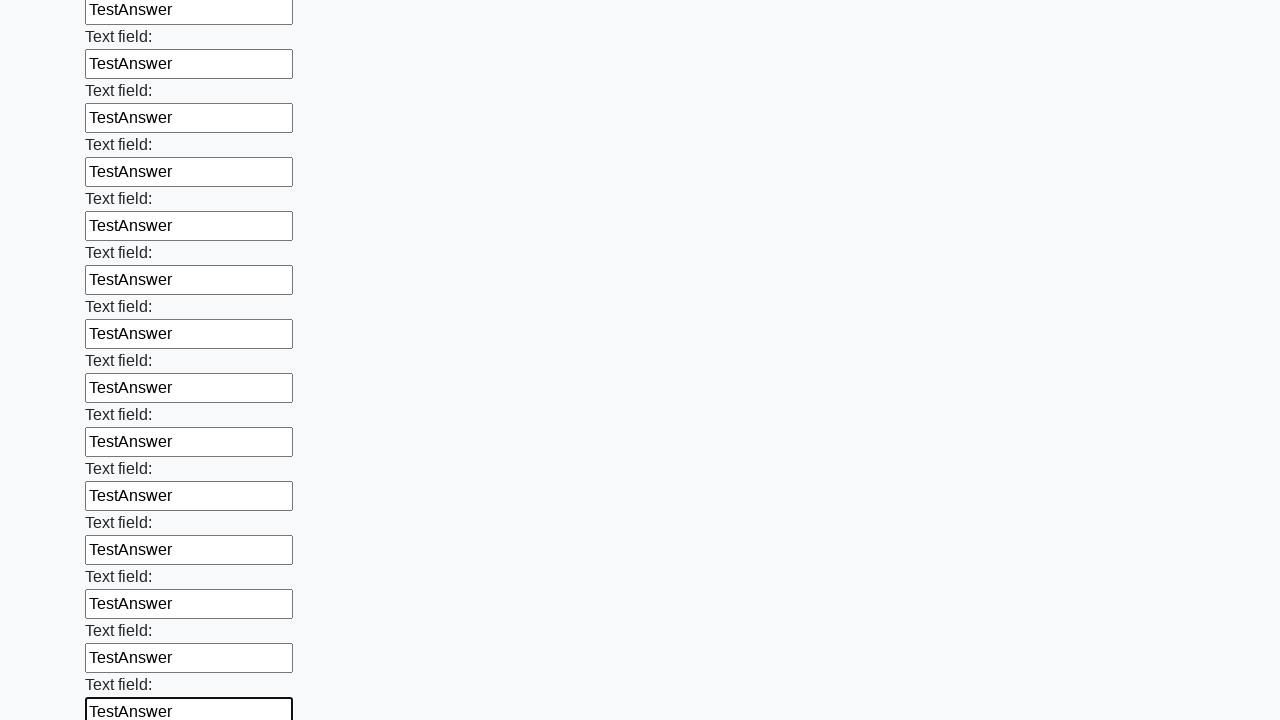

Filled an input field with 'TestAnswer' on input >> nth=83
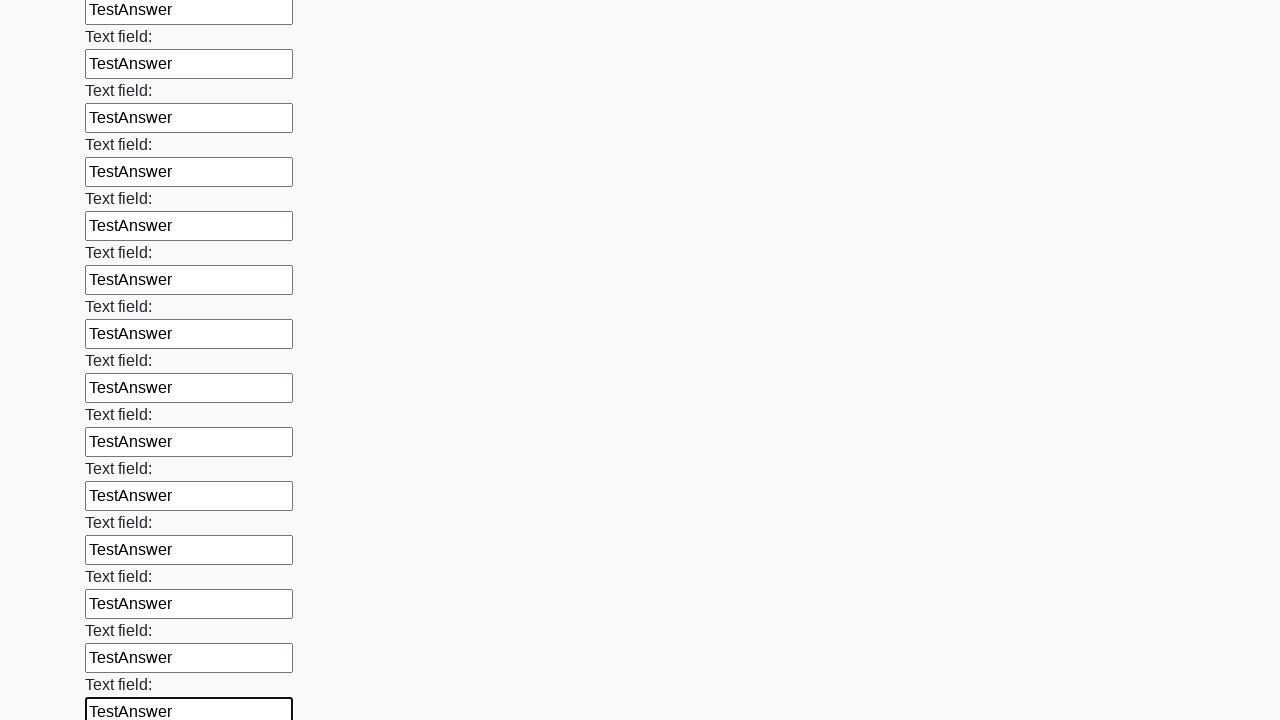

Filled an input field with 'TestAnswer' on input >> nth=84
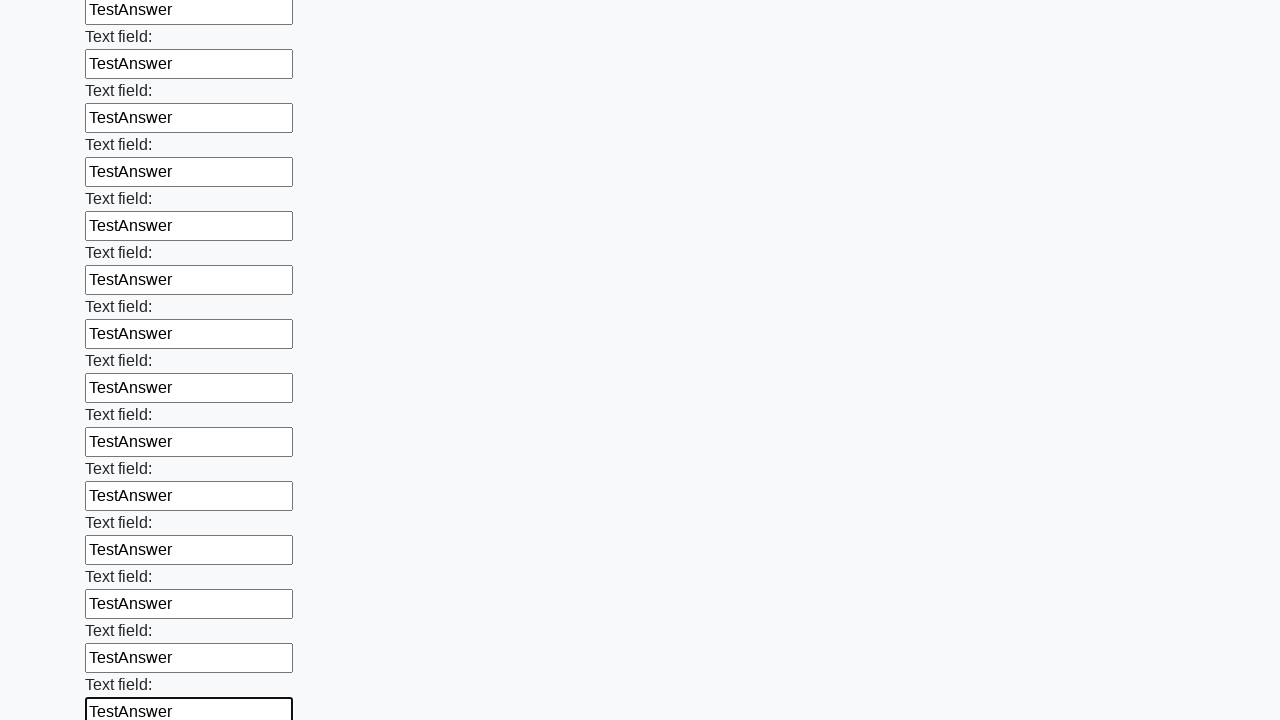

Filled an input field with 'TestAnswer' on input >> nth=85
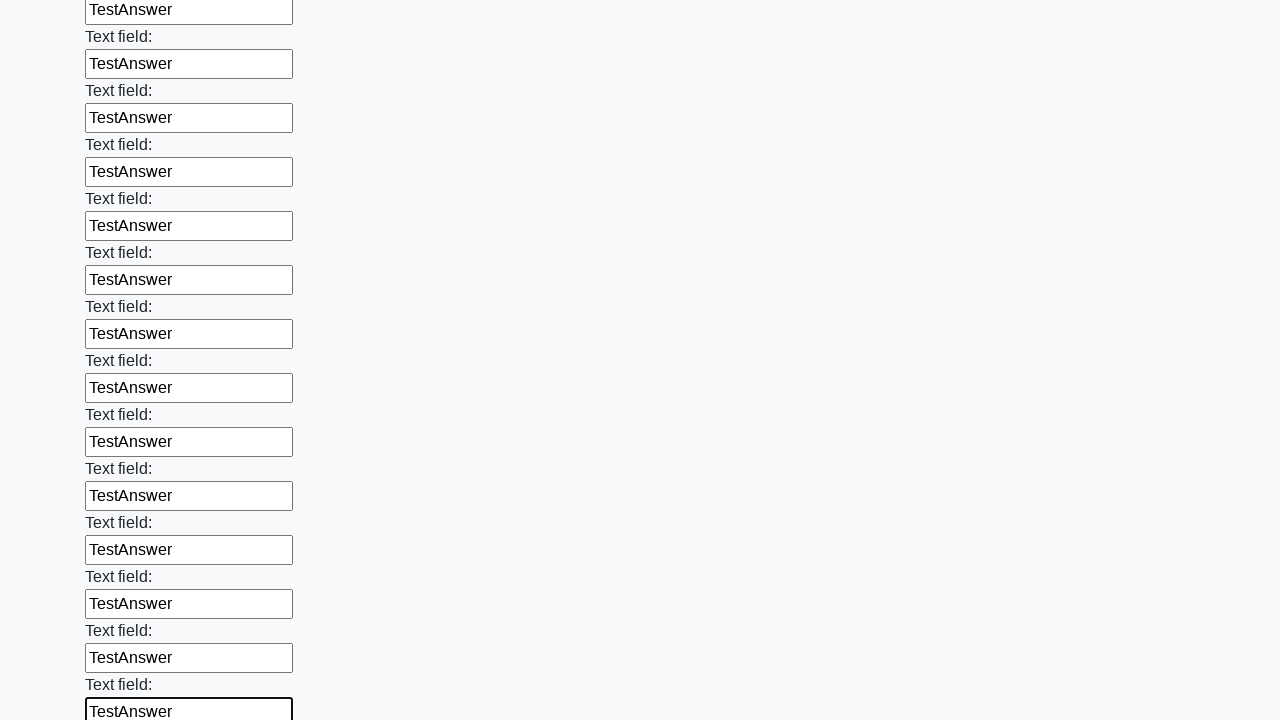

Filled an input field with 'TestAnswer' on input >> nth=86
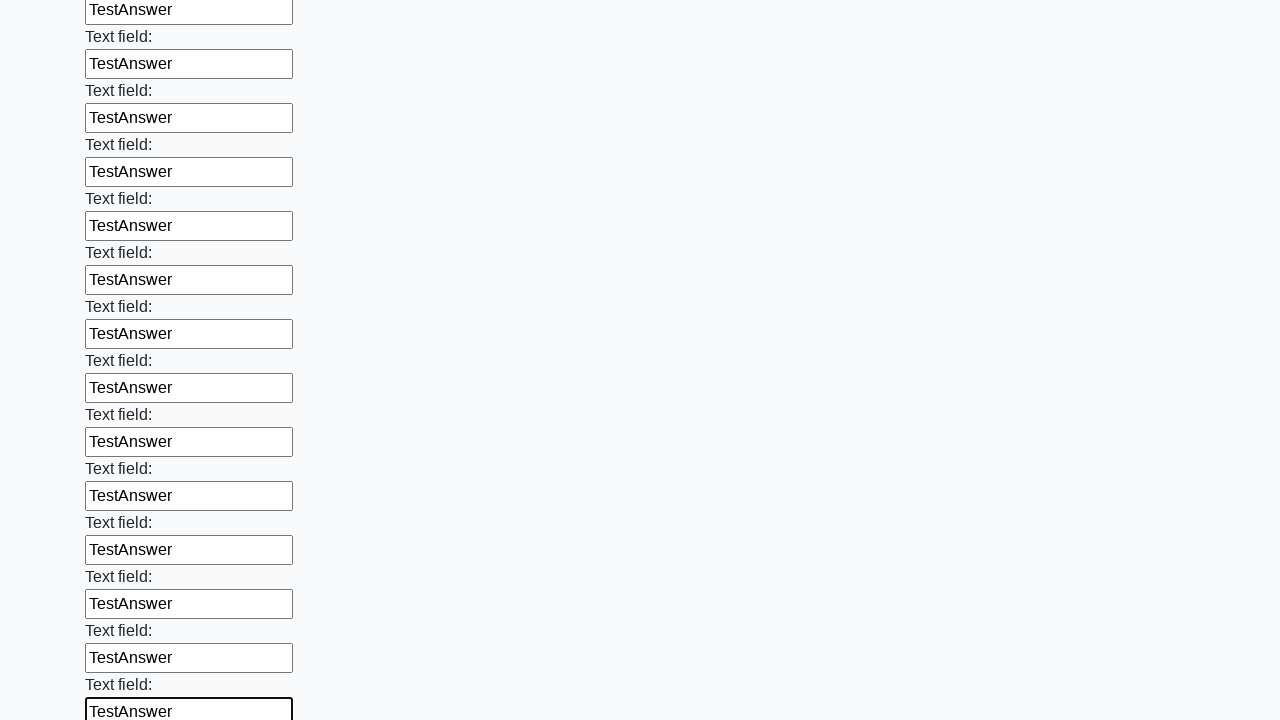

Filled an input field with 'TestAnswer' on input >> nth=87
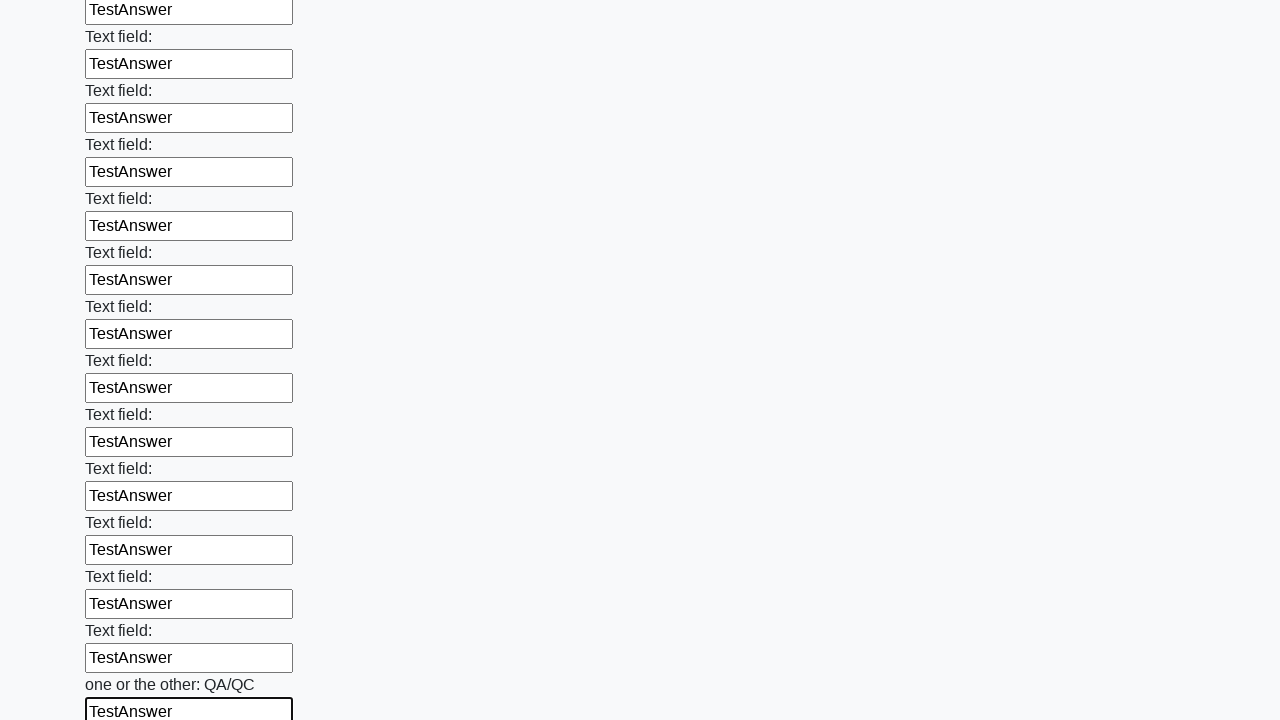

Filled an input field with 'TestAnswer' on input >> nth=88
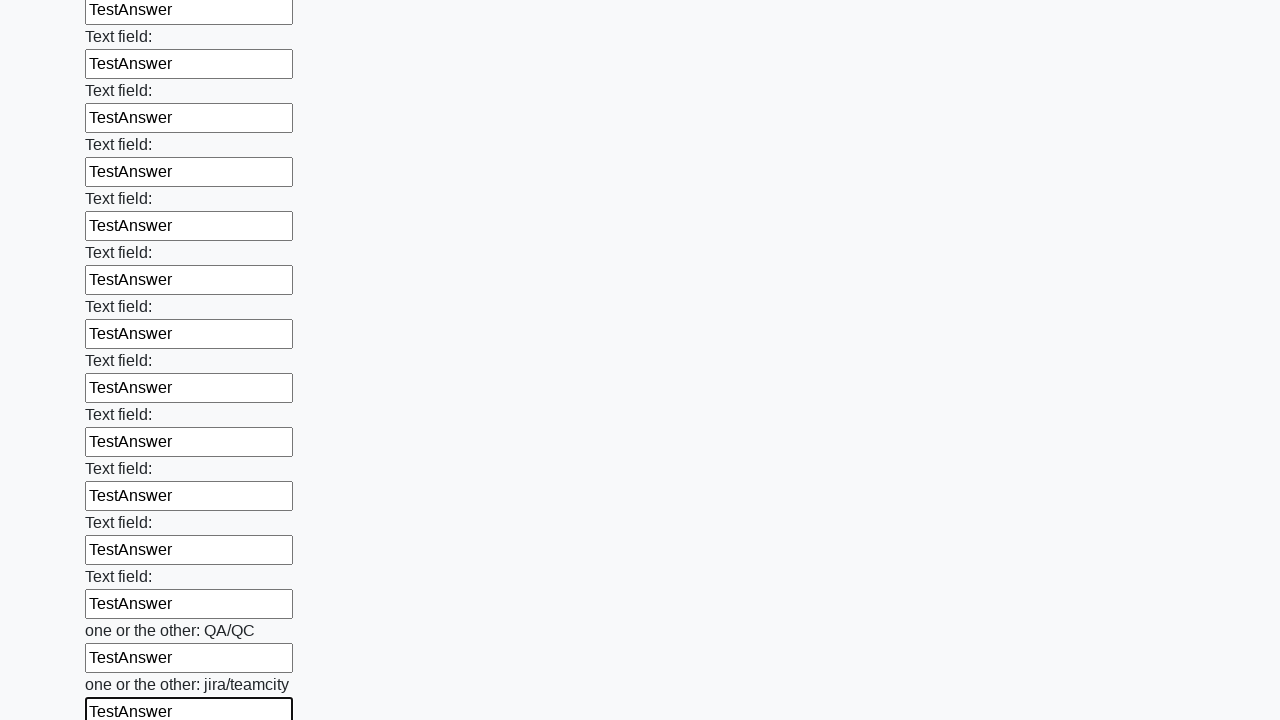

Filled an input field with 'TestAnswer' on input >> nth=89
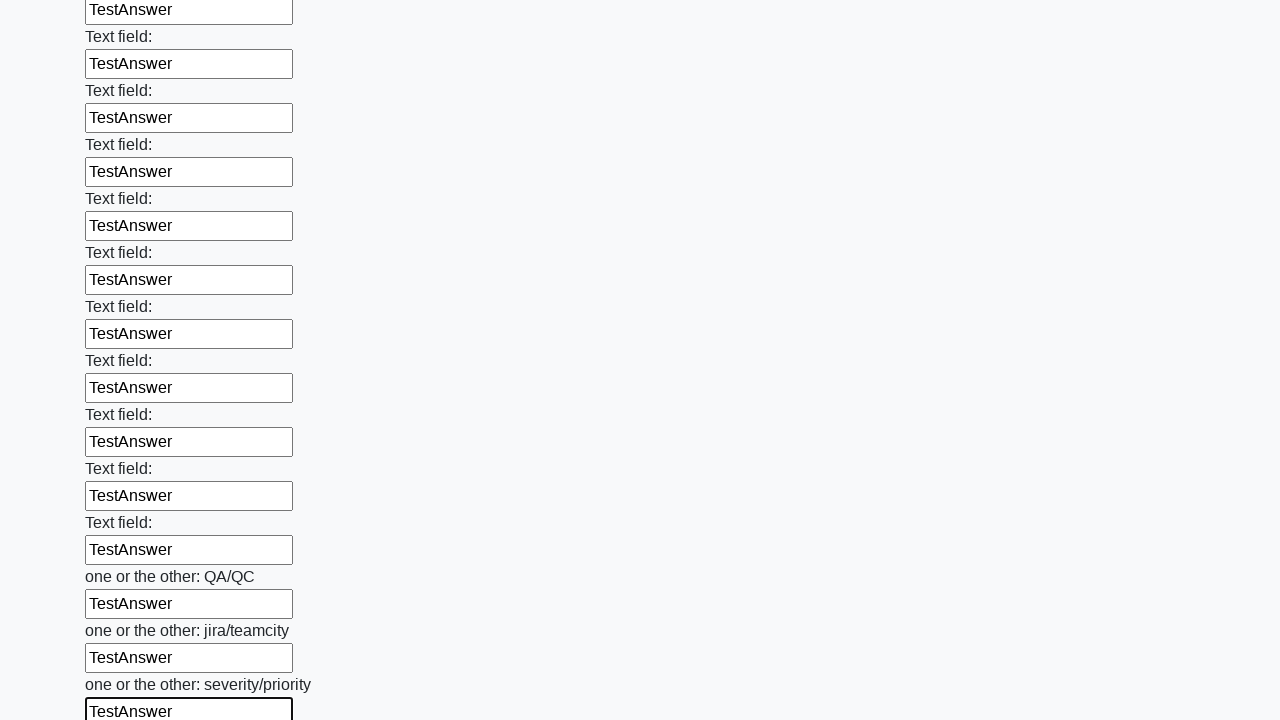

Filled an input field with 'TestAnswer' on input >> nth=90
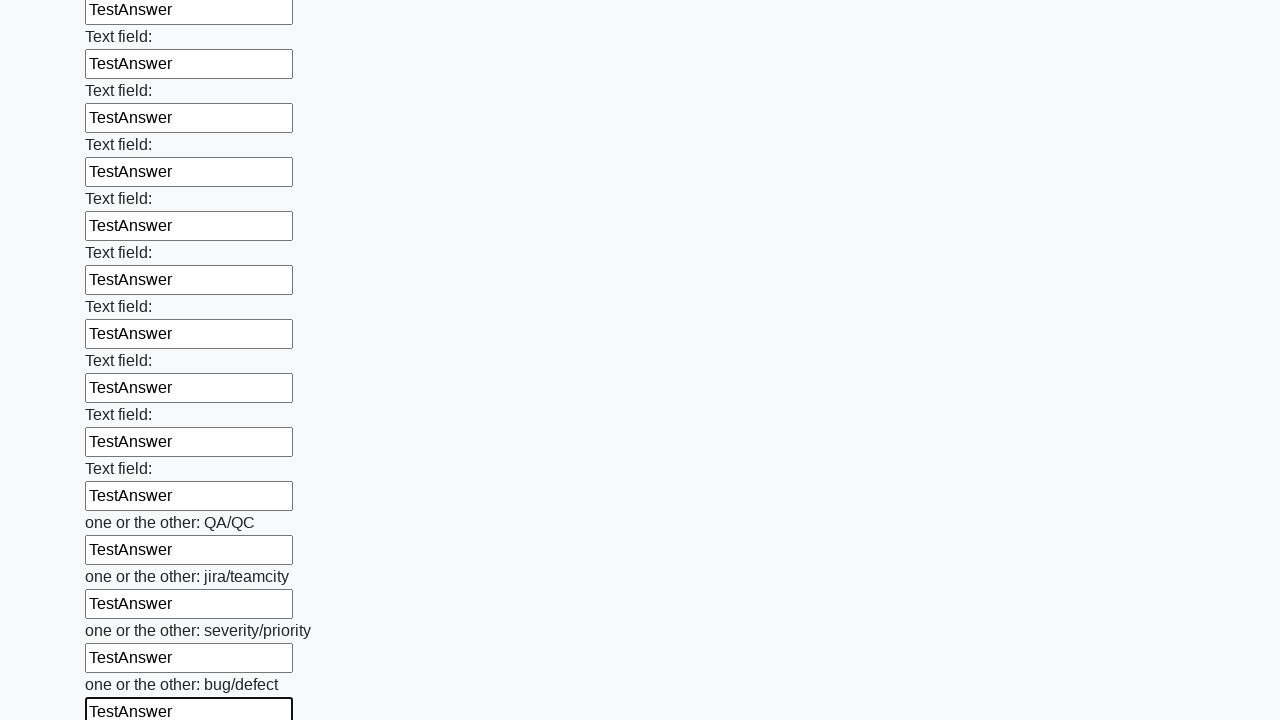

Filled an input field with 'TestAnswer' on input >> nth=91
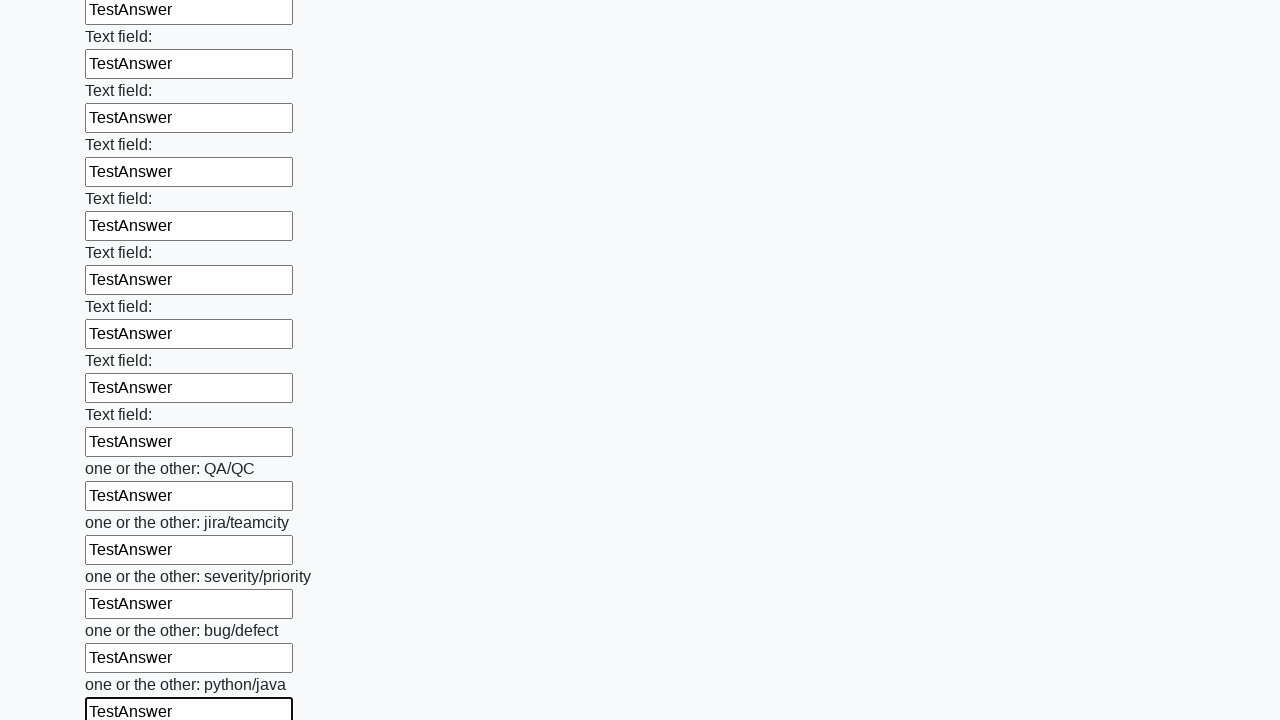

Filled an input field with 'TestAnswer' on input >> nth=92
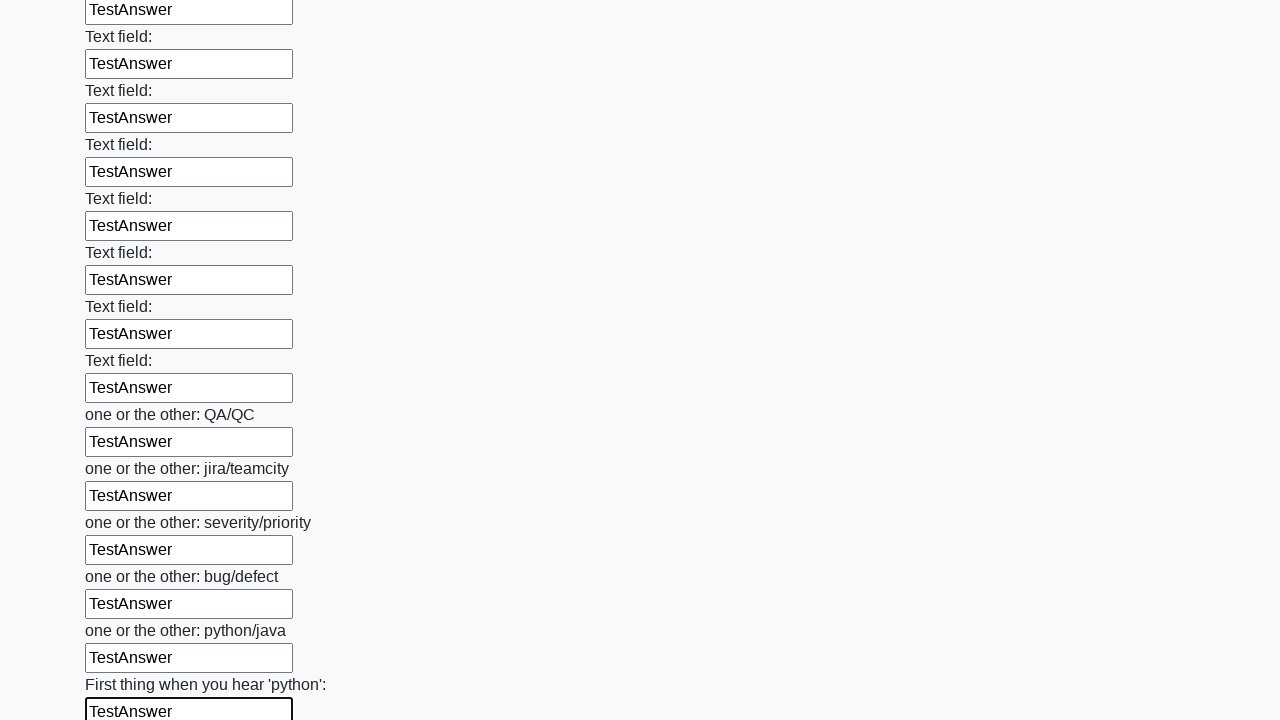

Filled an input field with 'TestAnswer' on input >> nth=93
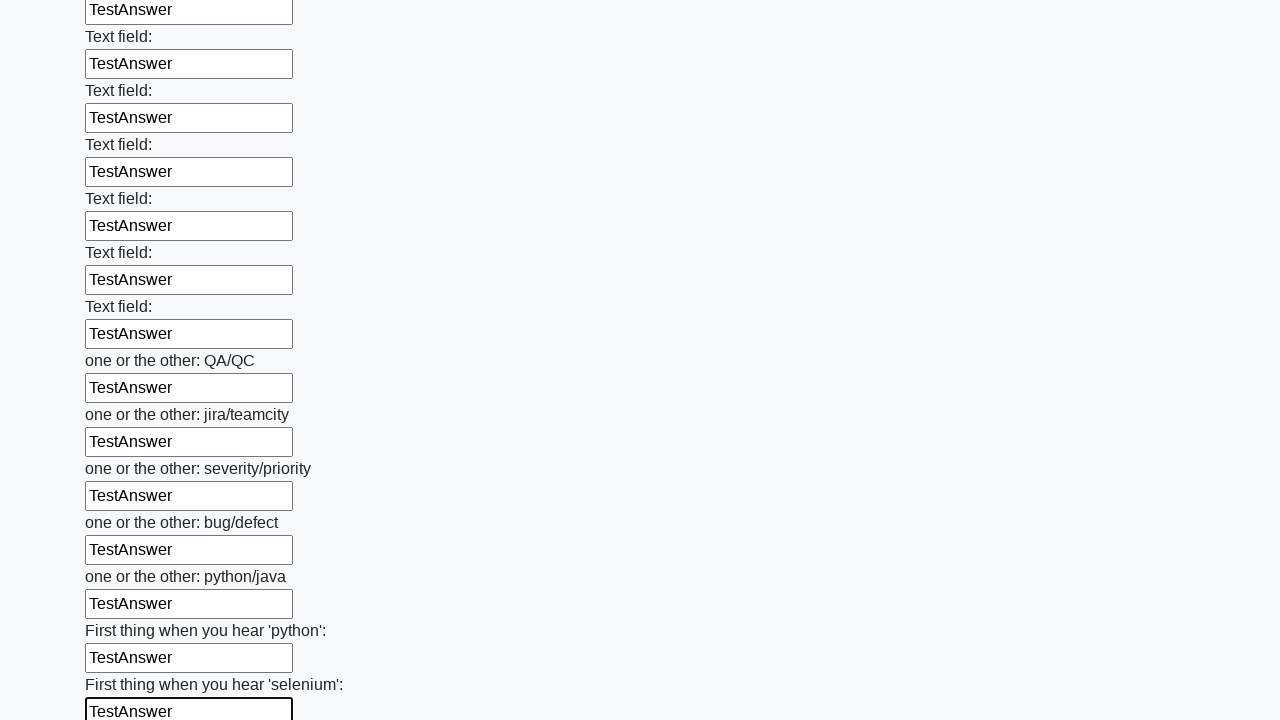

Filled an input field with 'TestAnswer' on input >> nth=94
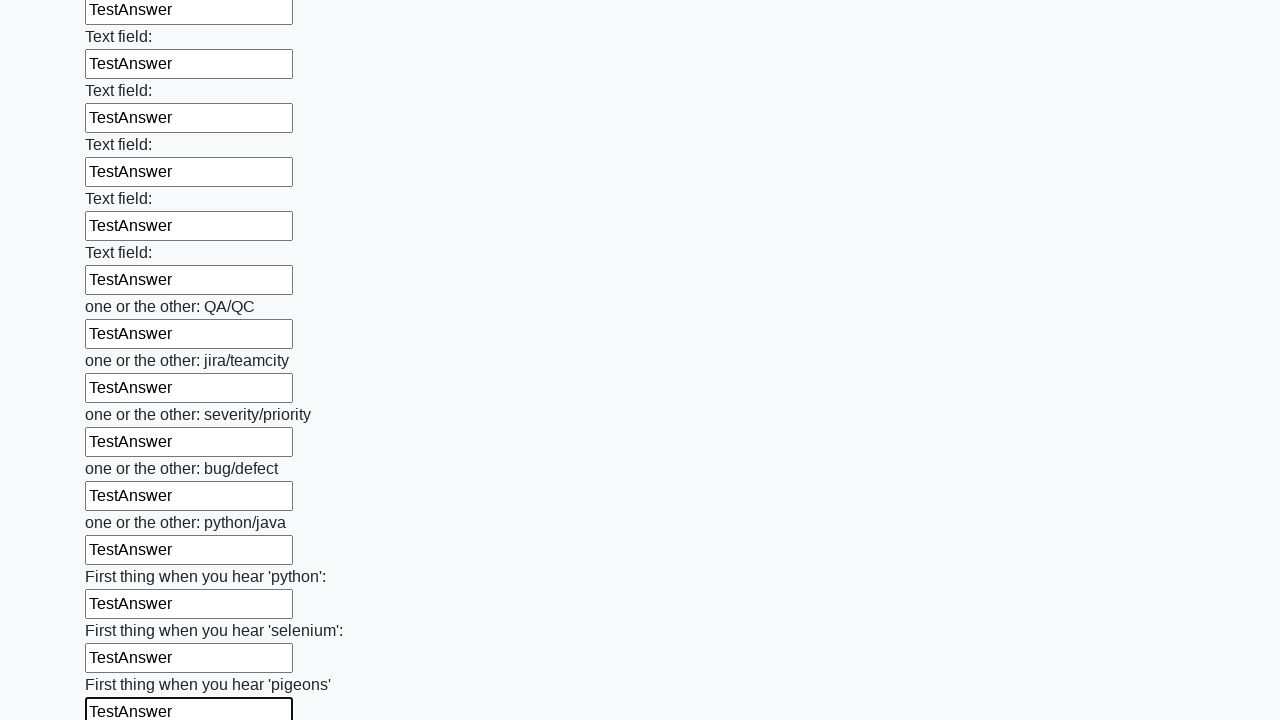

Filled an input field with 'TestAnswer' on input >> nth=95
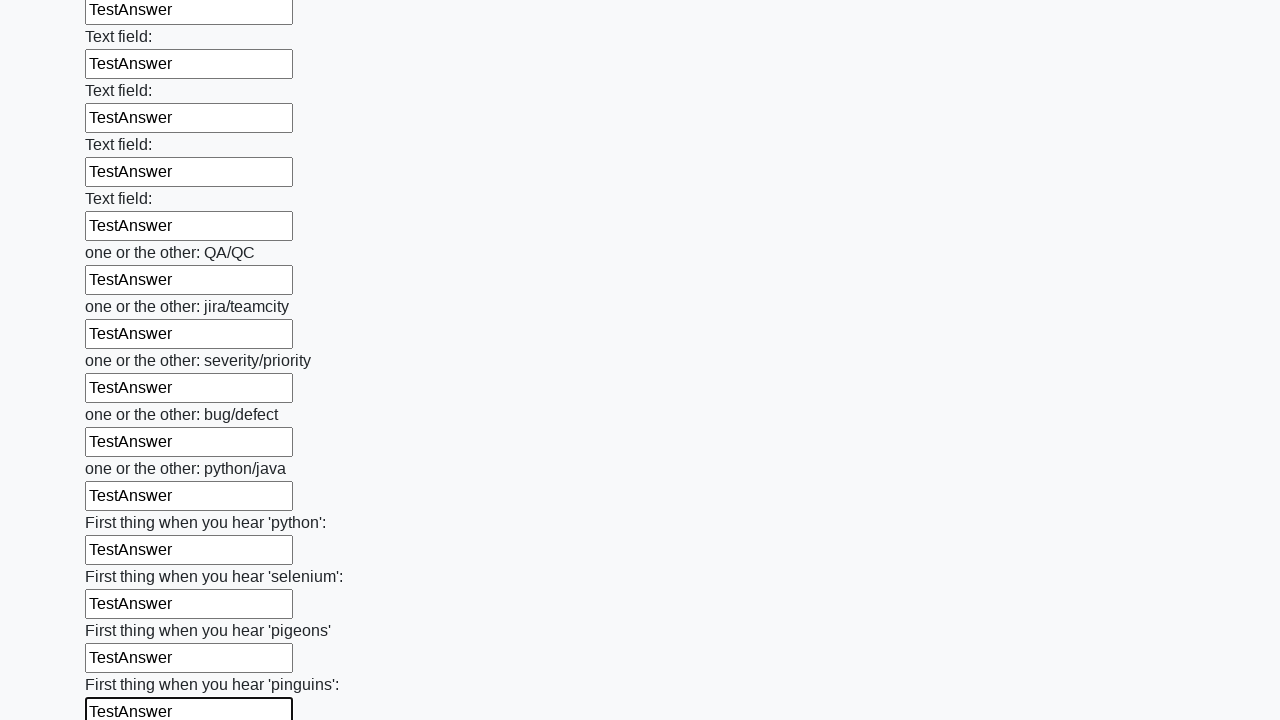

Filled an input field with 'TestAnswer' on input >> nth=96
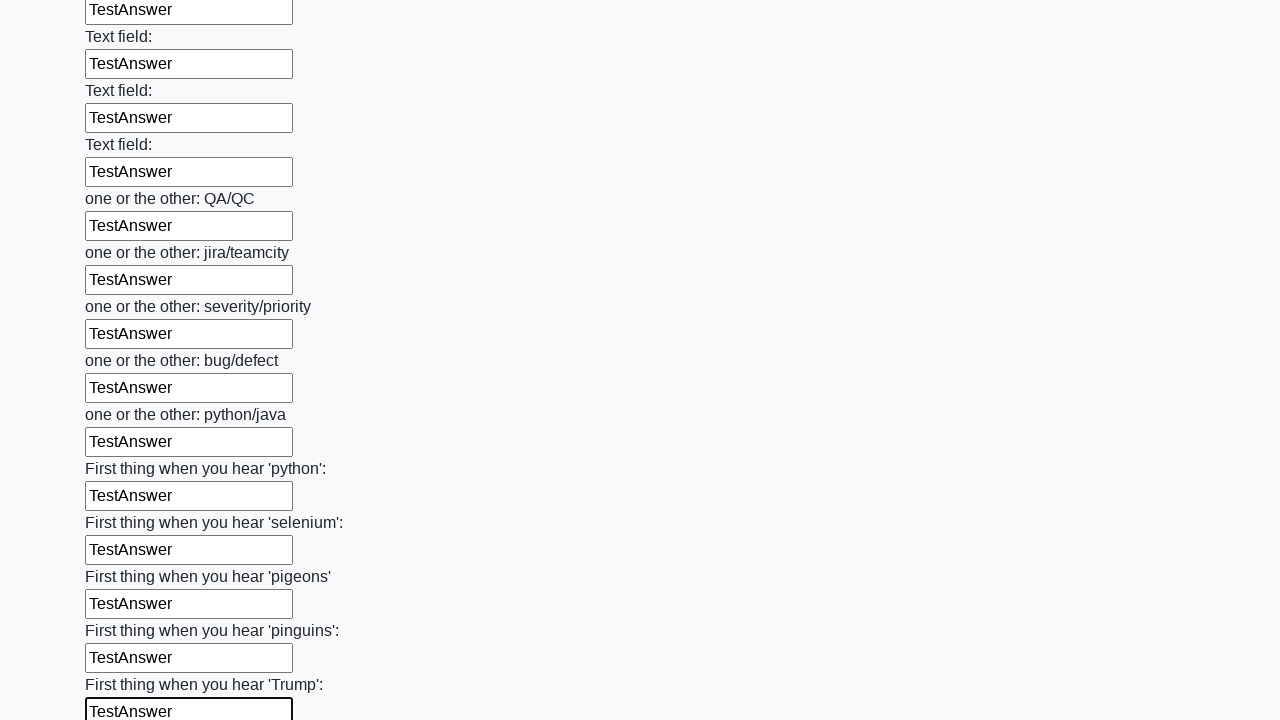

Filled an input field with 'TestAnswer' on input >> nth=97
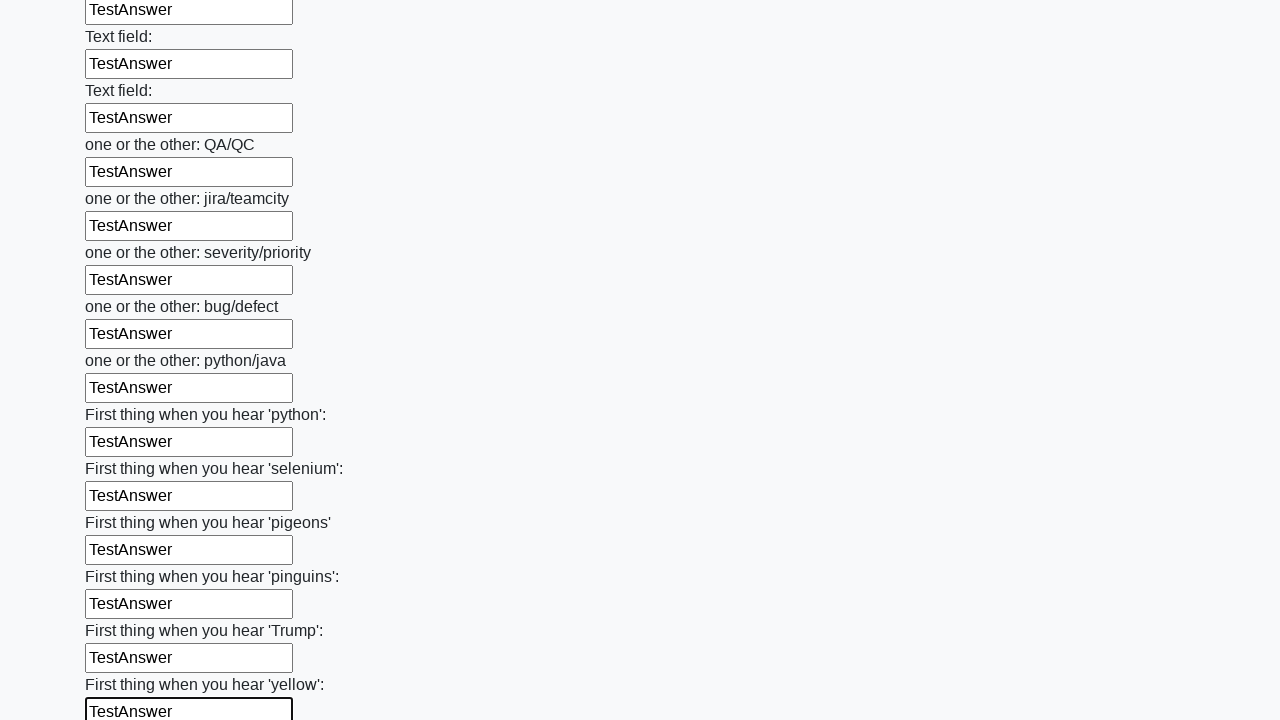

Filled an input field with 'TestAnswer' on input >> nth=98
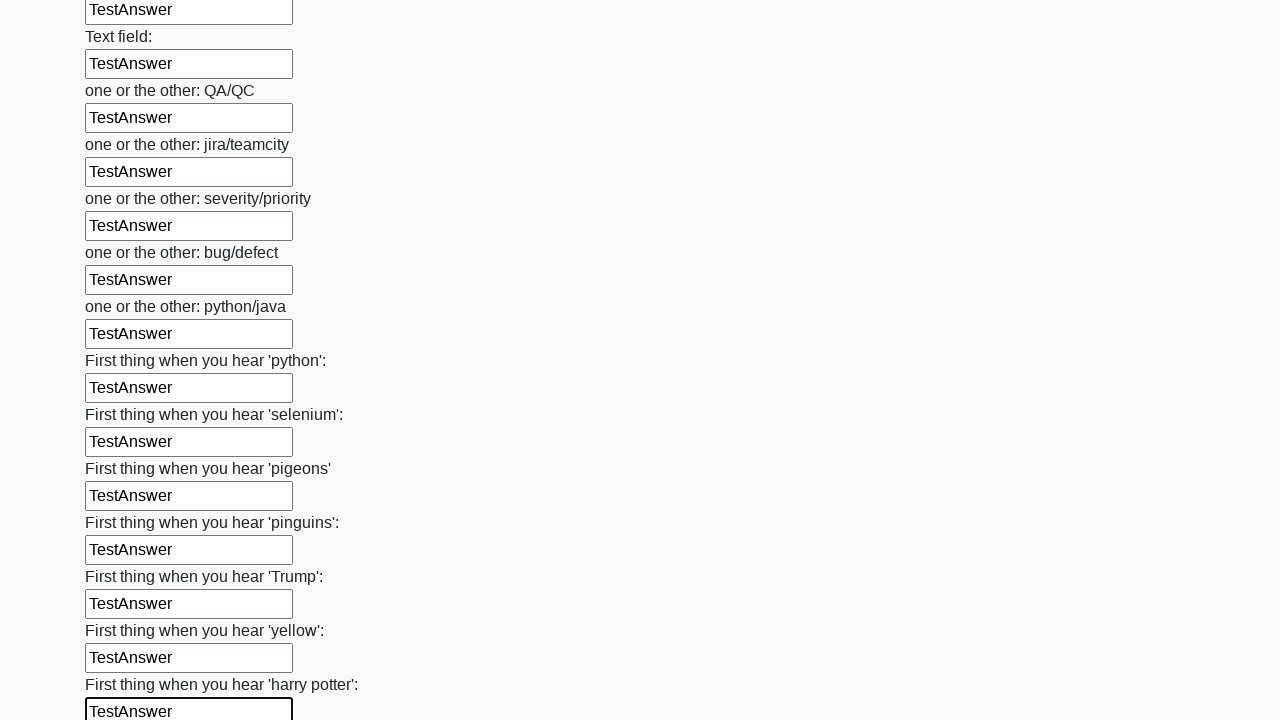

Filled an input field with 'TestAnswer' on input >> nth=99
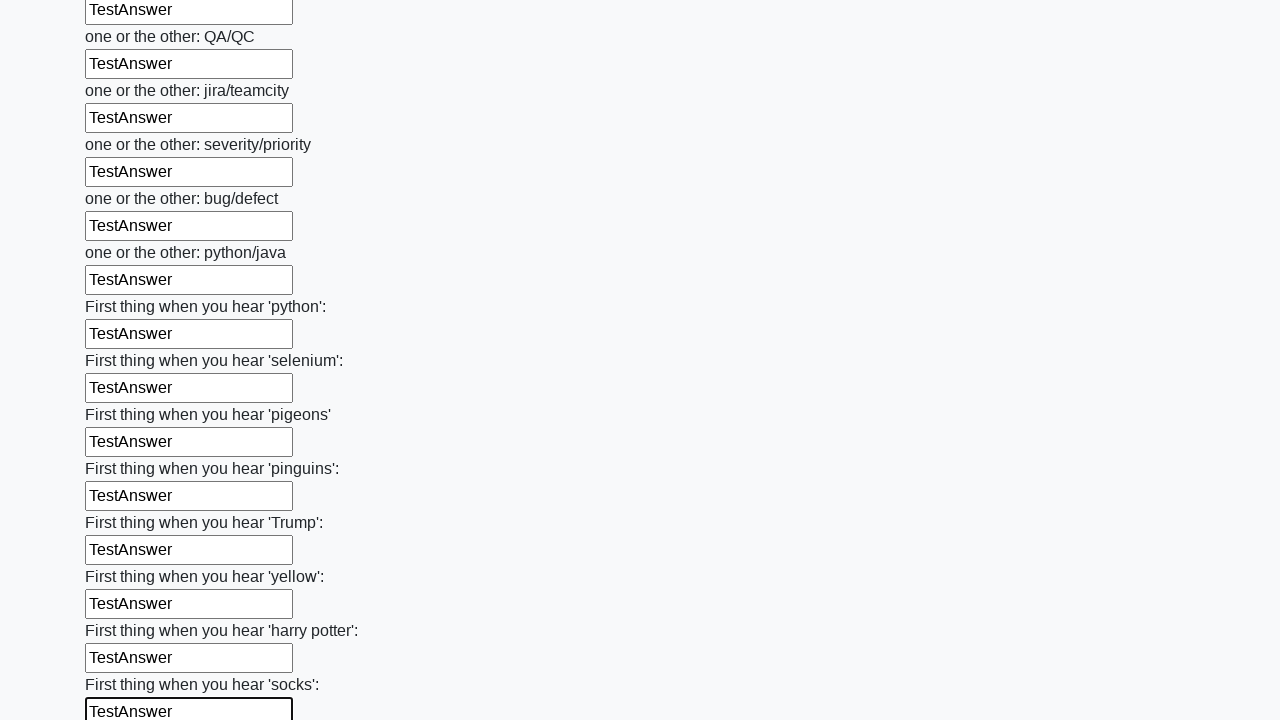

Clicked the submit button to submit the form at (123, 611) on button.btn
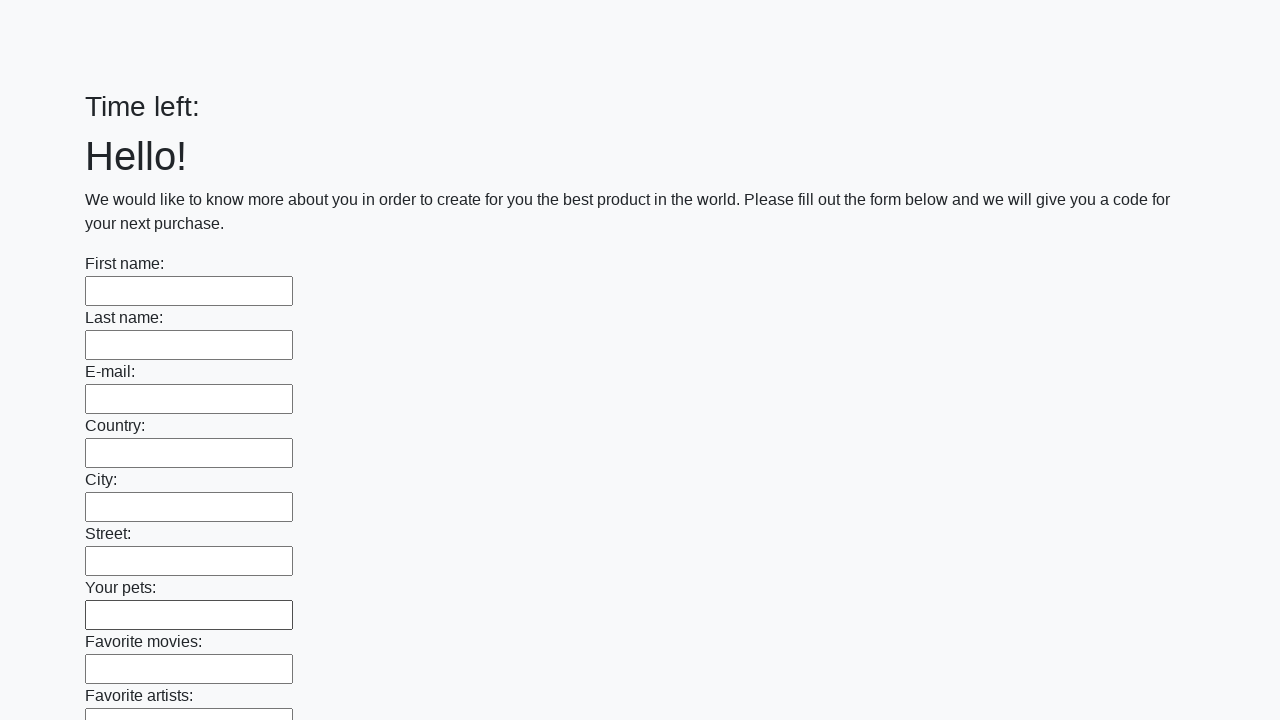

Waited 1000ms for form submission result to appear
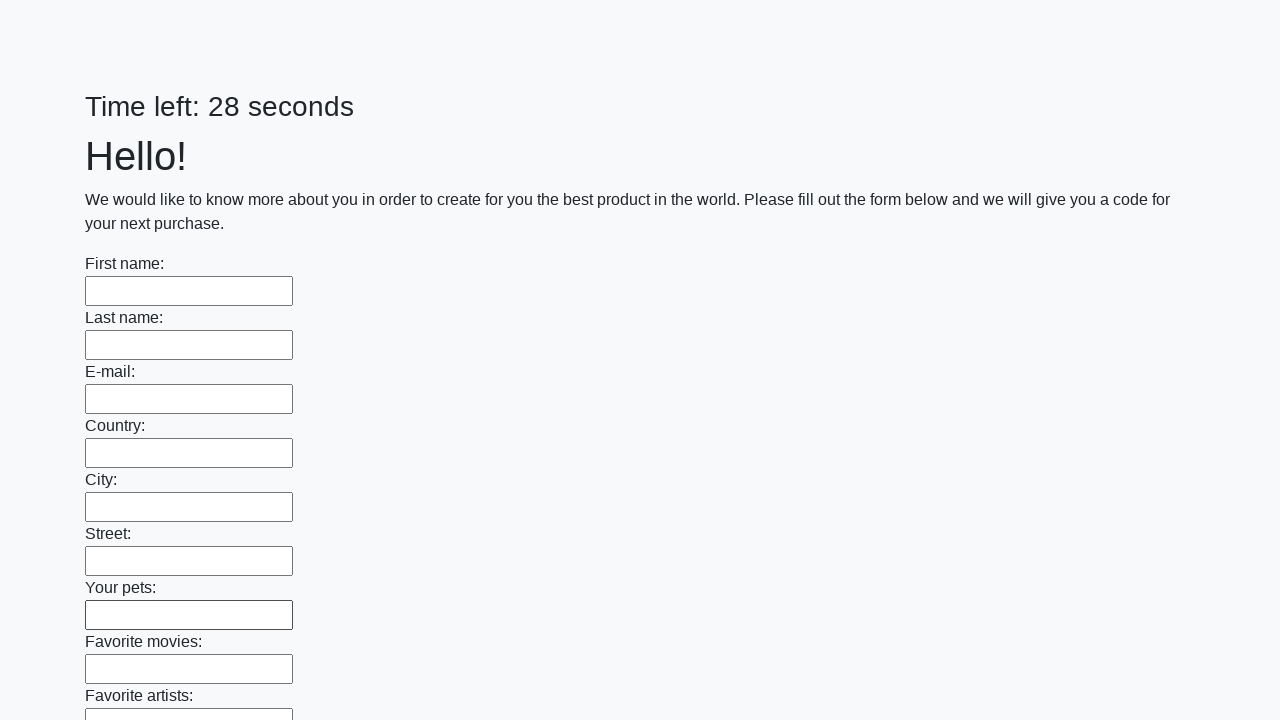

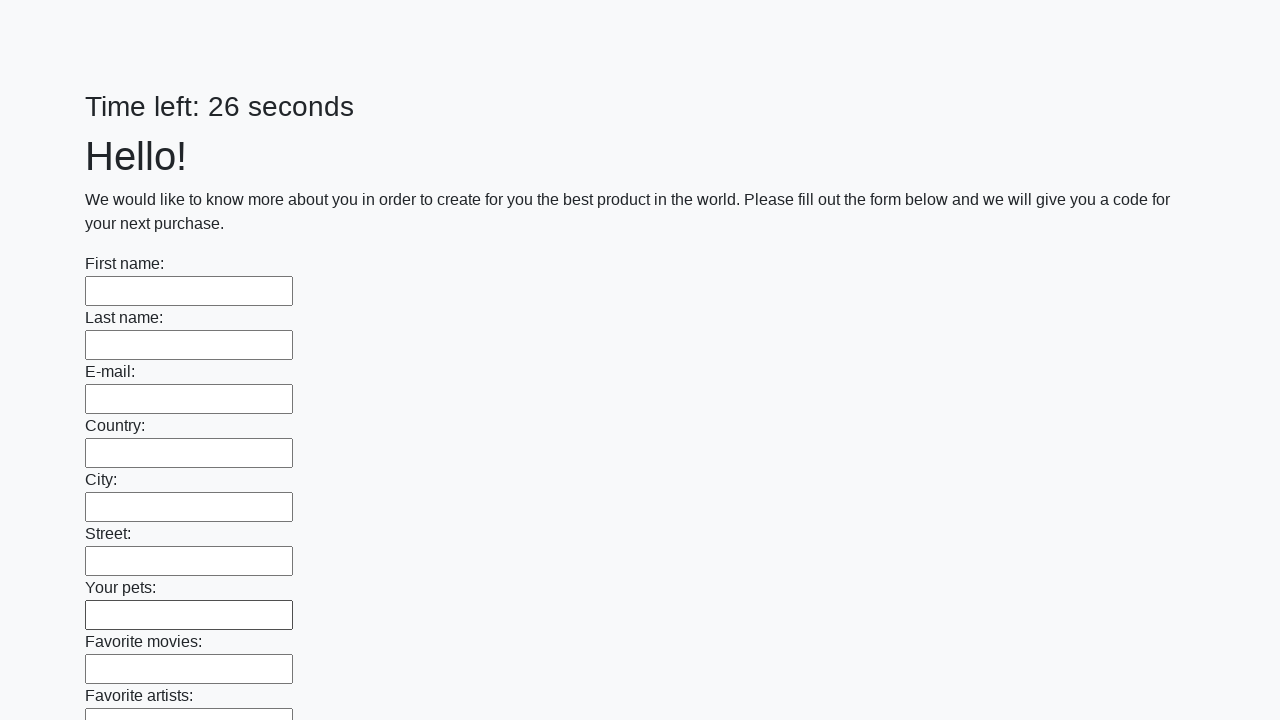